Tests filling out a large form by entering text into all input fields and clicking the submit button

Starting URL: http://suninjuly.github.io/huge_form.html

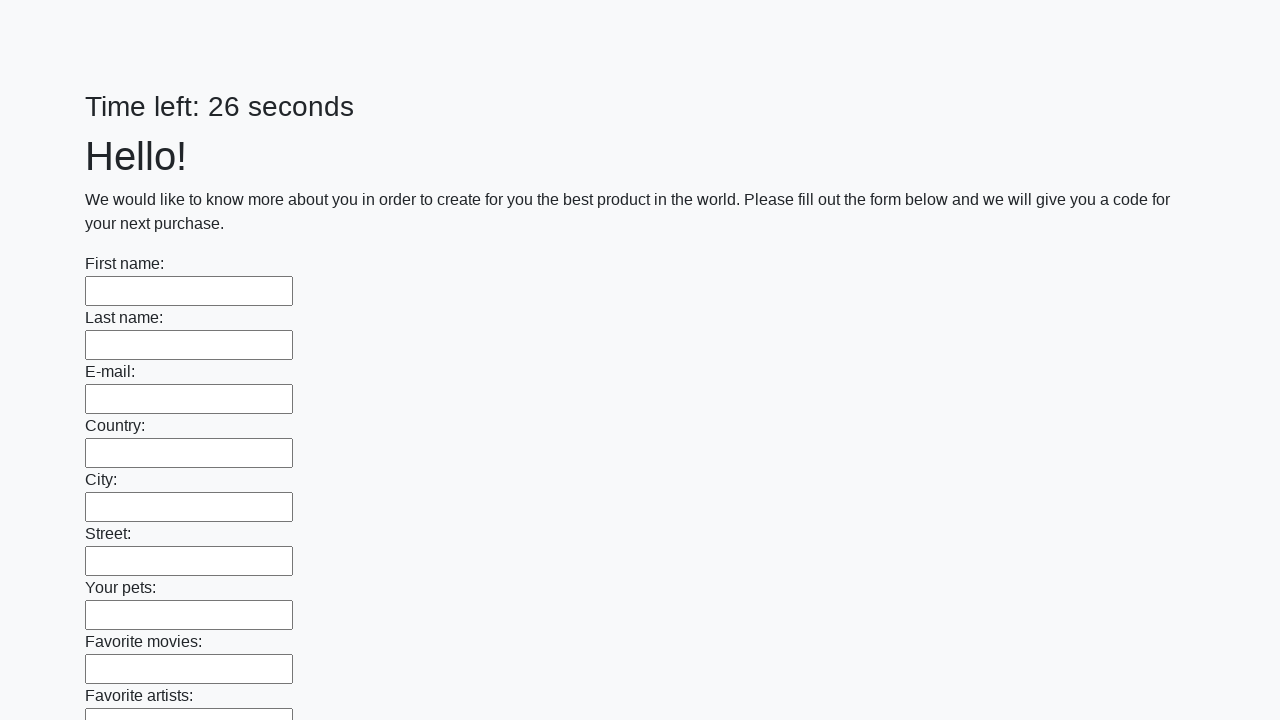

Waited for input fields to load on huge form
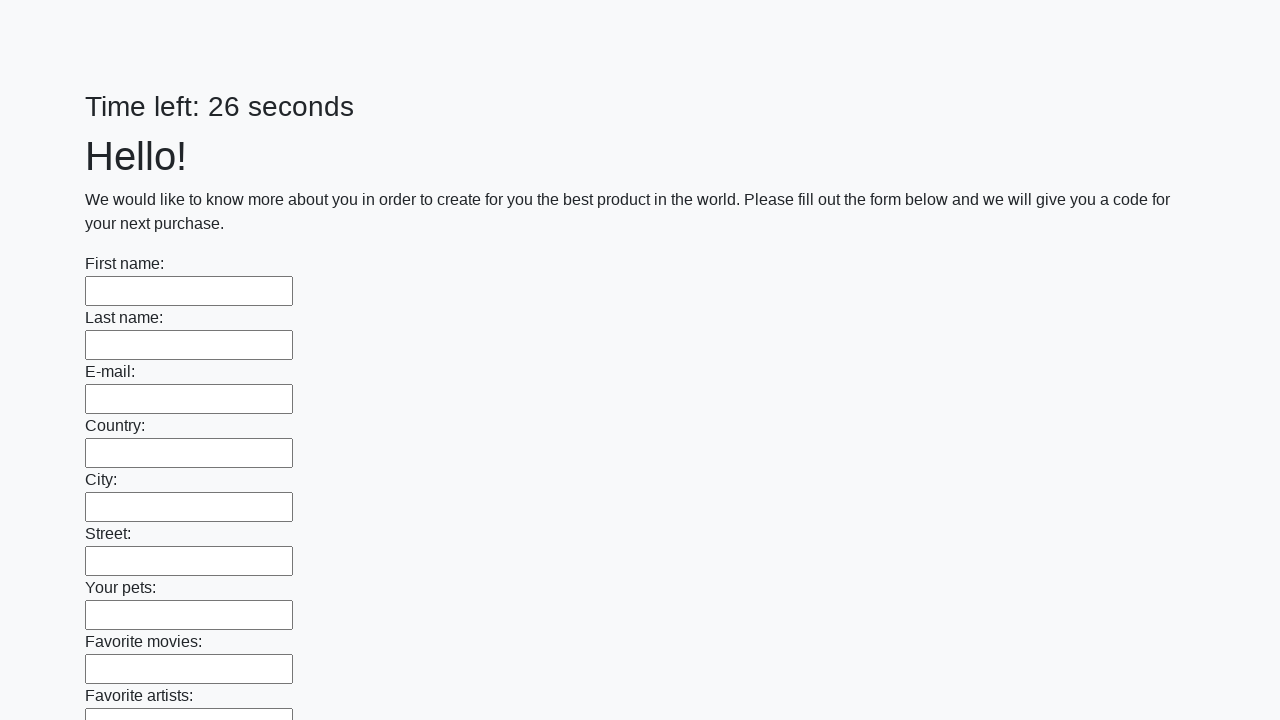

Filled an input field with test data on input >> nth=0
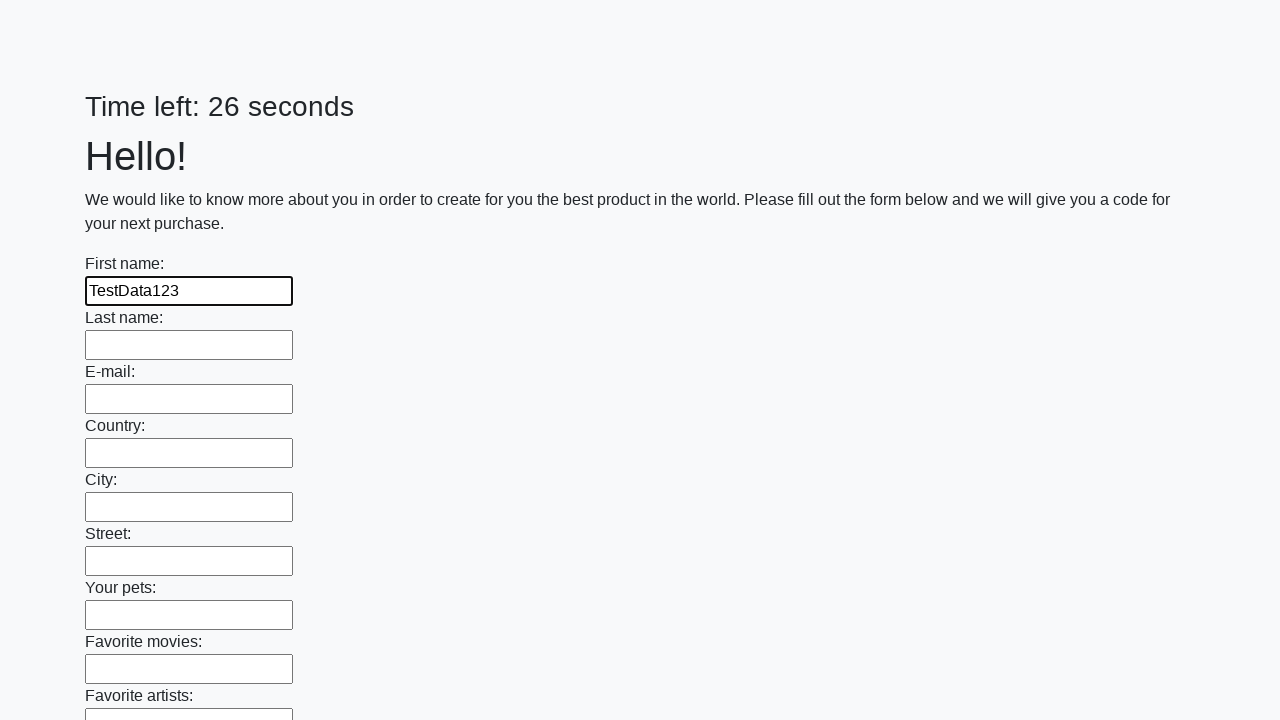

Filled an input field with test data on input >> nth=1
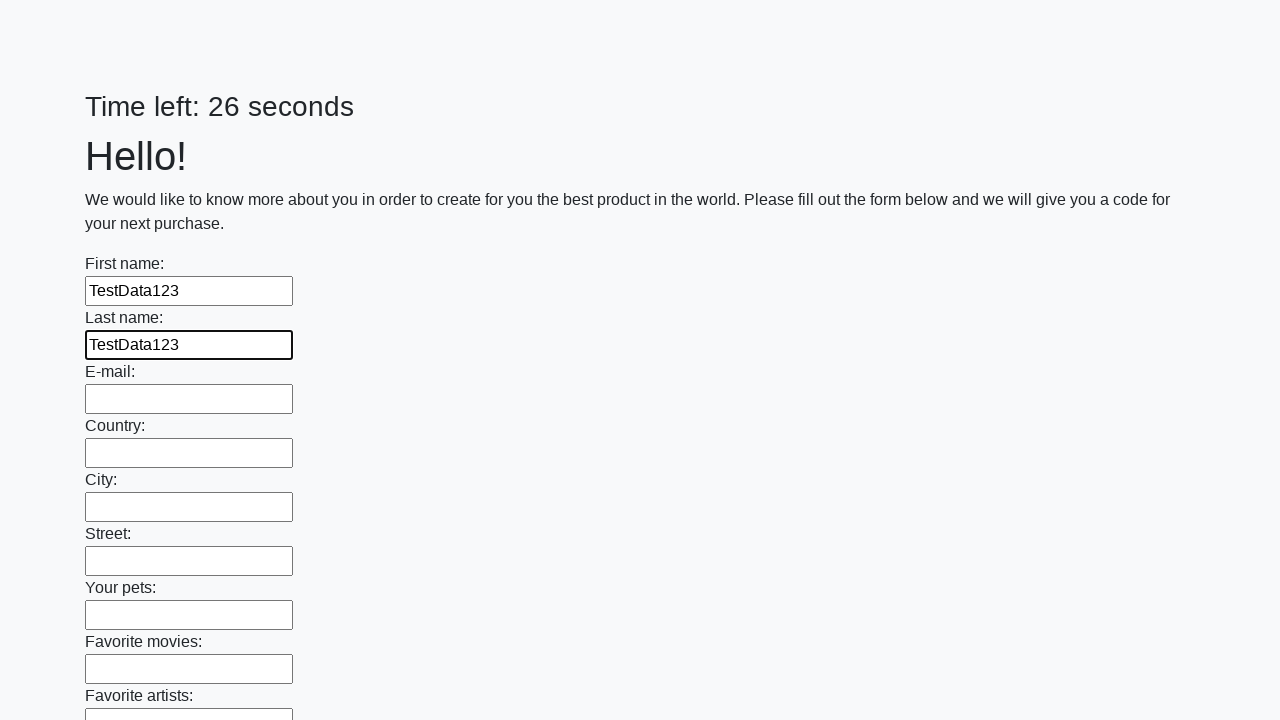

Filled an input field with test data on input >> nth=2
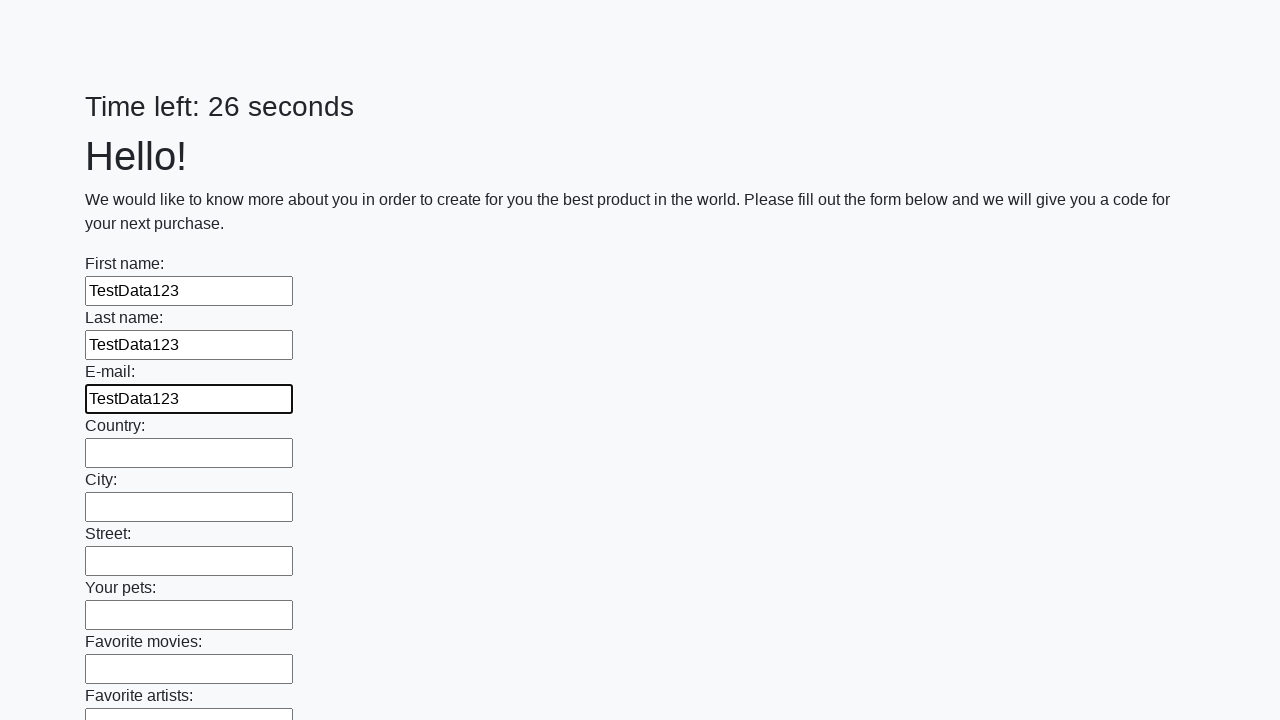

Filled an input field with test data on input >> nth=3
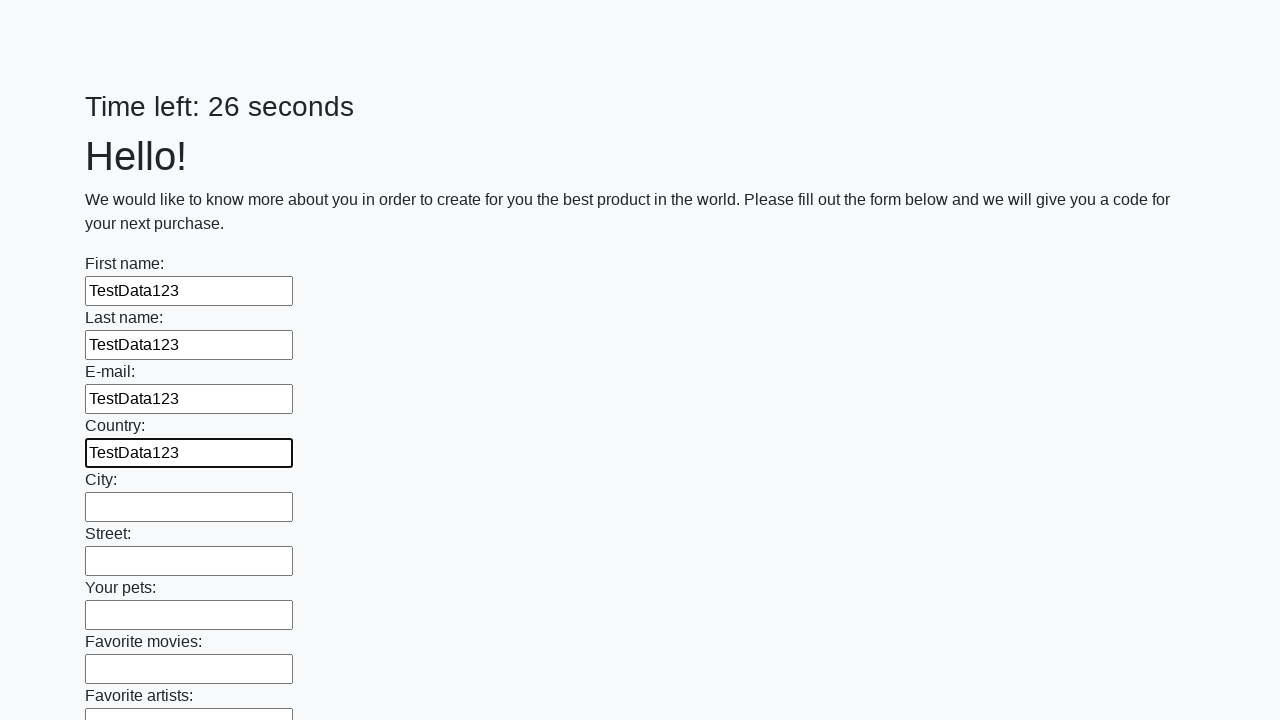

Filled an input field with test data on input >> nth=4
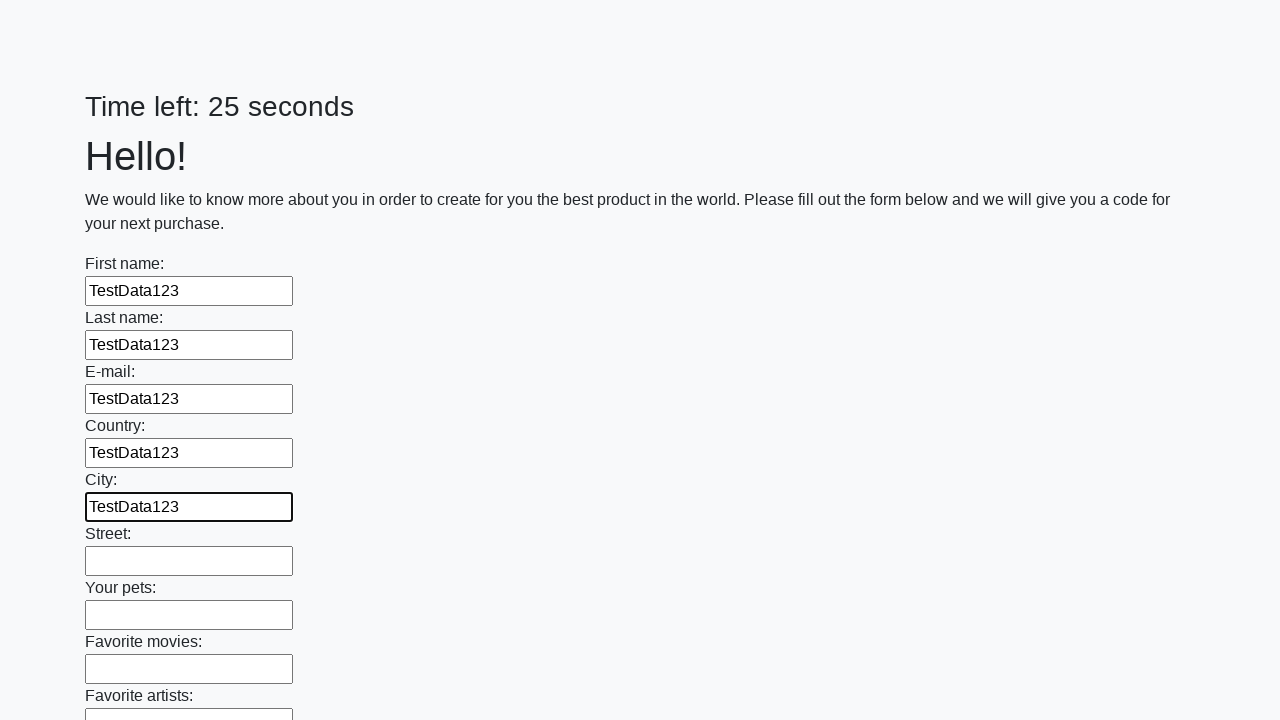

Filled an input field with test data on input >> nth=5
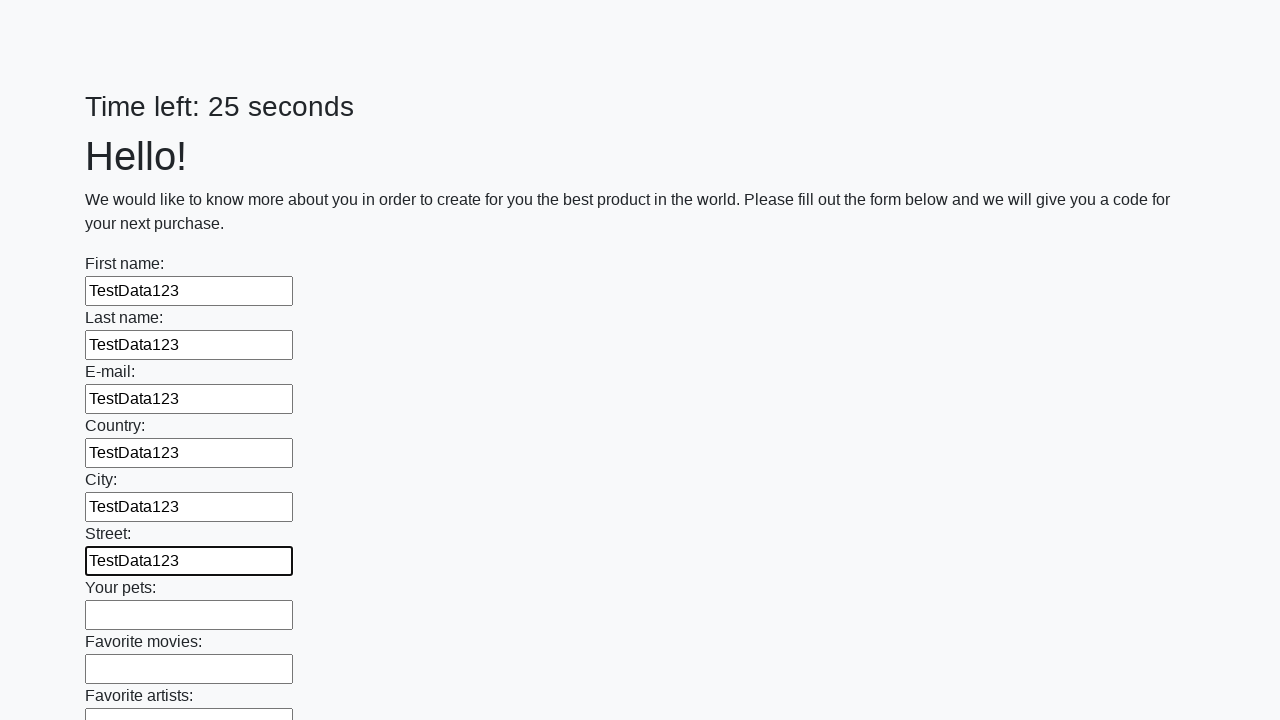

Filled an input field with test data on input >> nth=6
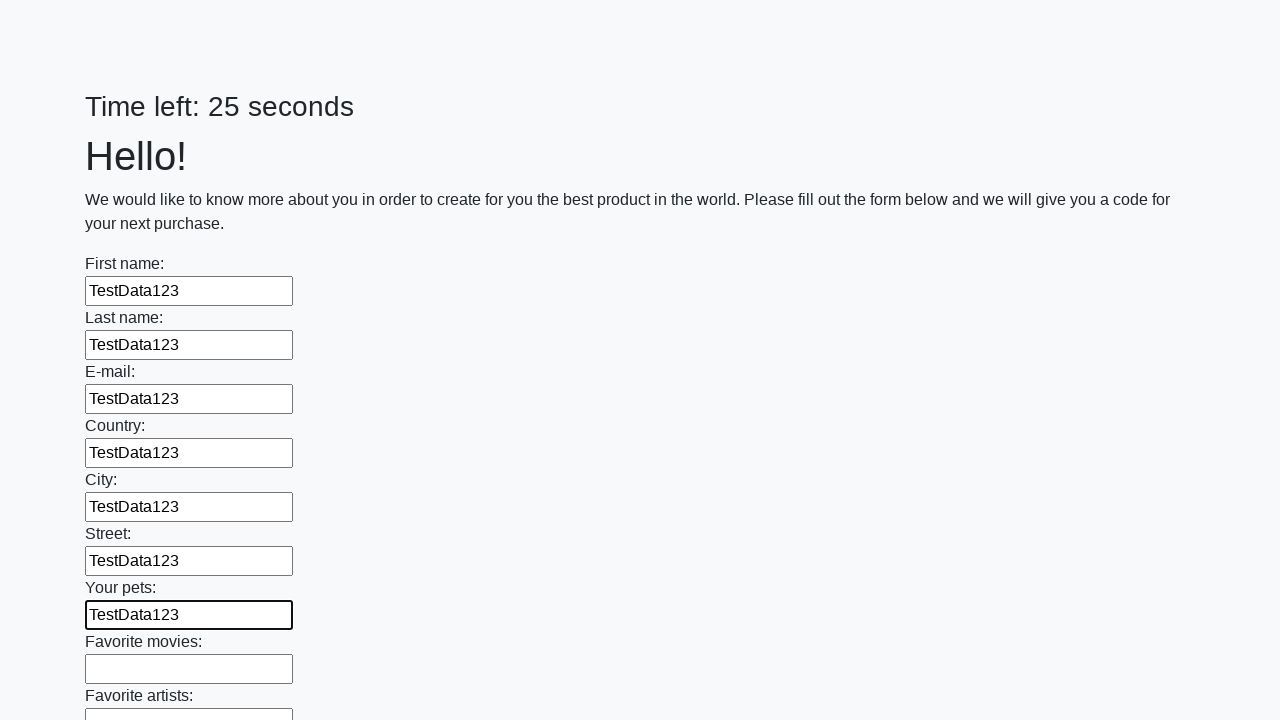

Filled an input field with test data on input >> nth=7
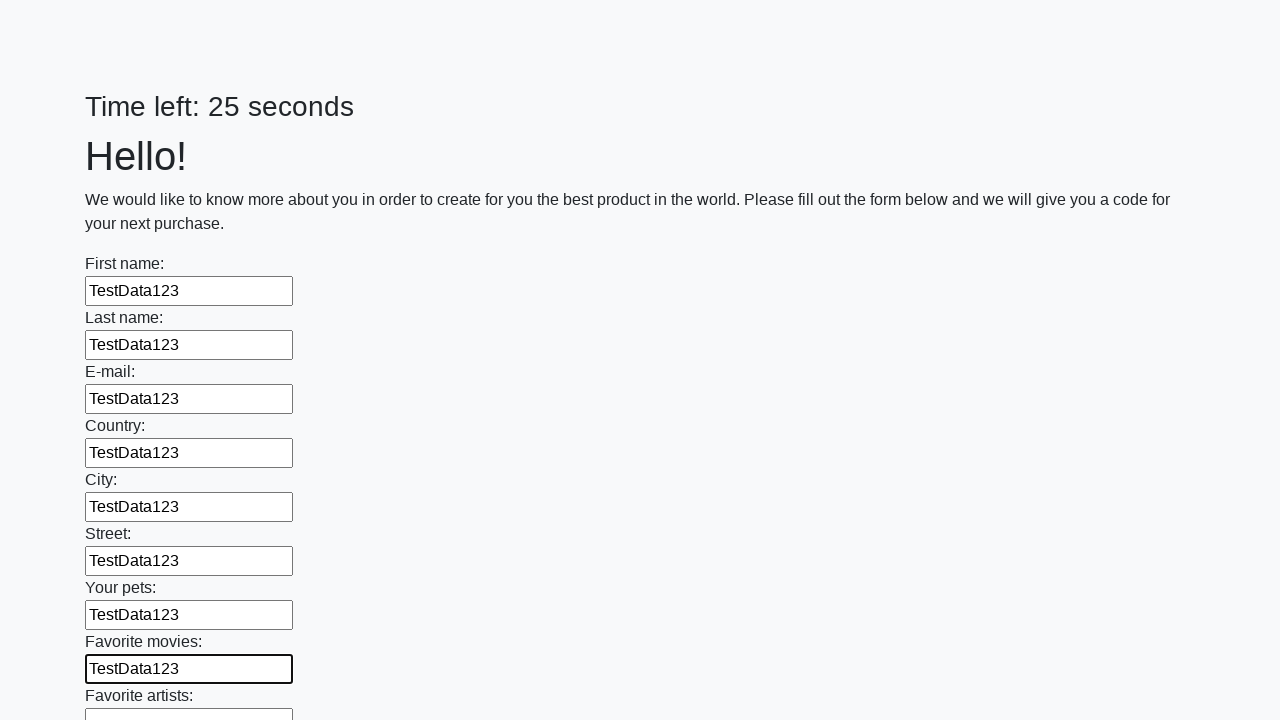

Filled an input field with test data on input >> nth=8
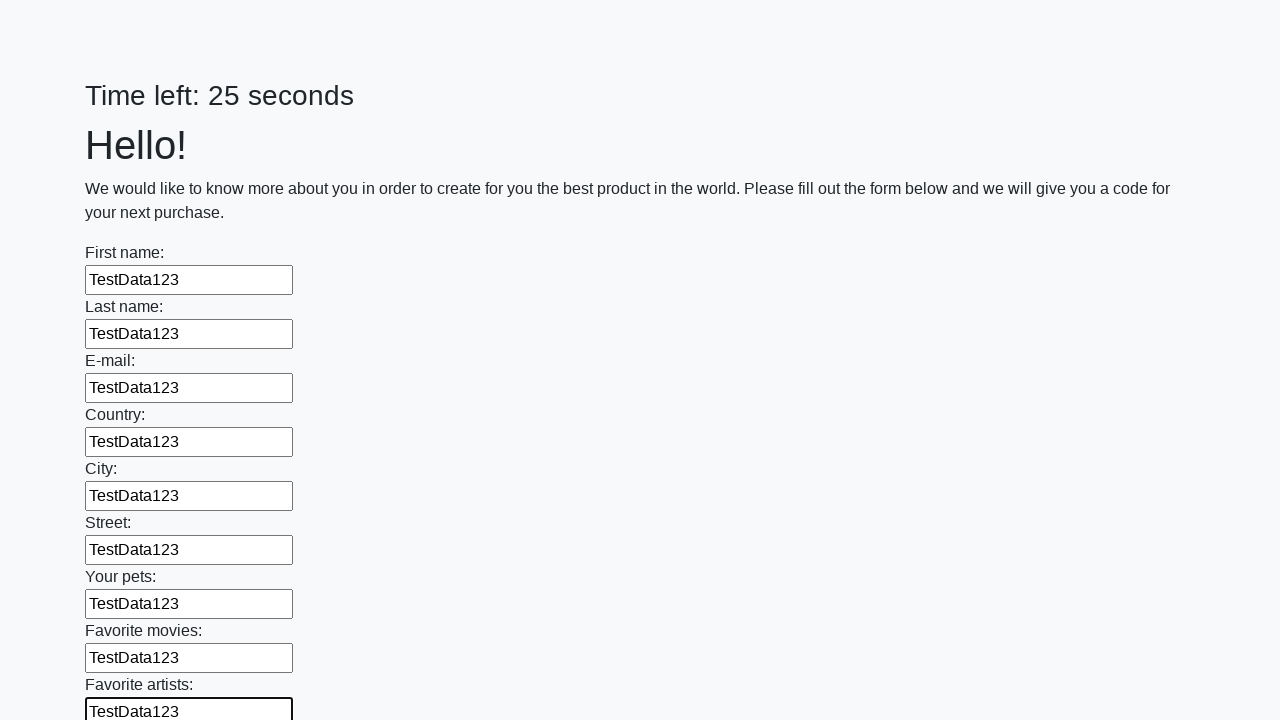

Filled an input field with test data on input >> nth=9
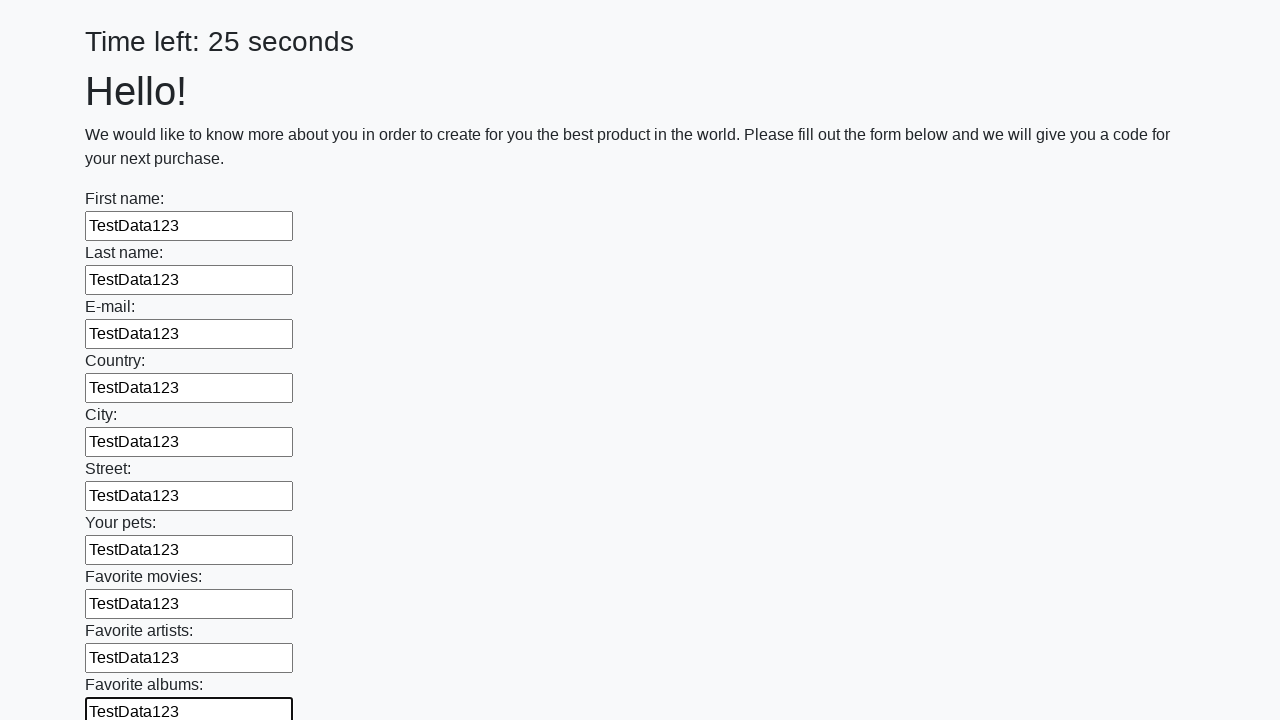

Filled an input field with test data on input >> nth=10
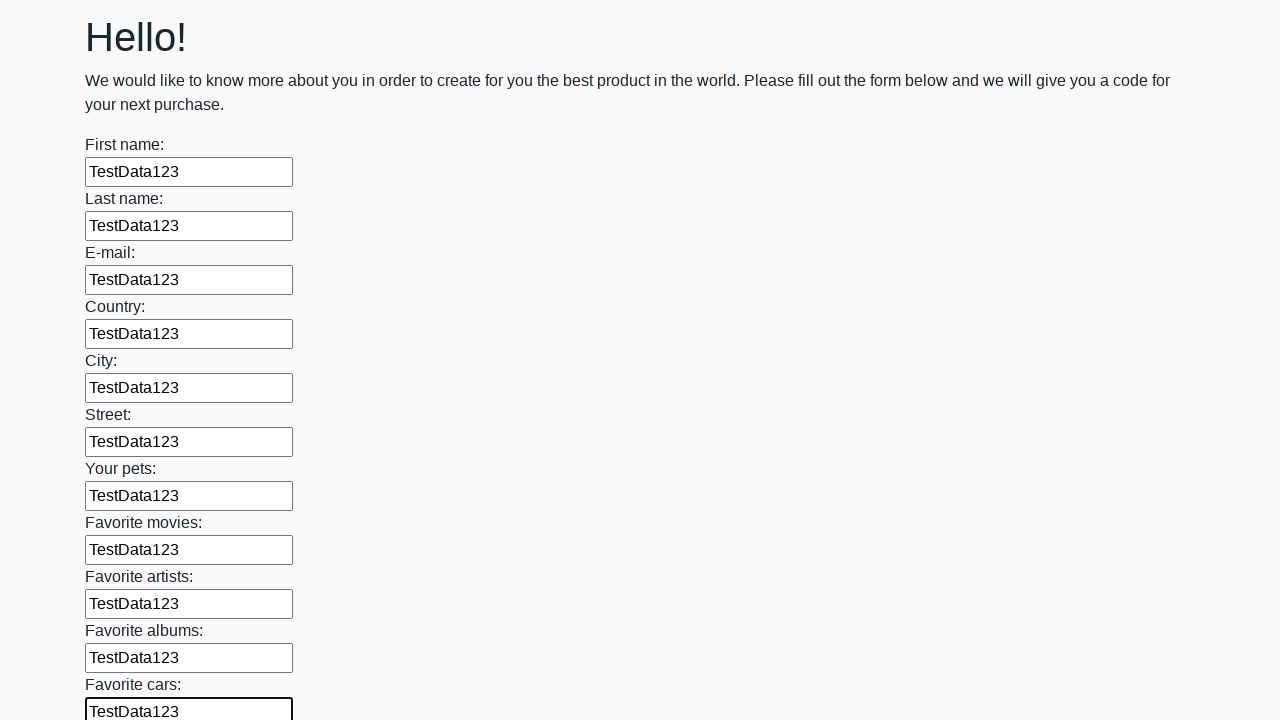

Filled an input field with test data on input >> nth=11
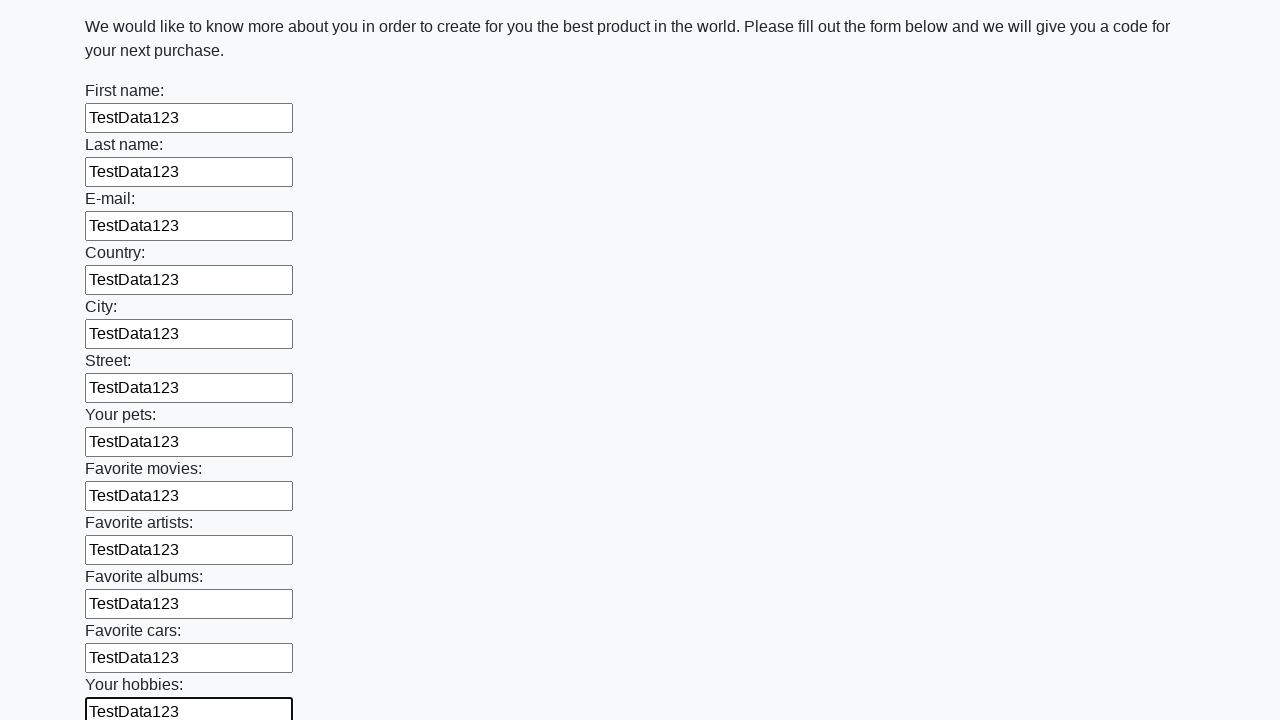

Filled an input field with test data on input >> nth=12
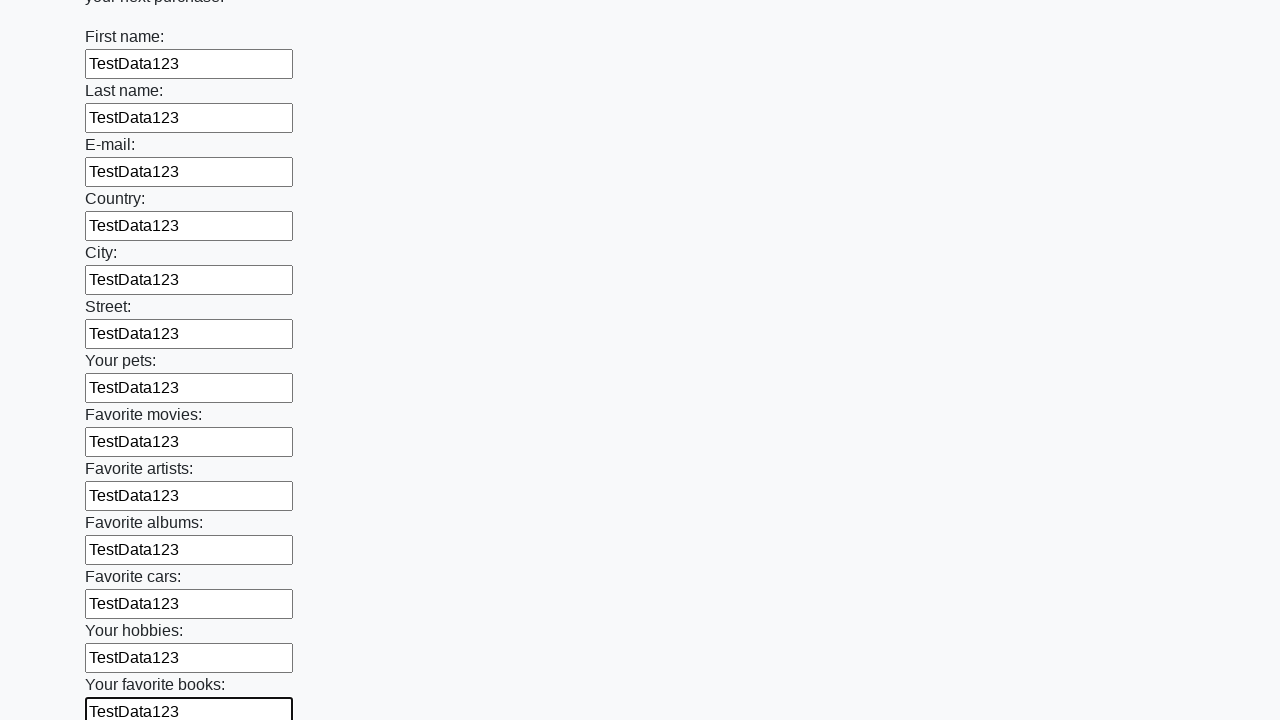

Filled an input field with test data on input >> nth=13
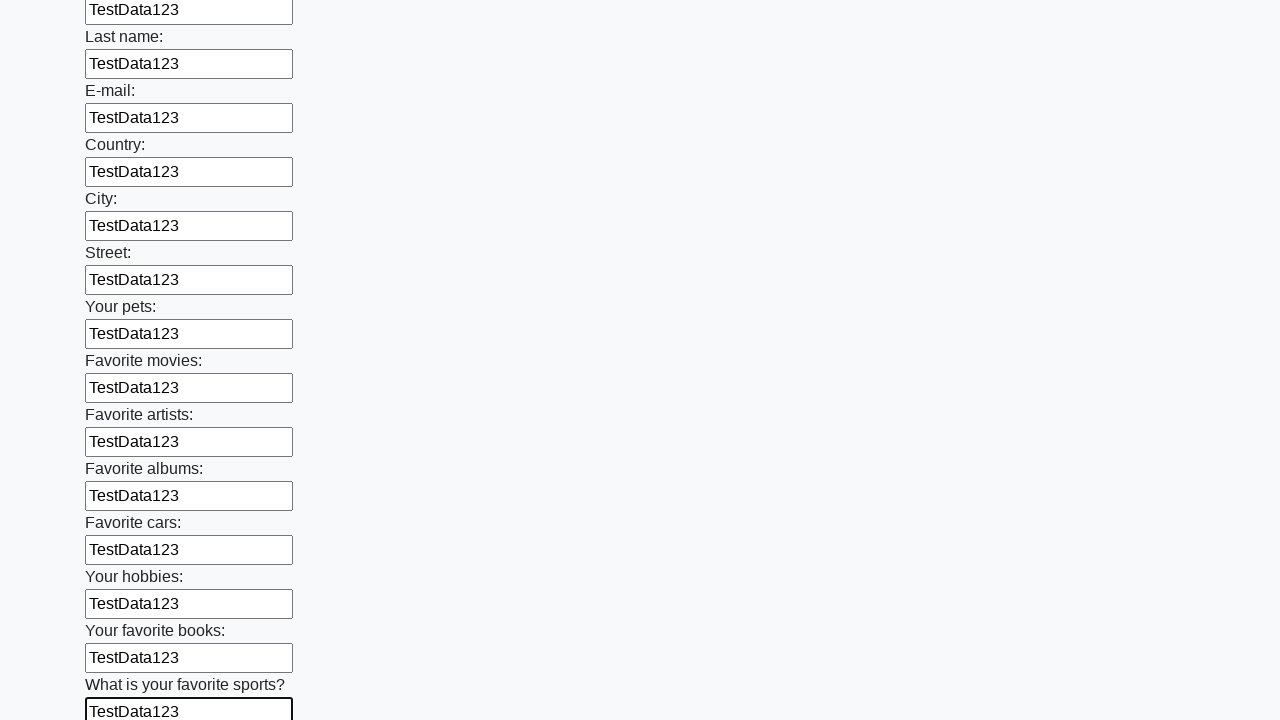

Filled an input field with test data on input >> nth=14
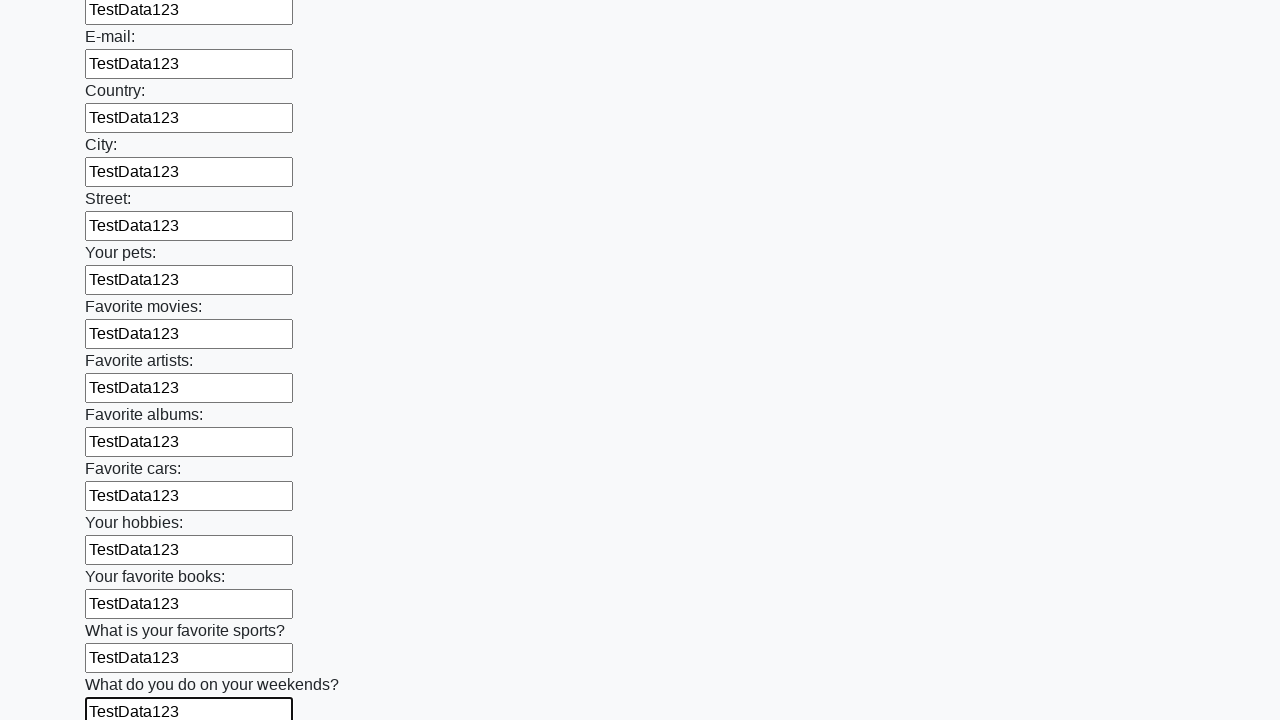

Filled an input field with test data on input >> nth=15
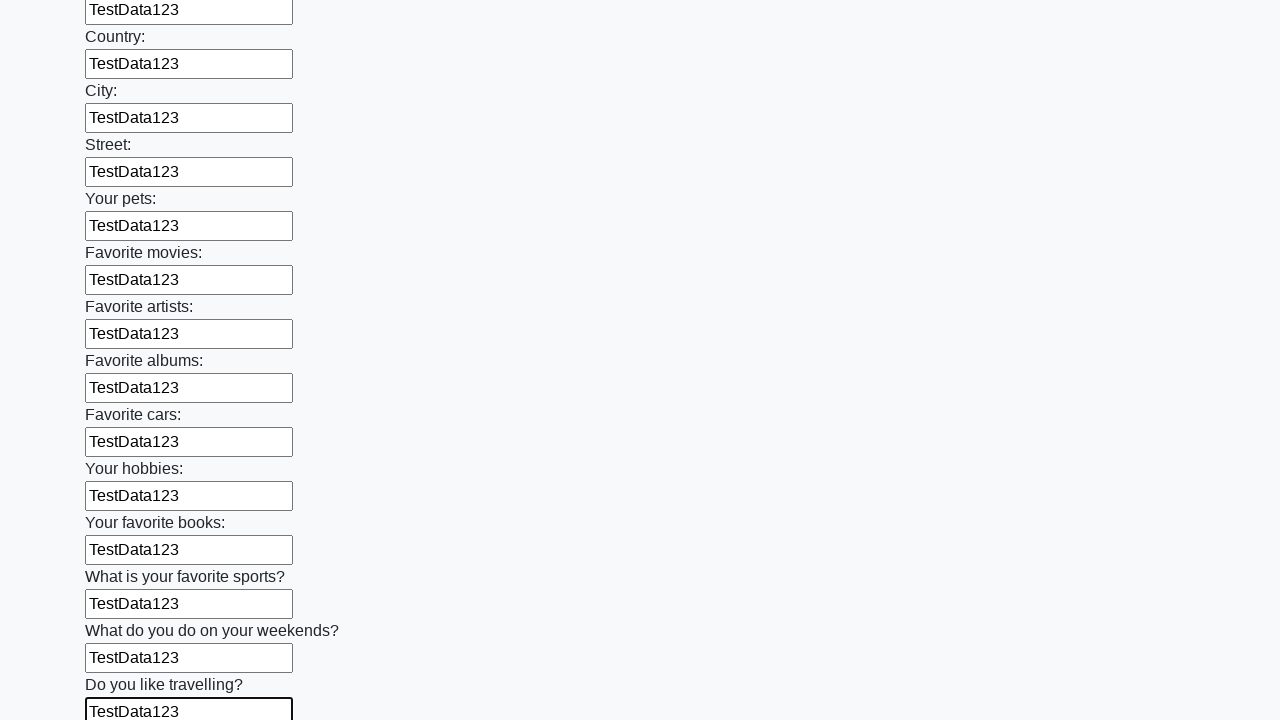

Filled an input field with test data on input >> nth=16
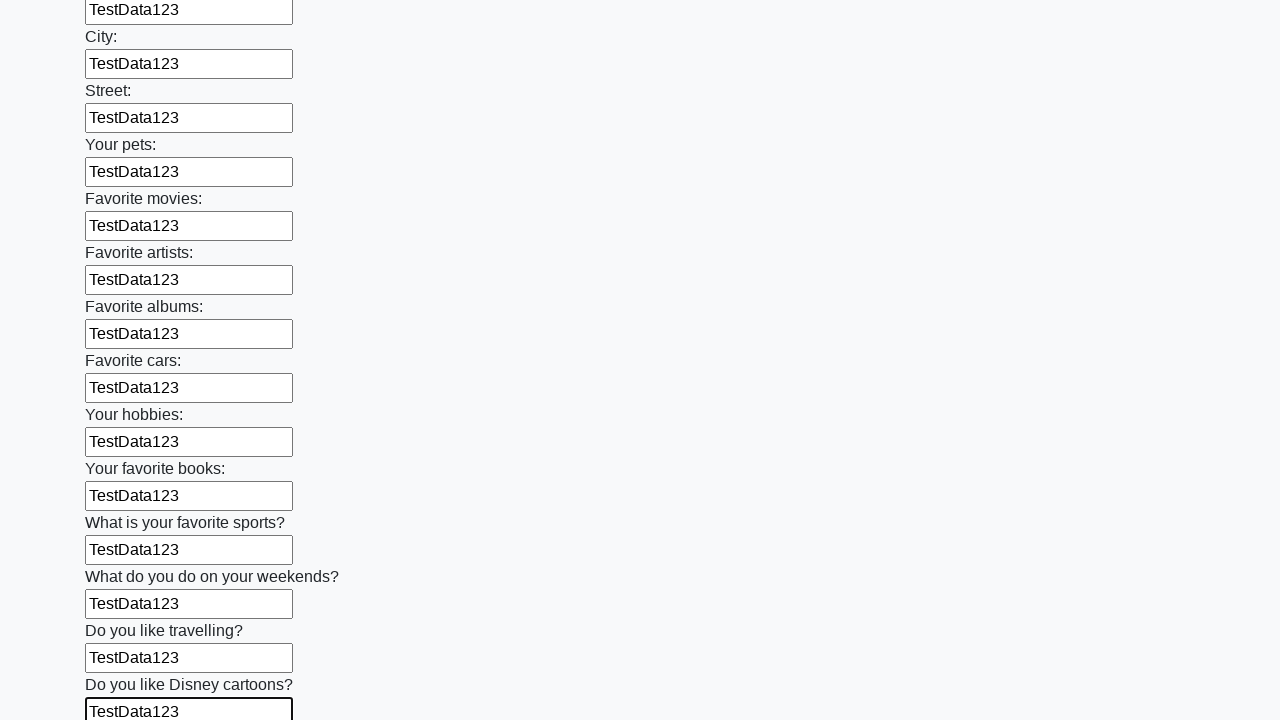

Filled an input field with test data on input >> nth=17
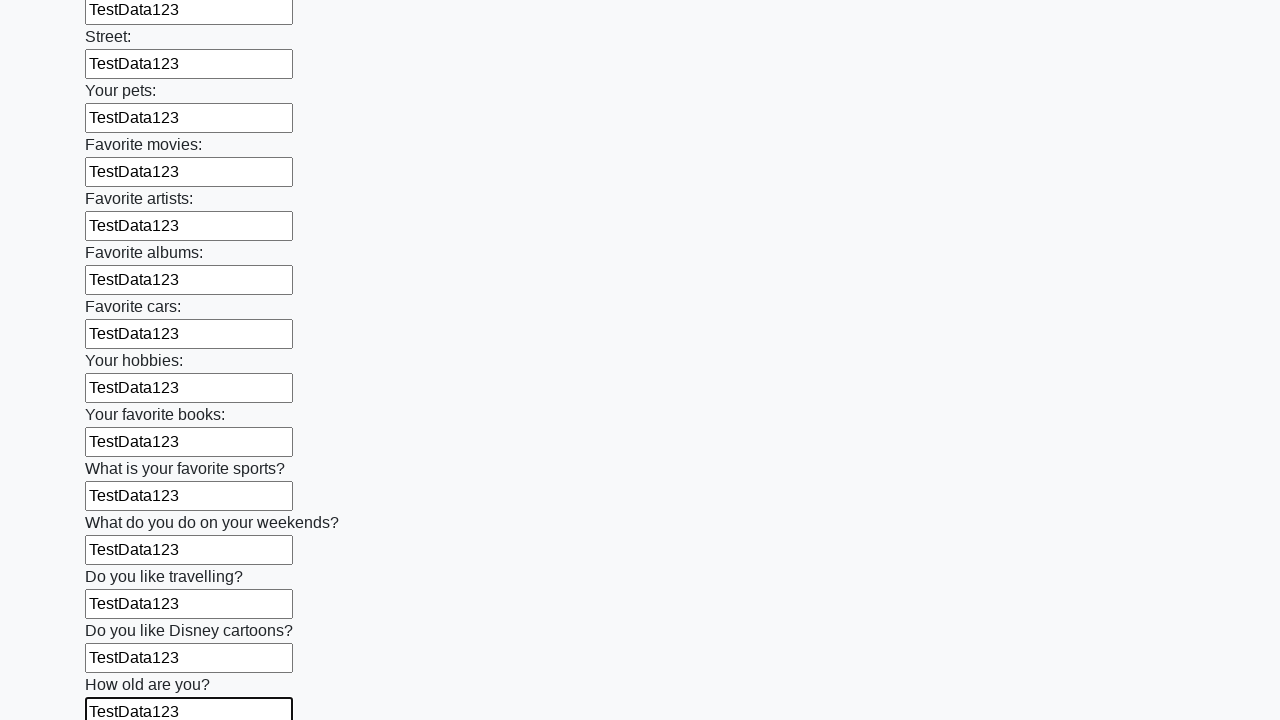

Filled an input field with test data on input >> nth=18
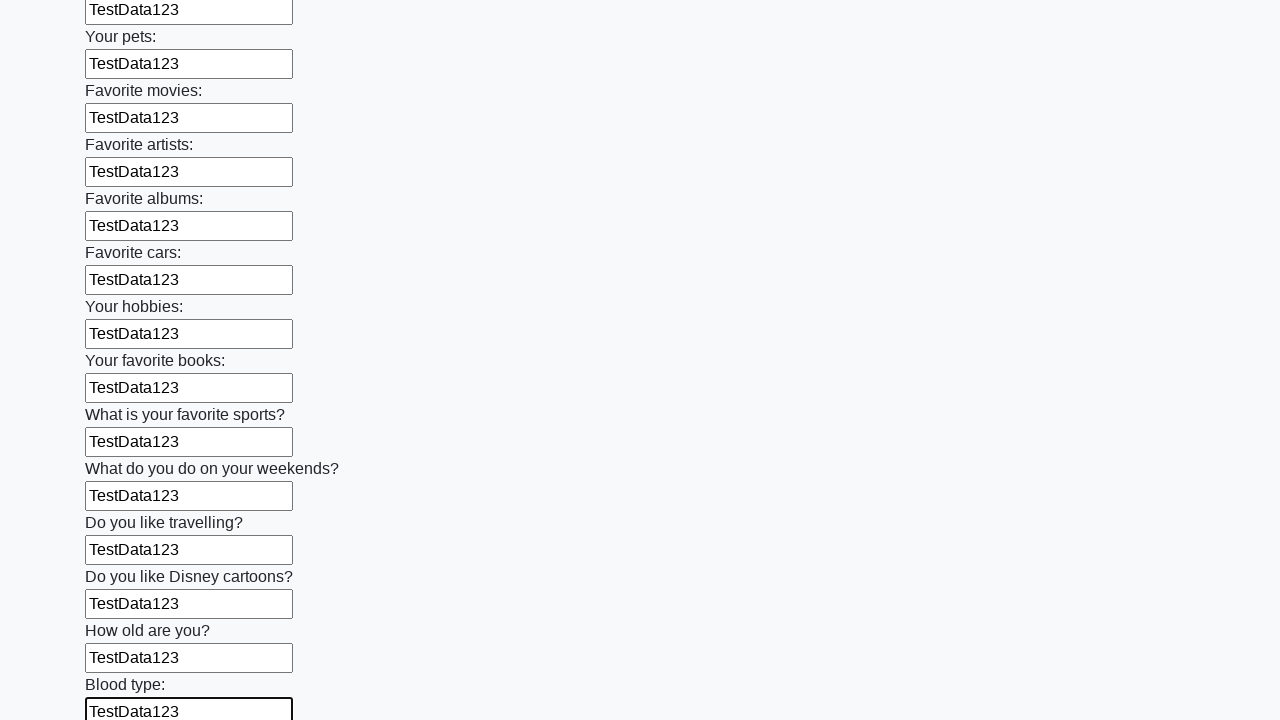

Filled an input field with test data on input >> nth=19
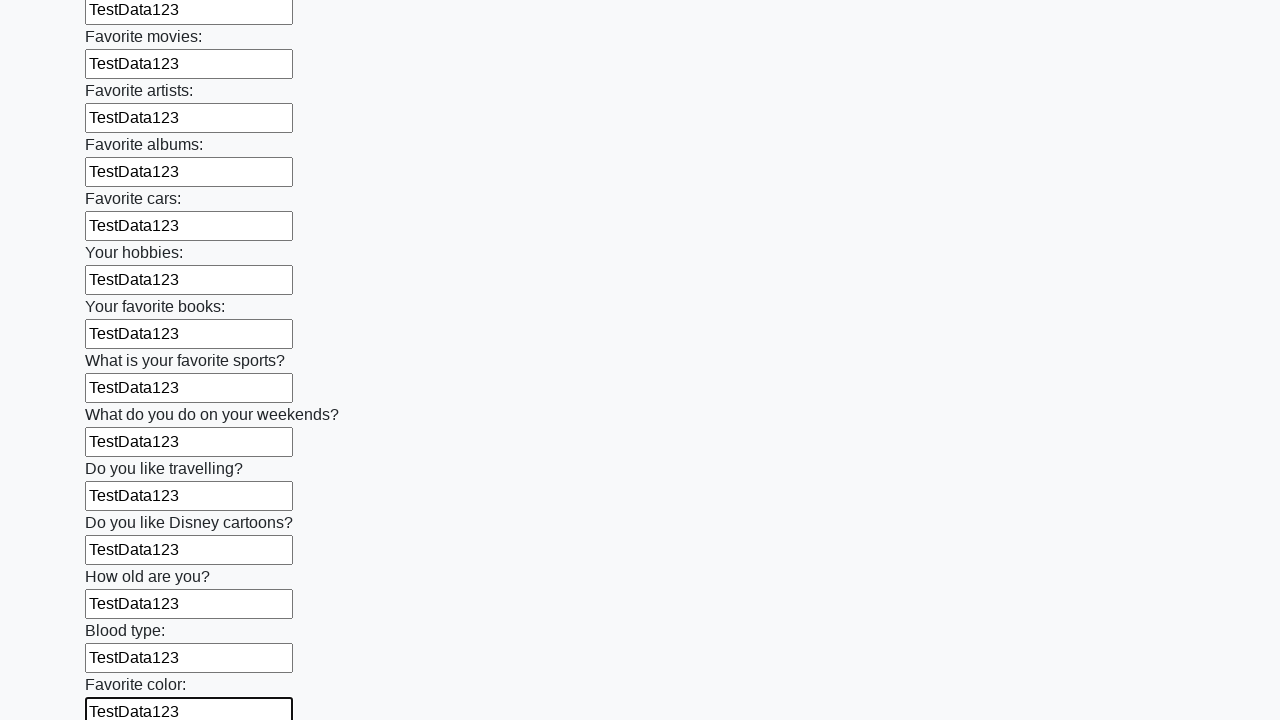

Filled an input field with test data on input >> nth=20
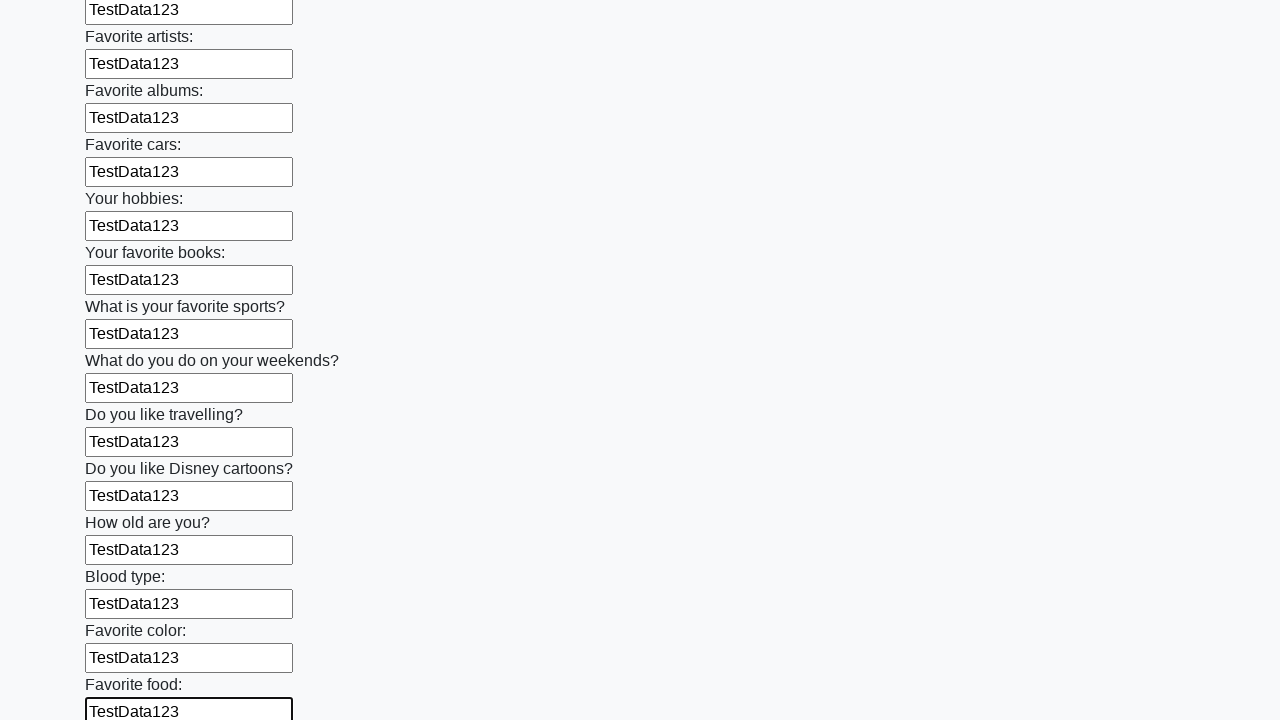

Filled an input field with test data on input >> nth=21
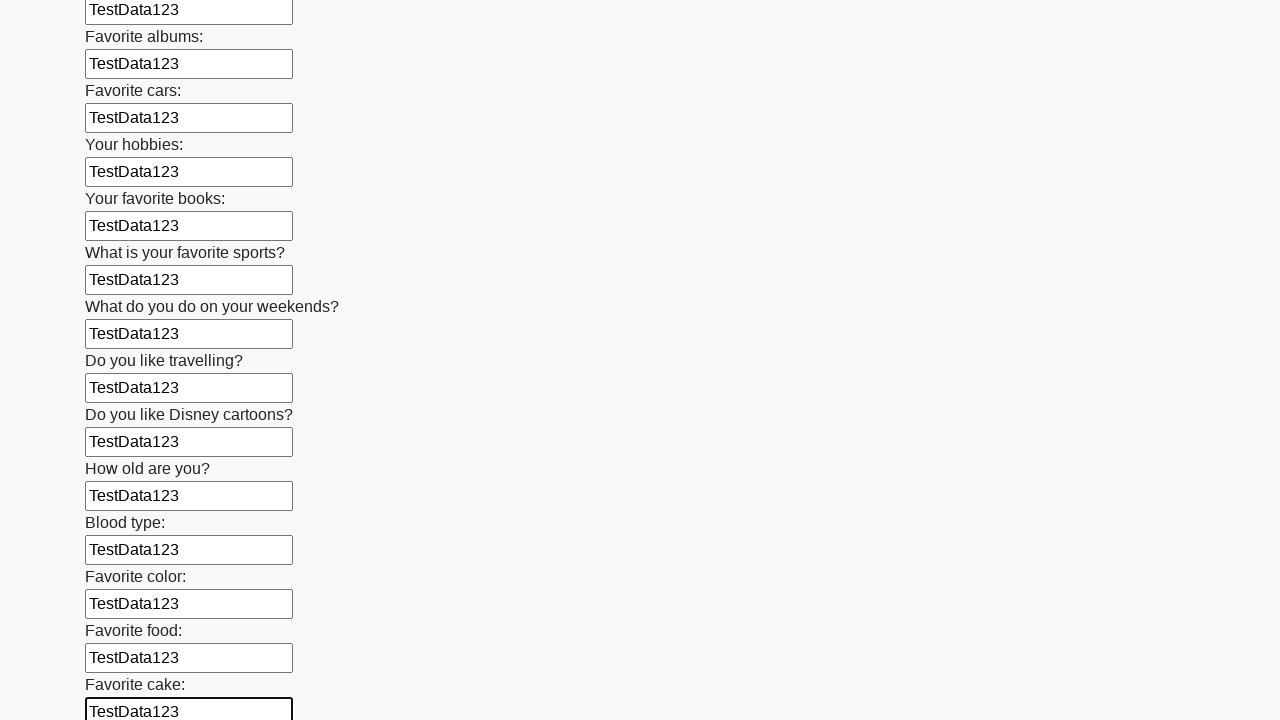

Filled an input field with test data on input >> nth=22
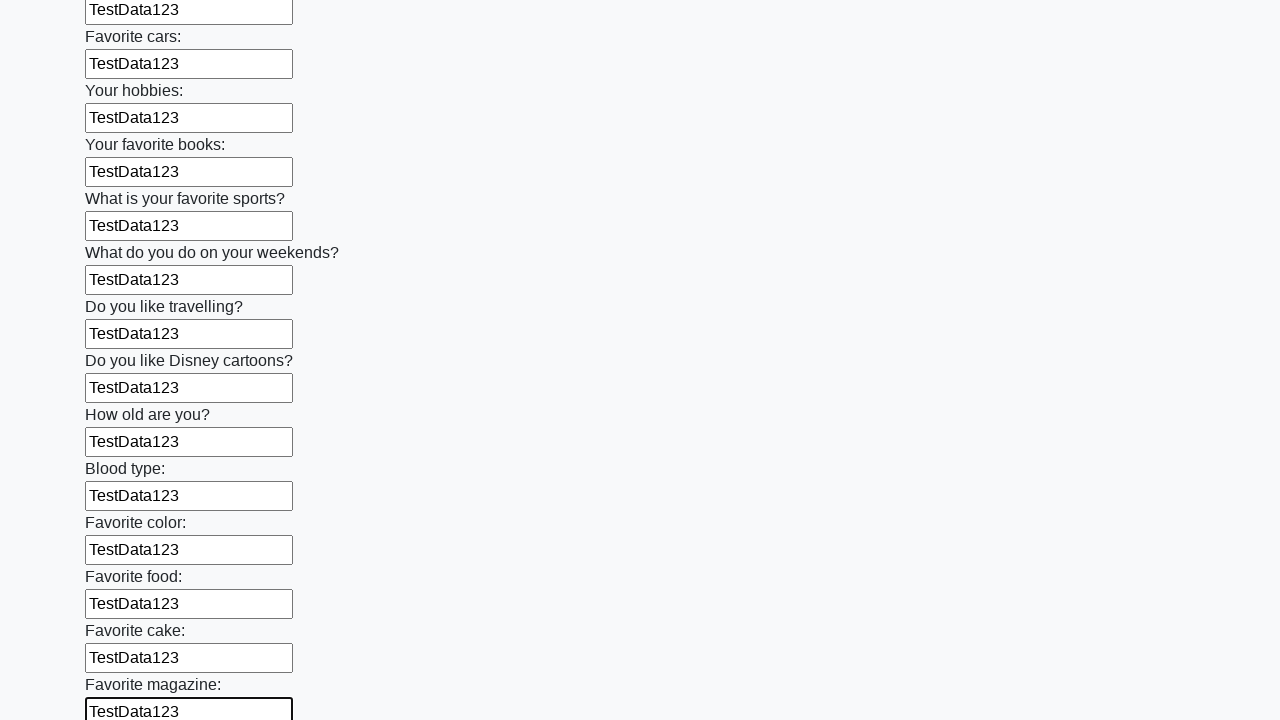

Filled an input field with test data on input >> nth=23
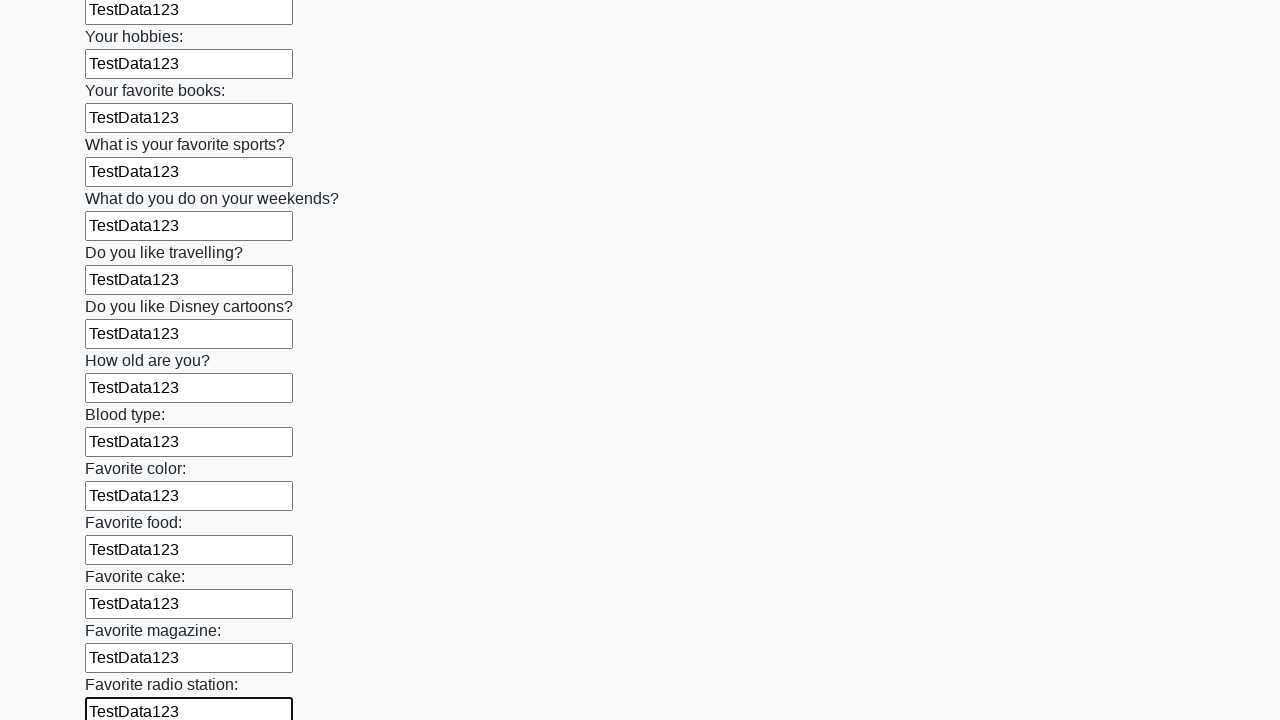

Filled an input field with test data on input >> nth=24
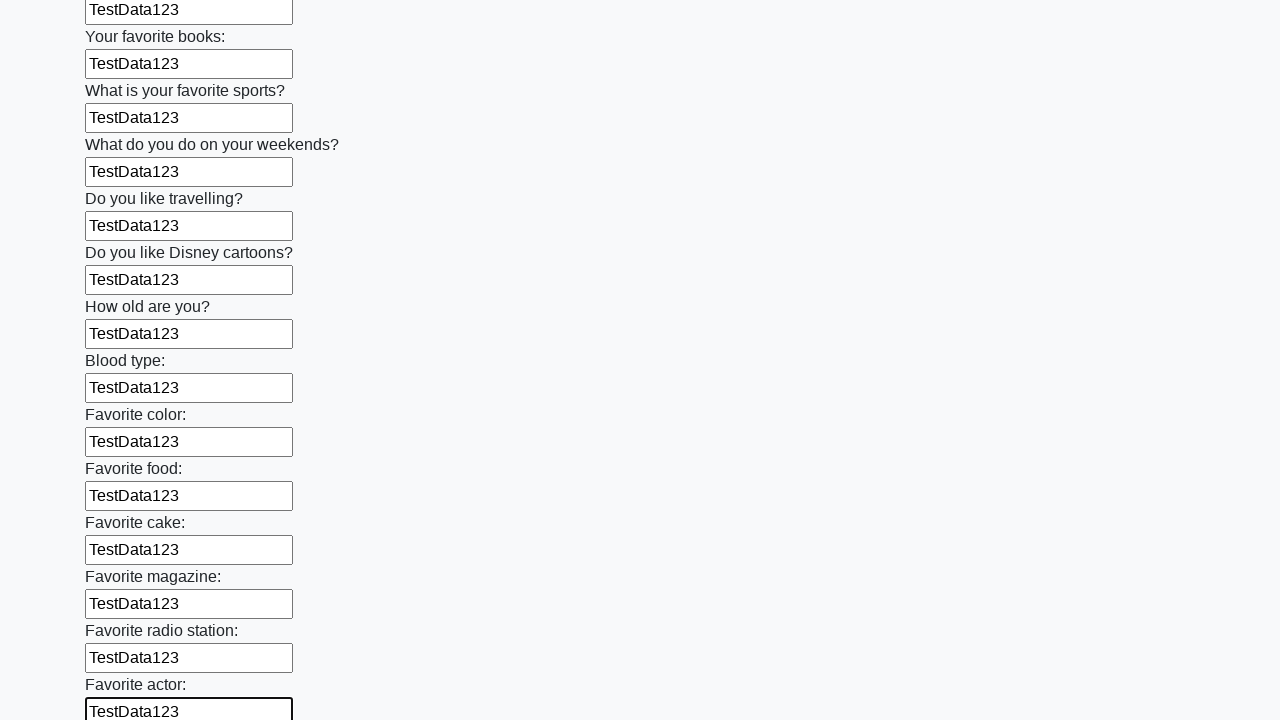

Filled an input field with test data on input >> nth=25
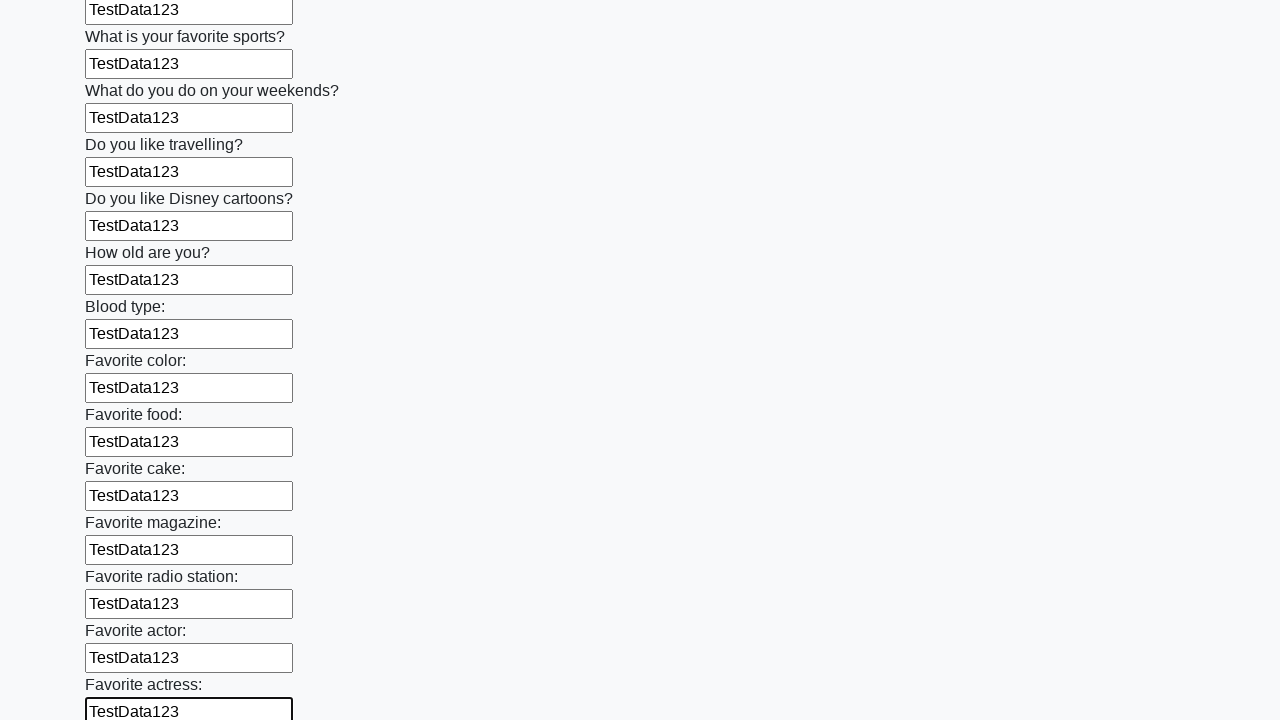

Filled an input field with test data on input >> nth=26
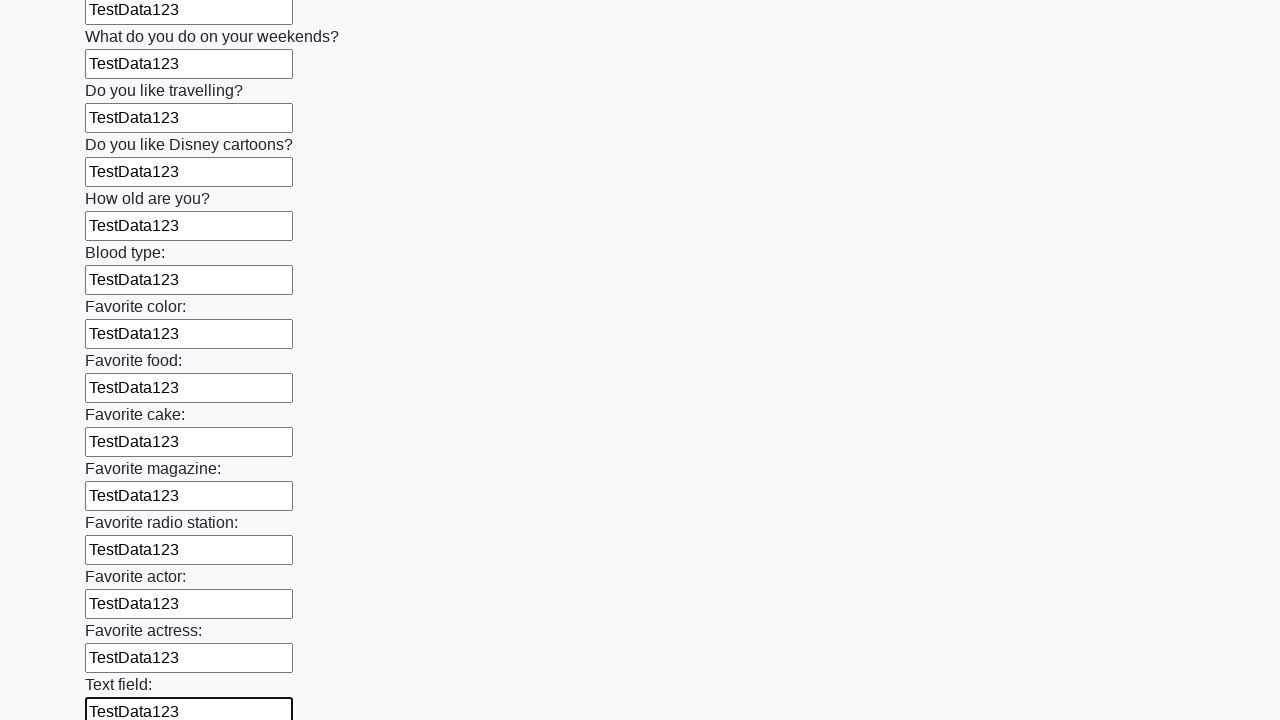

Filled an input field with test data on input >> nth=27
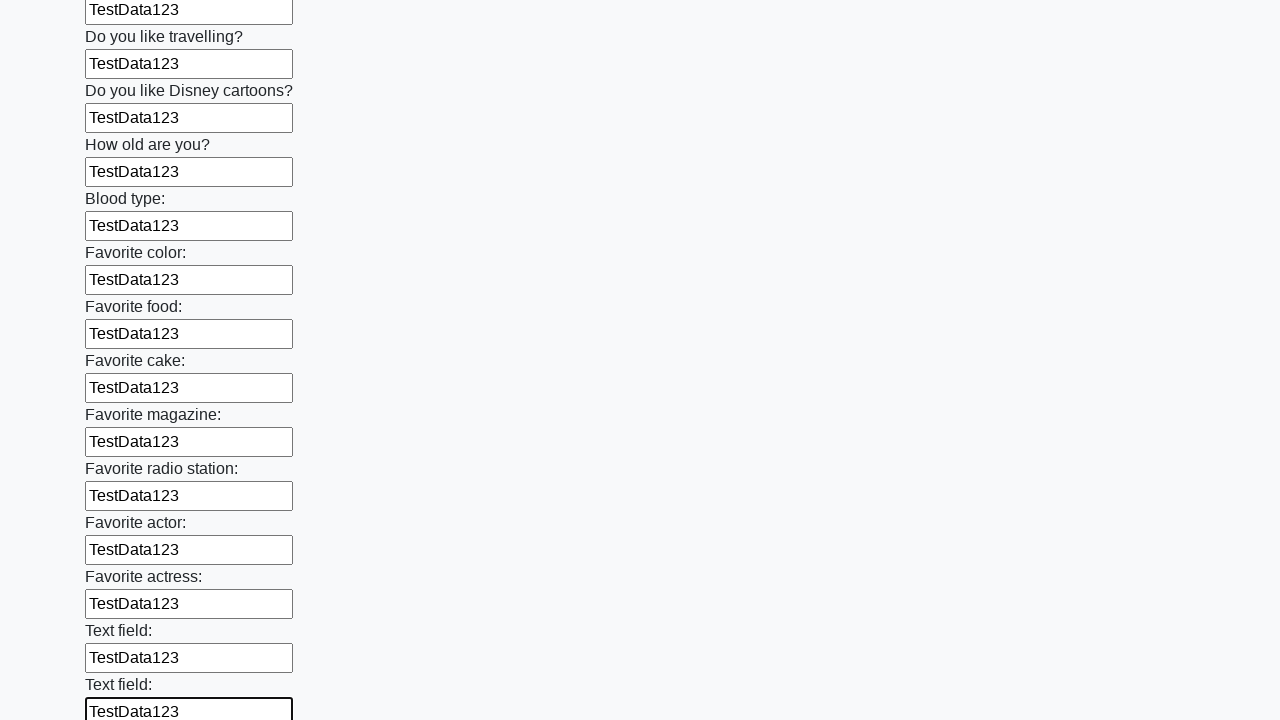

Filled an input field with test data on input >> nth=28
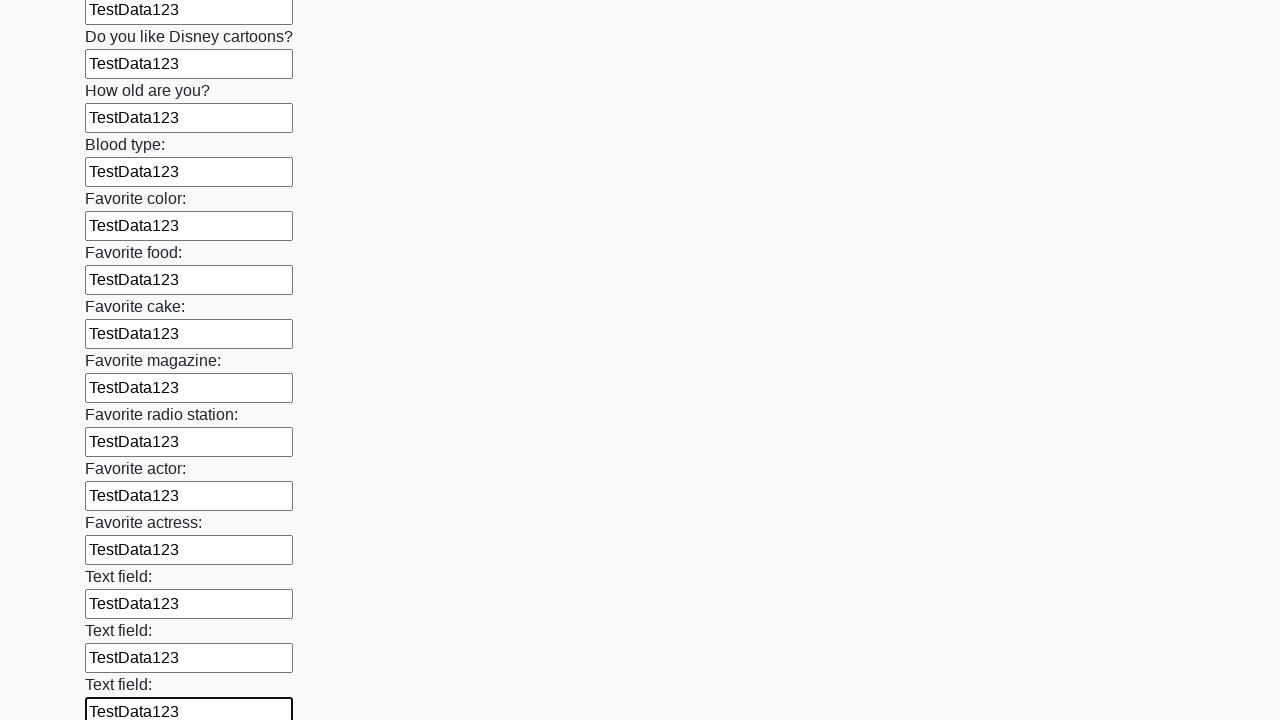

Filled an input field with test data on input >> nth=29
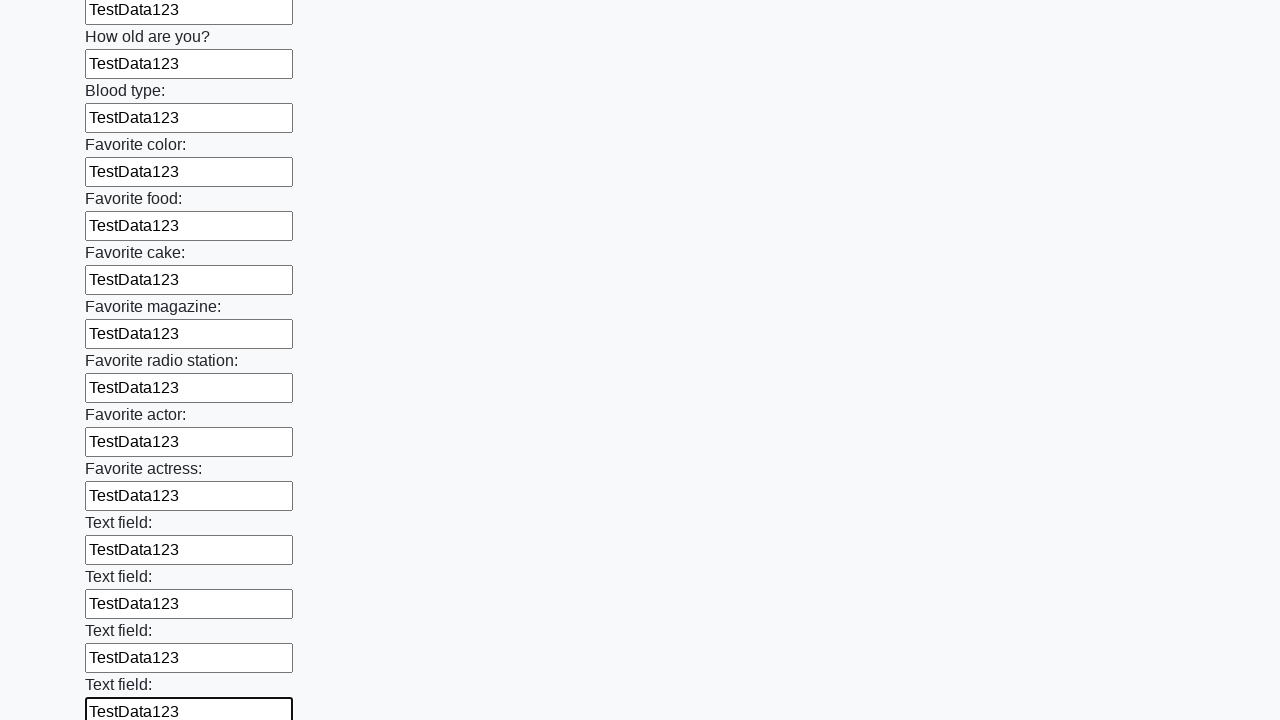

Filled an input field with test data on input >> nth=30
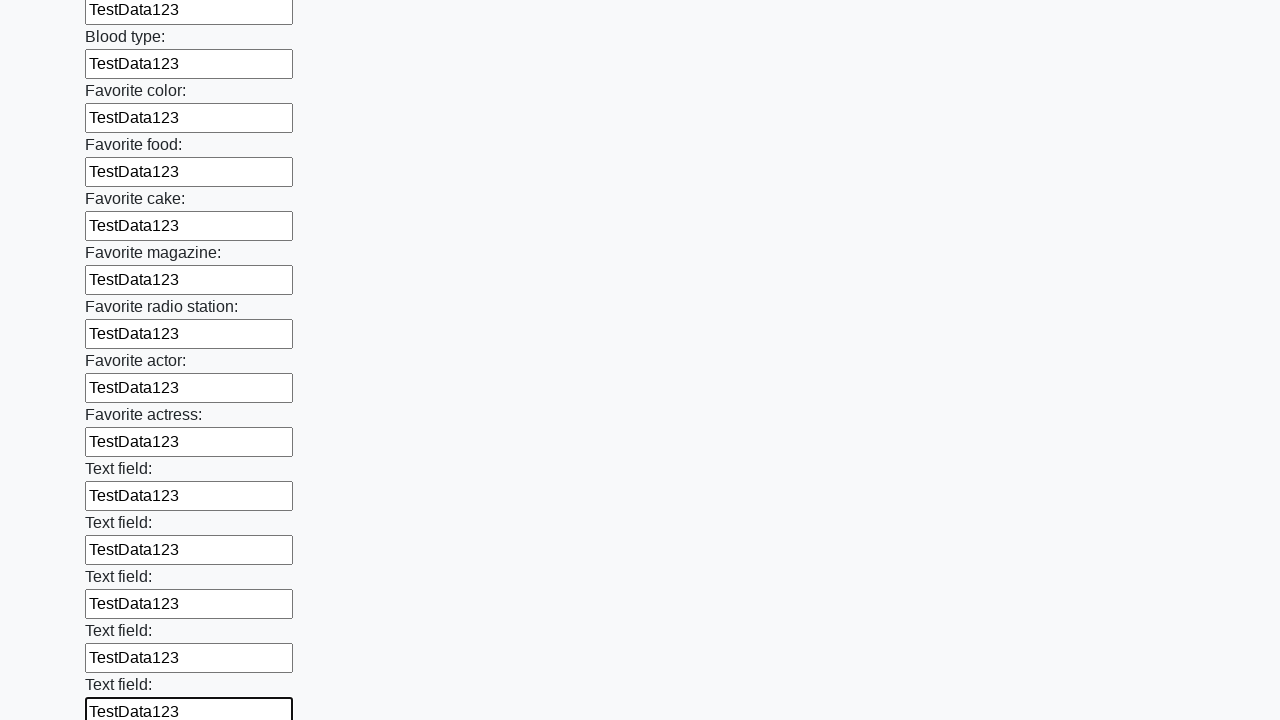

Filled an input field with test data on input >> nth=31
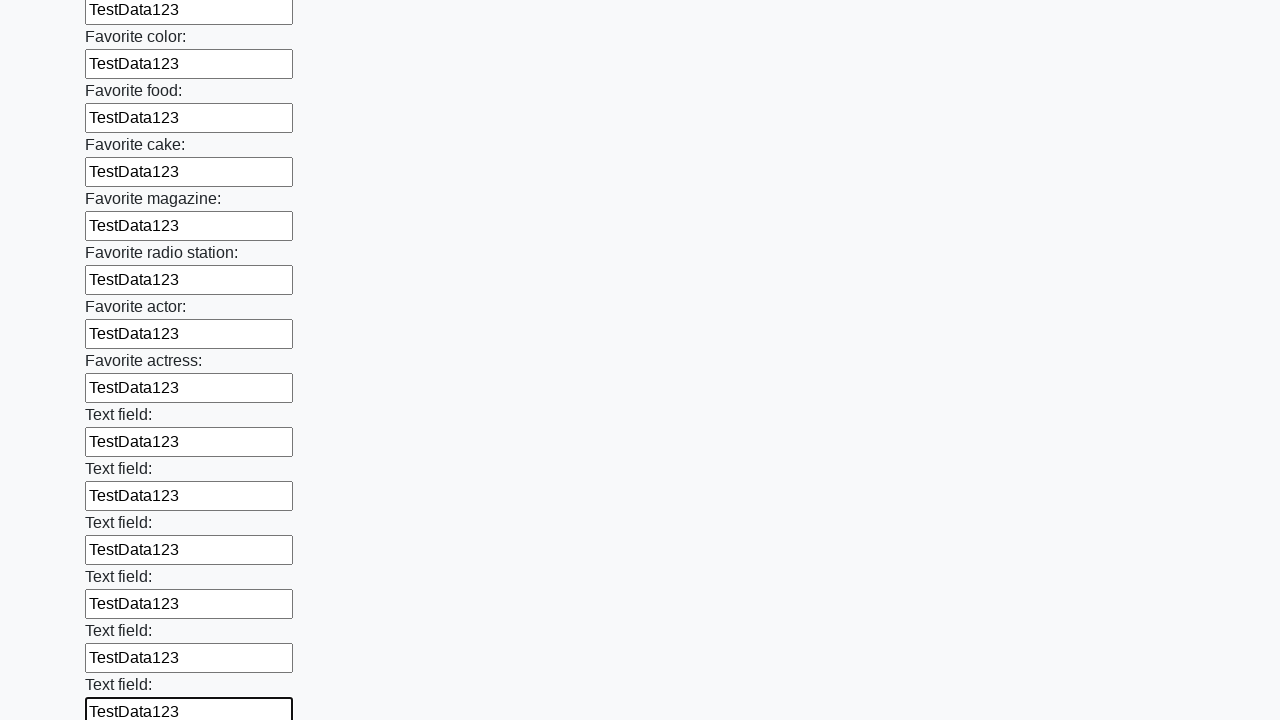

Filled an input field with test data on input >> nth=32
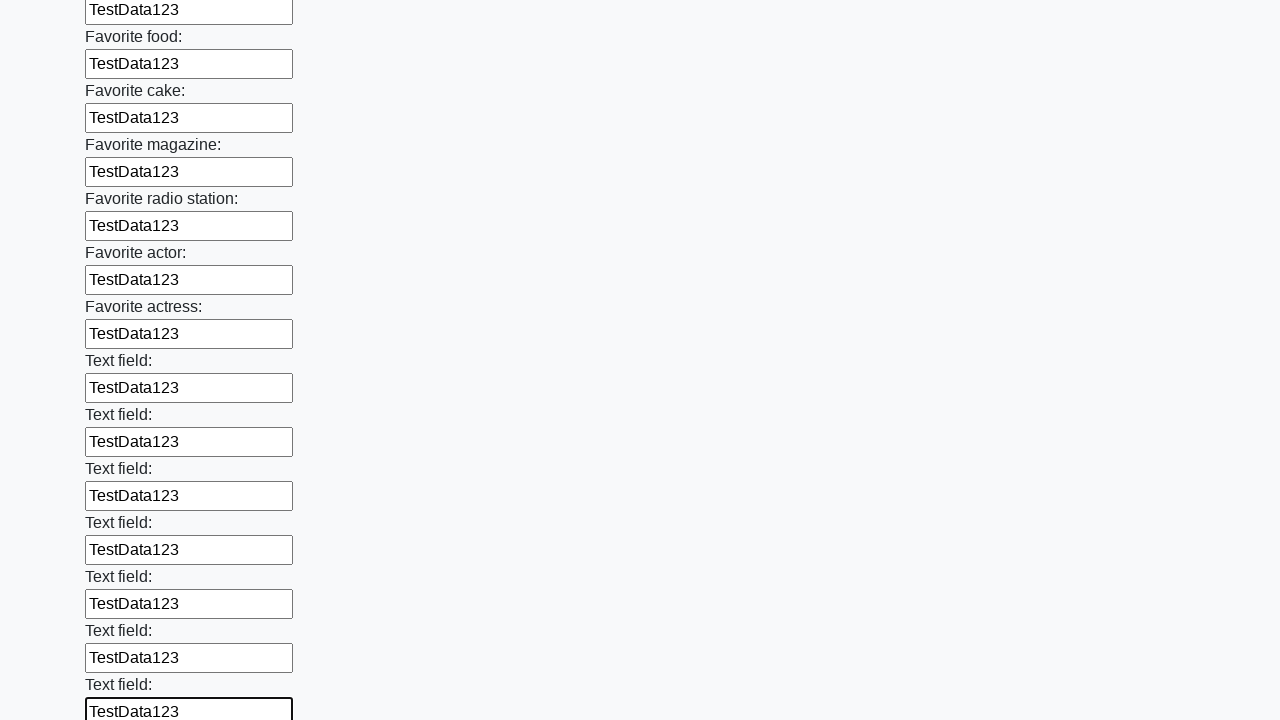

Filled an input field with test data on input >> nth=33
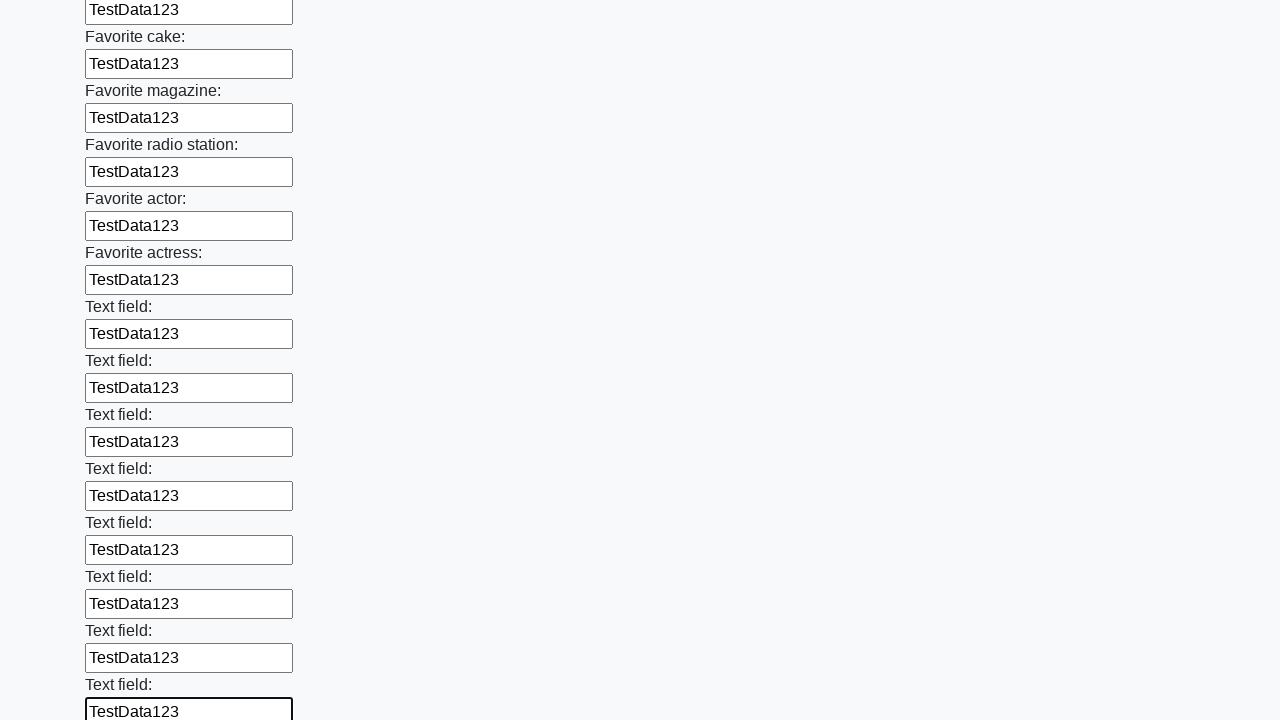

Filled an input field with test data on input >> nth=34
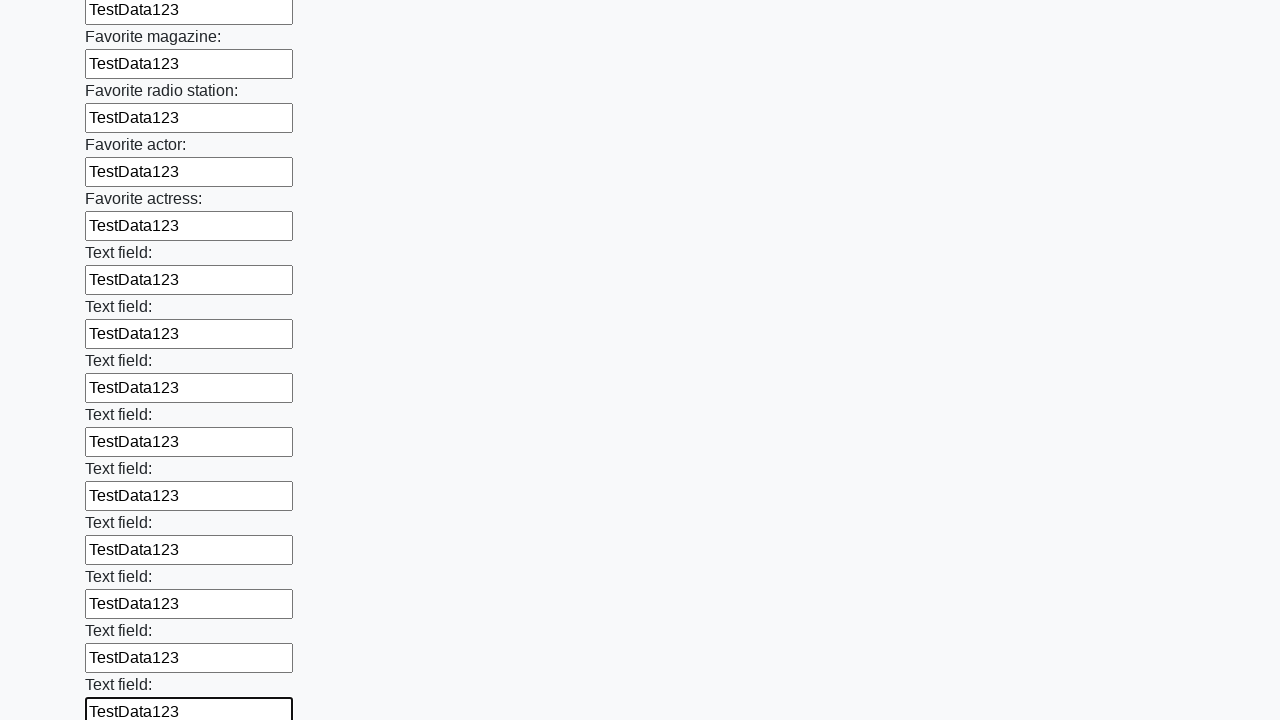

Filled an input field with test data on input >> nth=35
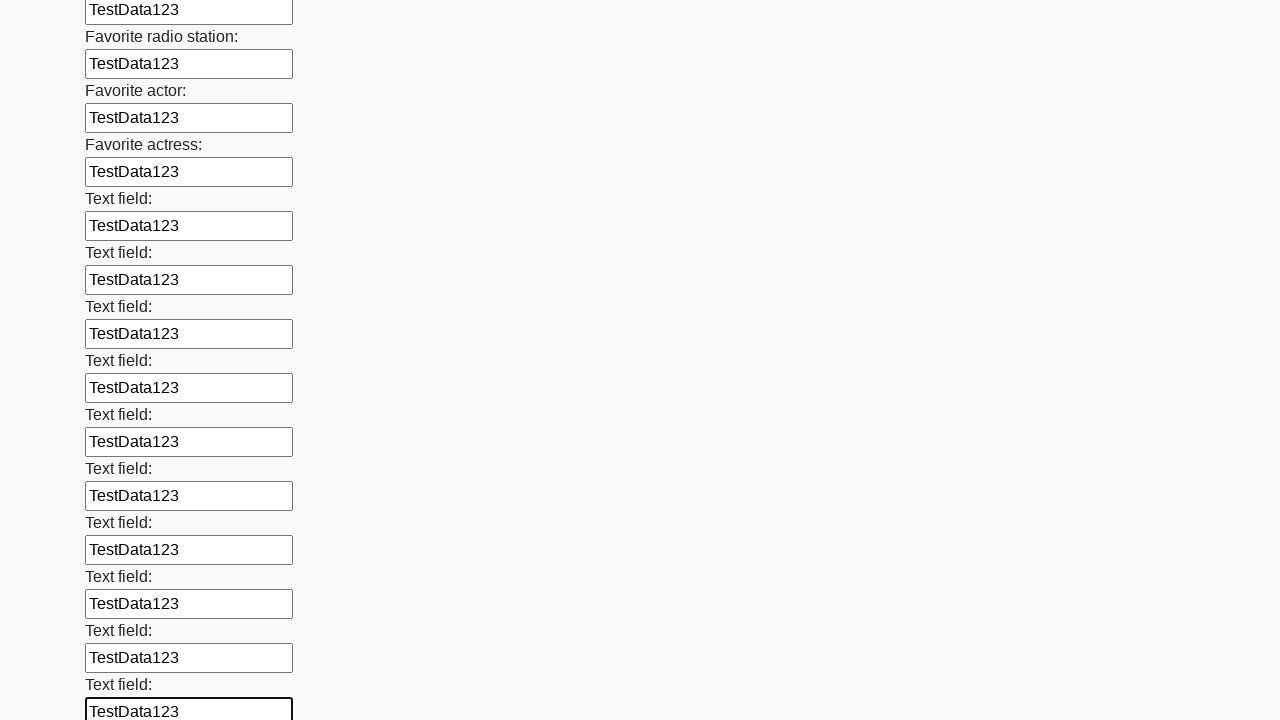

Filled an input field with test data on input >> nth=36
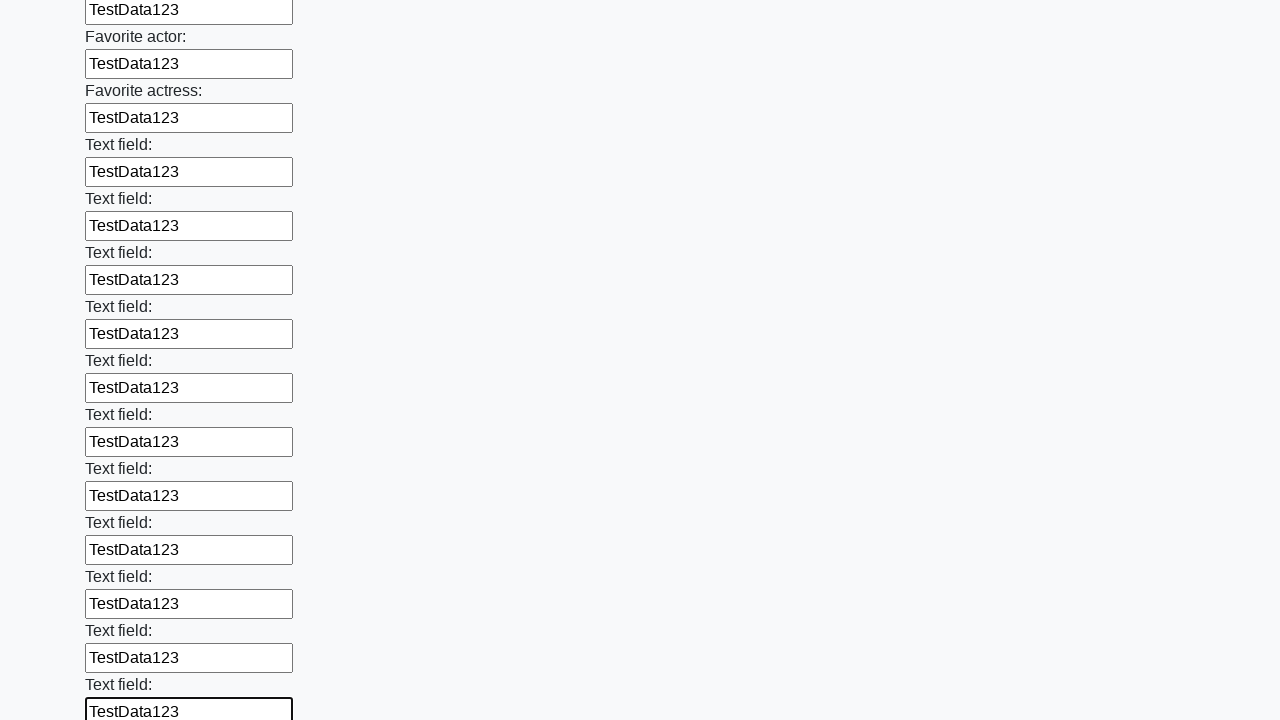

Filled an input field with test data on input >> nth=37
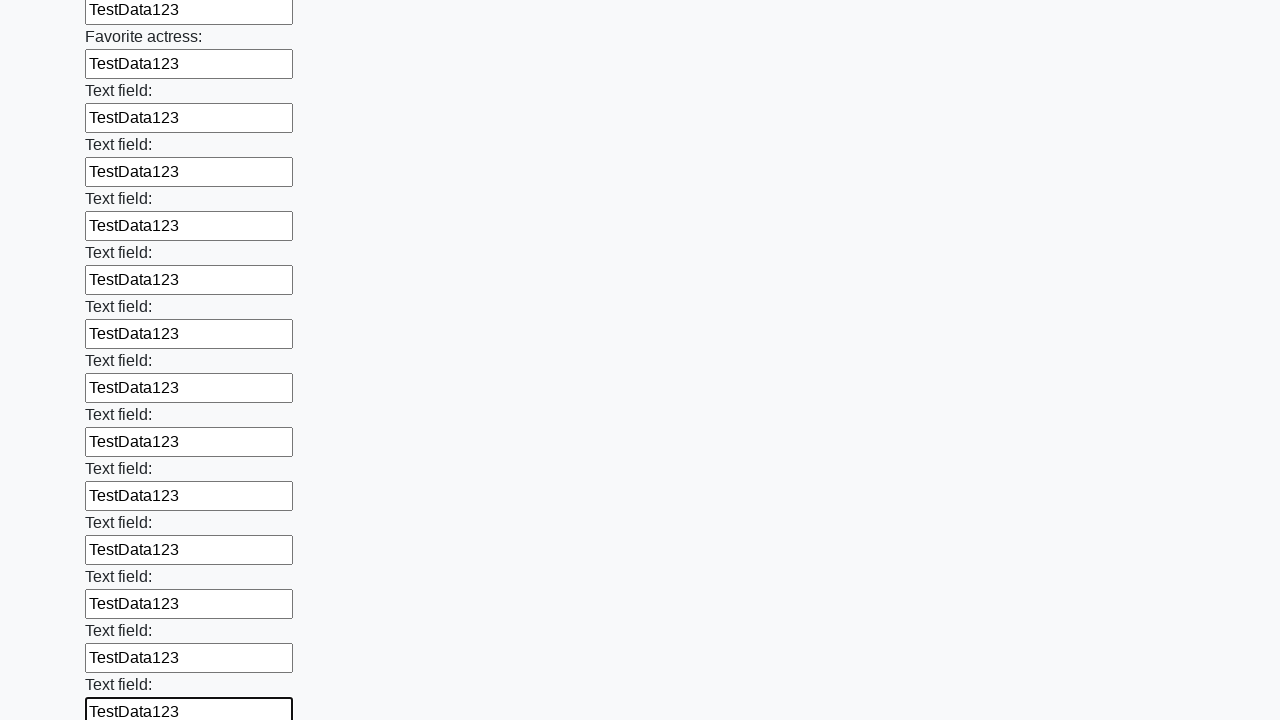

Filled an input field with test data on input >> nth=38
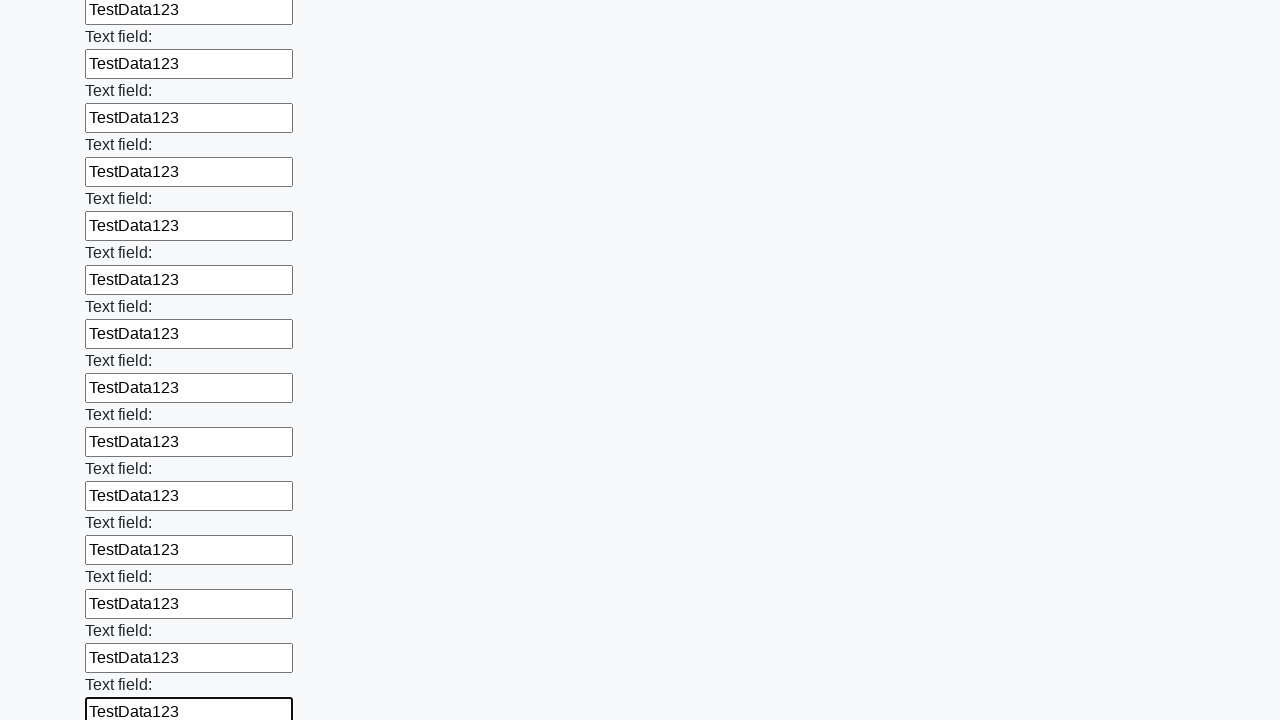

Filled an input field with test data on input >> nth=39
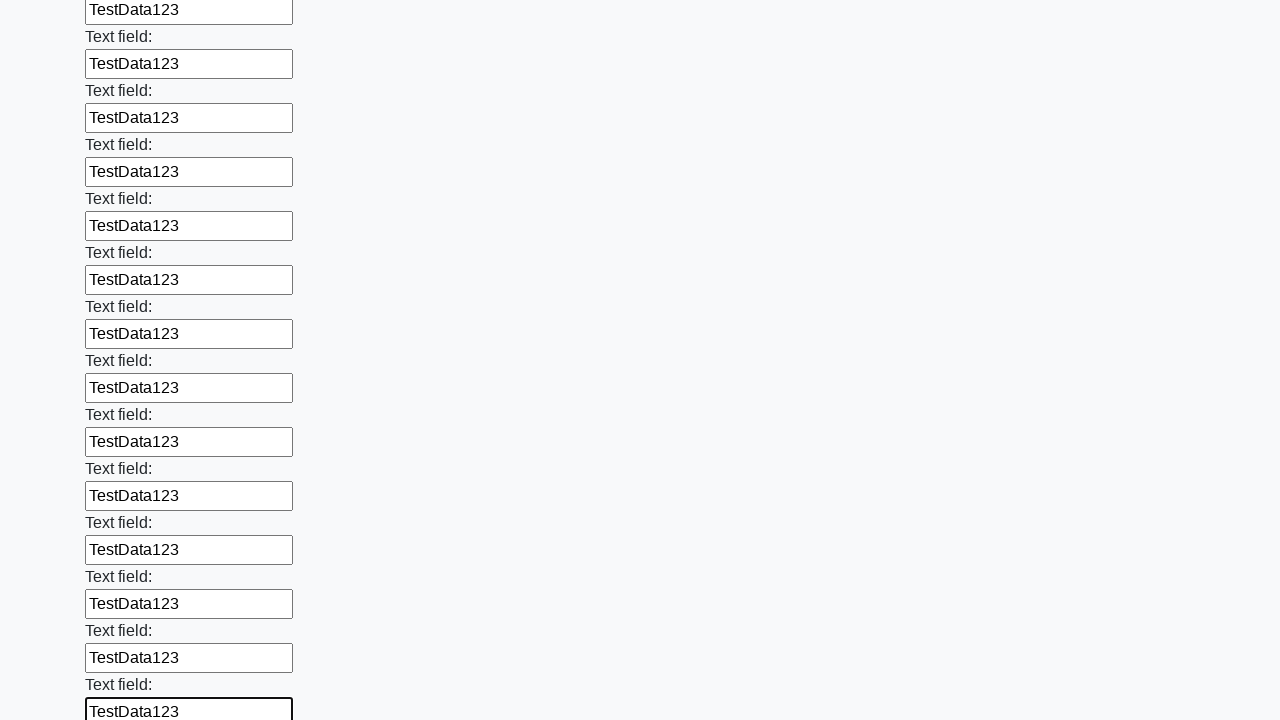

Filled an input field with test data on input >> nth=40
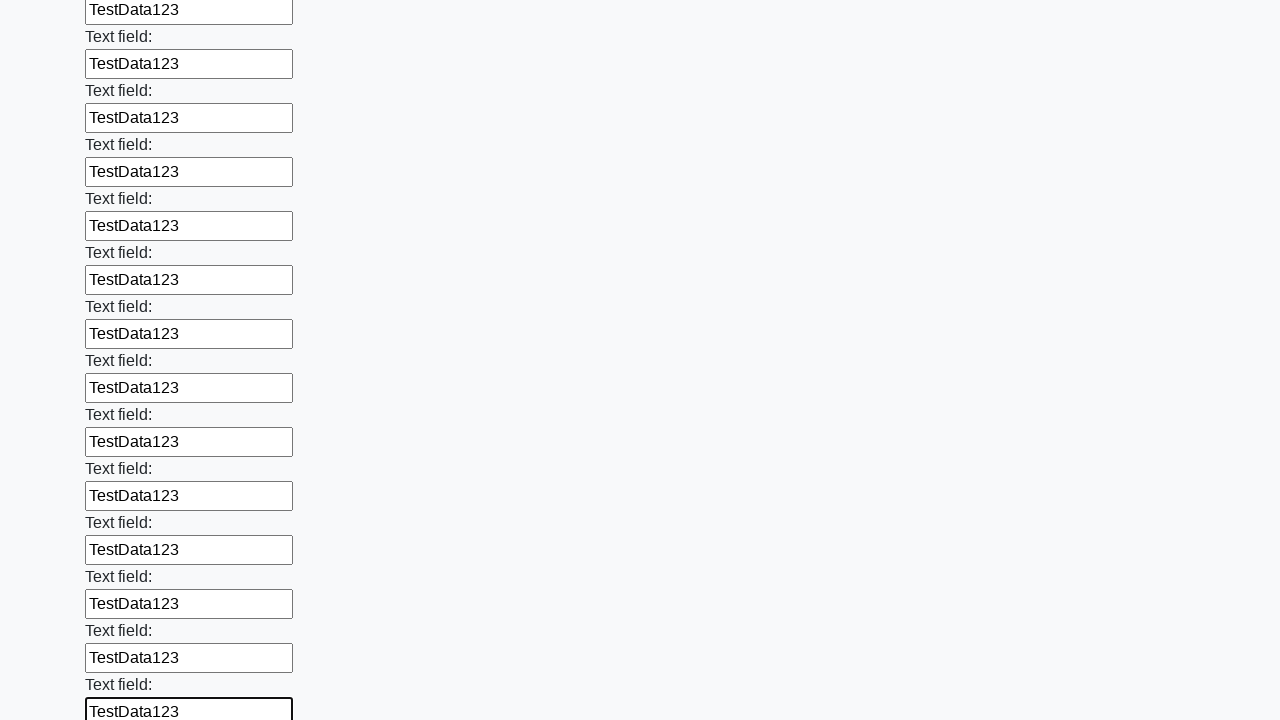

Filled an input field with test data on input >> nth=41
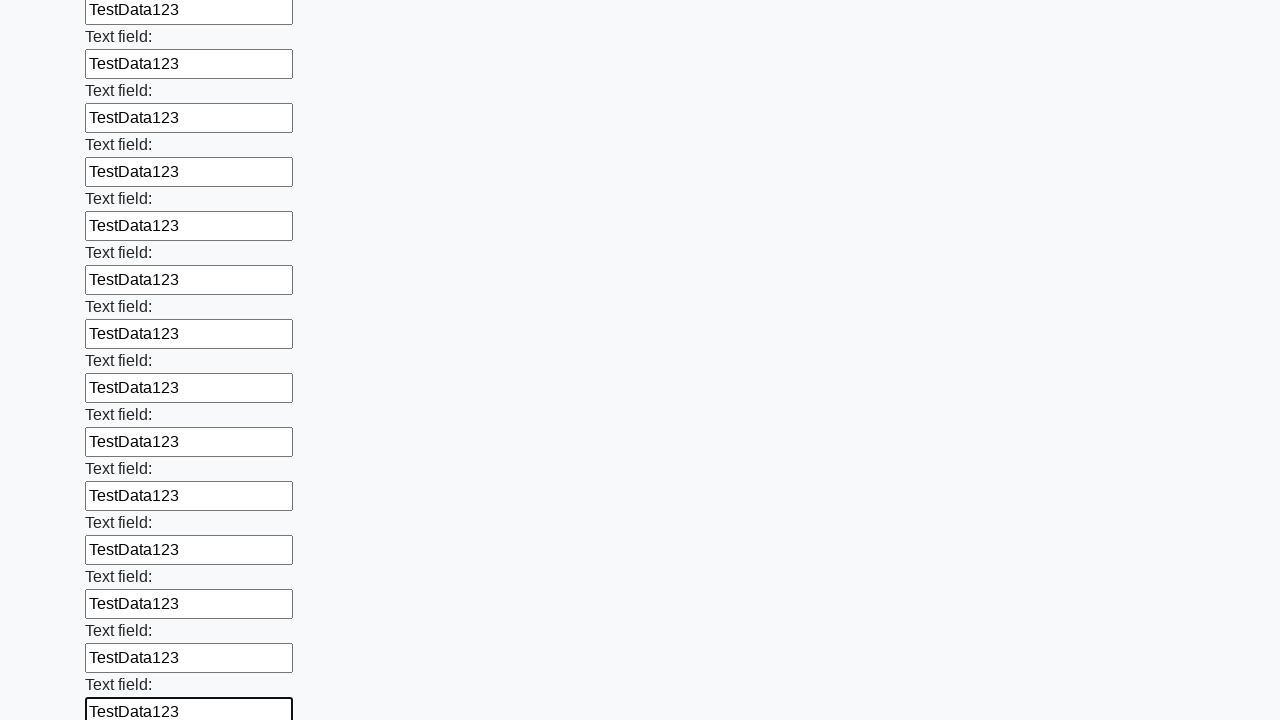

Filled an input field with test data on input >> nth=42
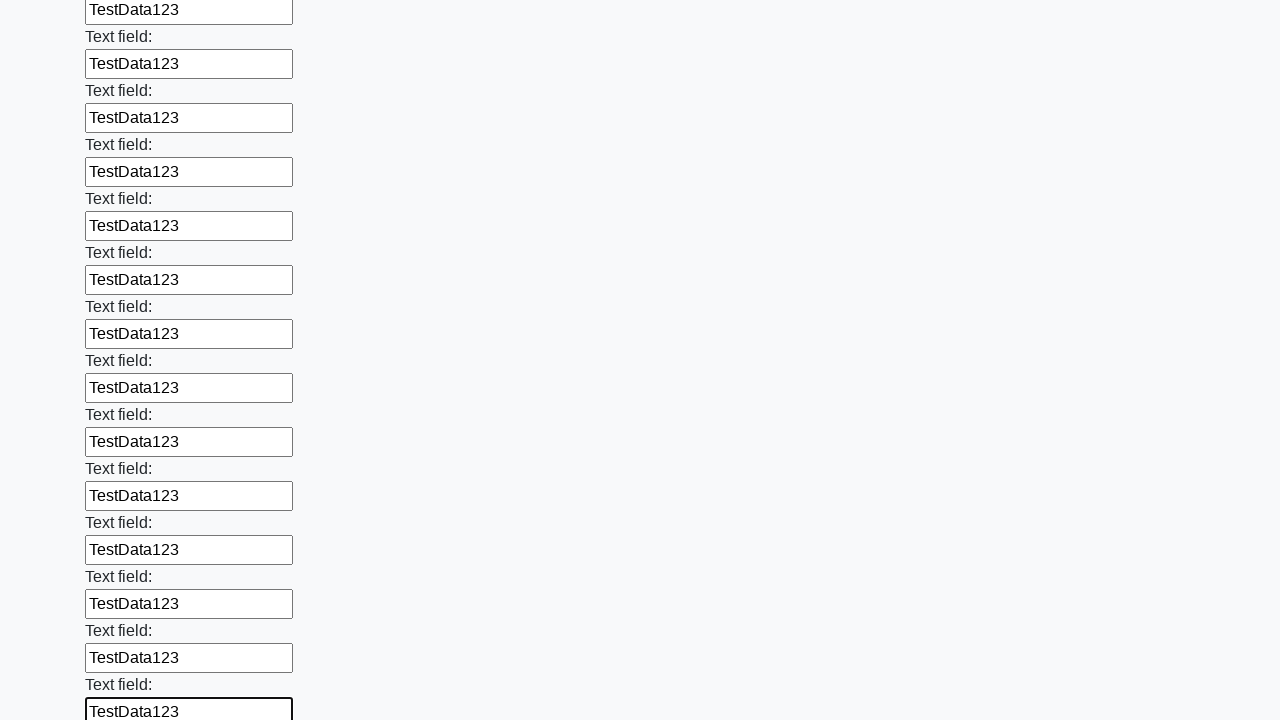

Filled an input field with test data on input >> nth=43
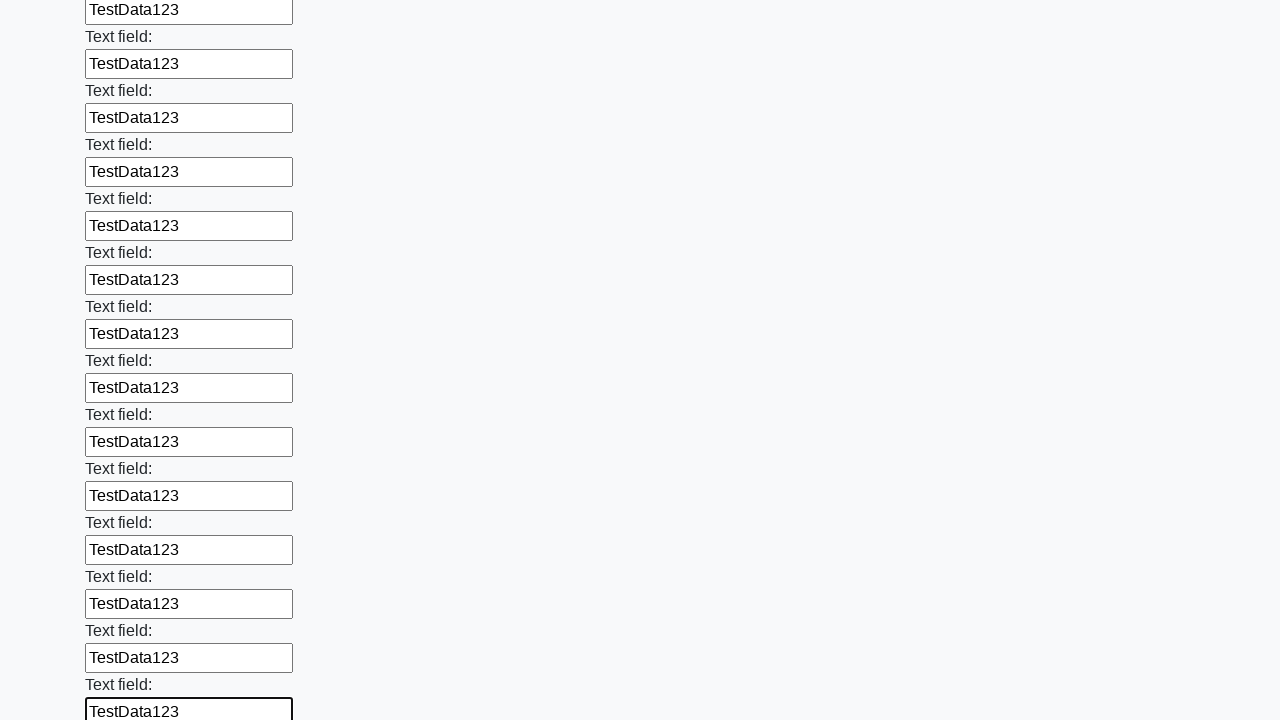

Filled an input field with test data on input >> nth=44
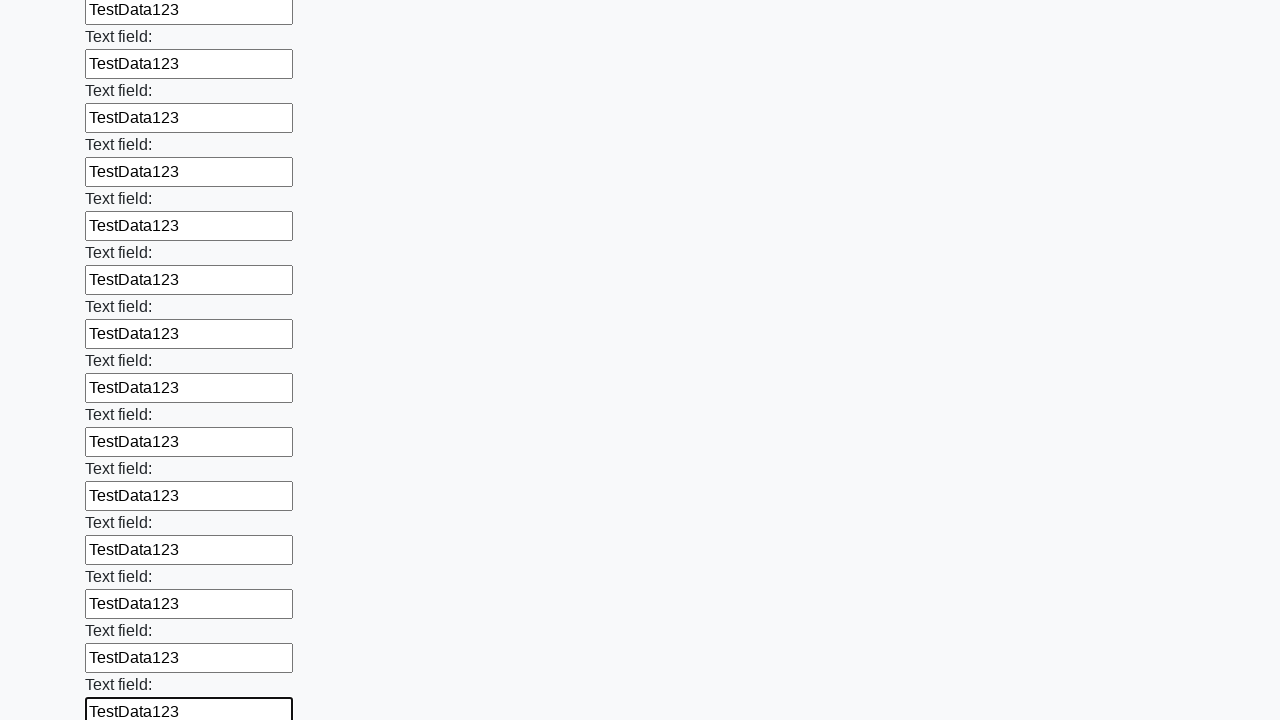

Filled an input field with test data on input >> nth=45
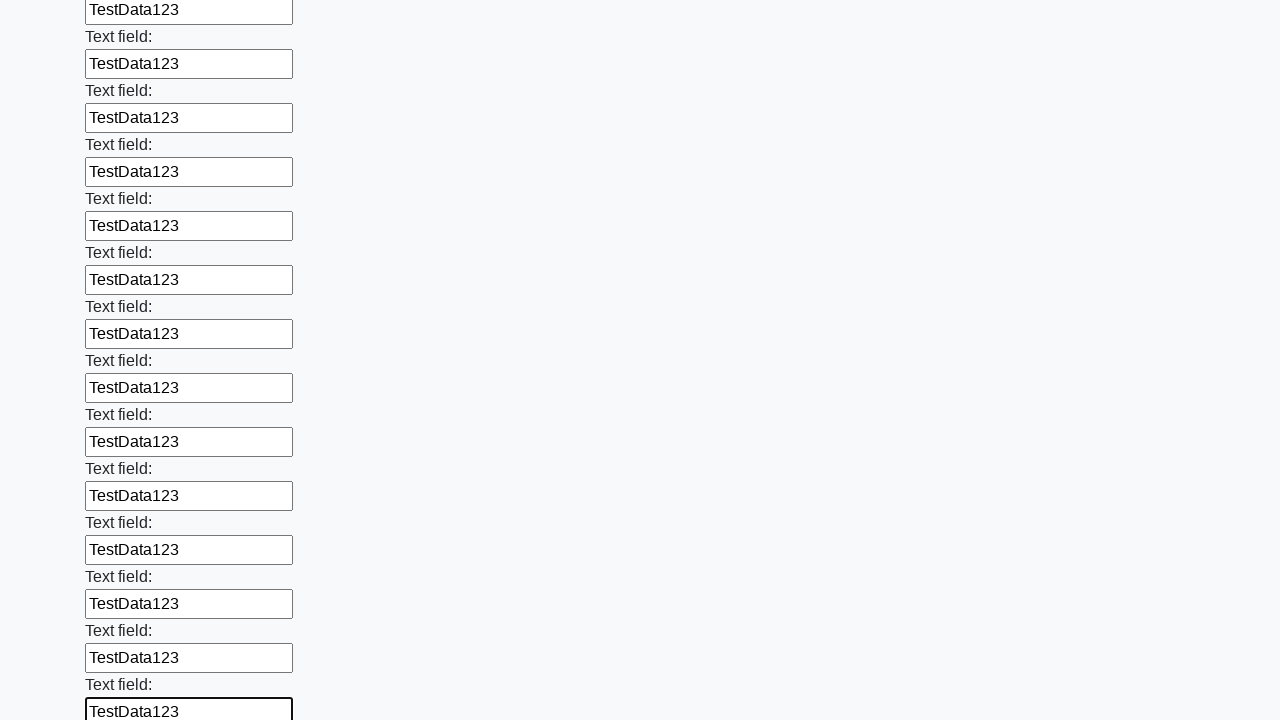

Filled an input field with test data on input >> nth=46
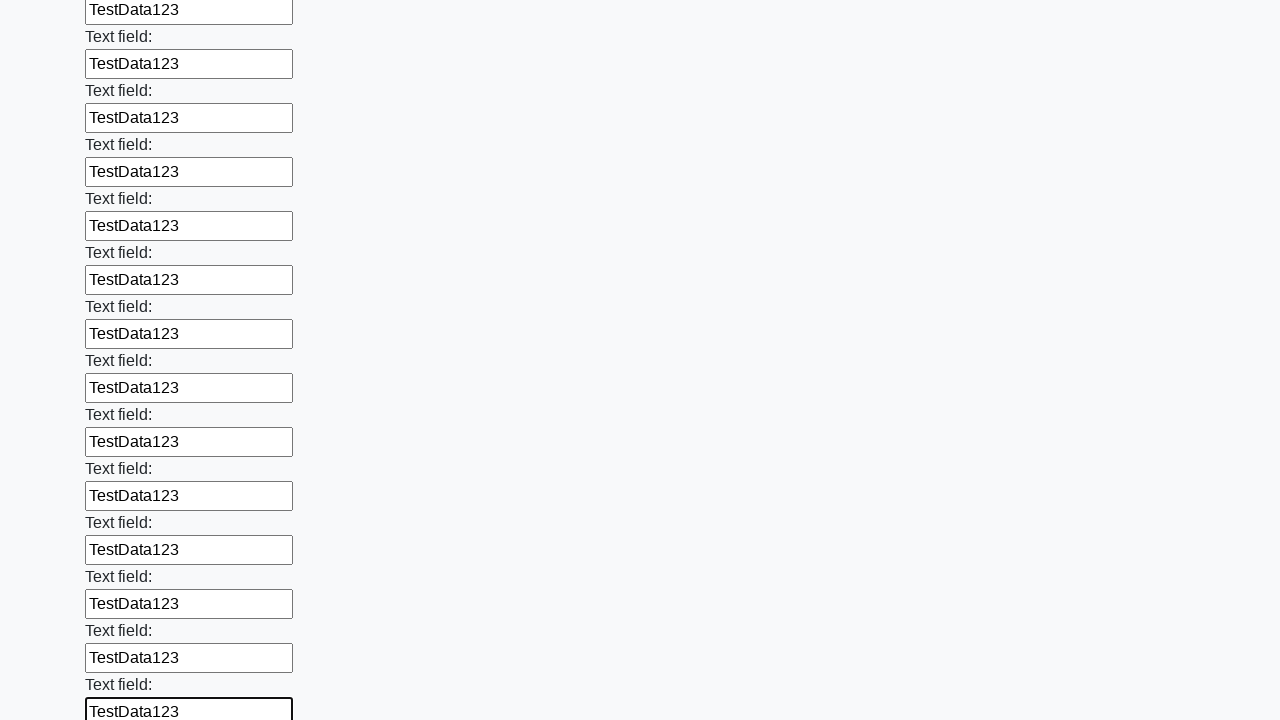

Filled an input field with test data on input >> nth=47
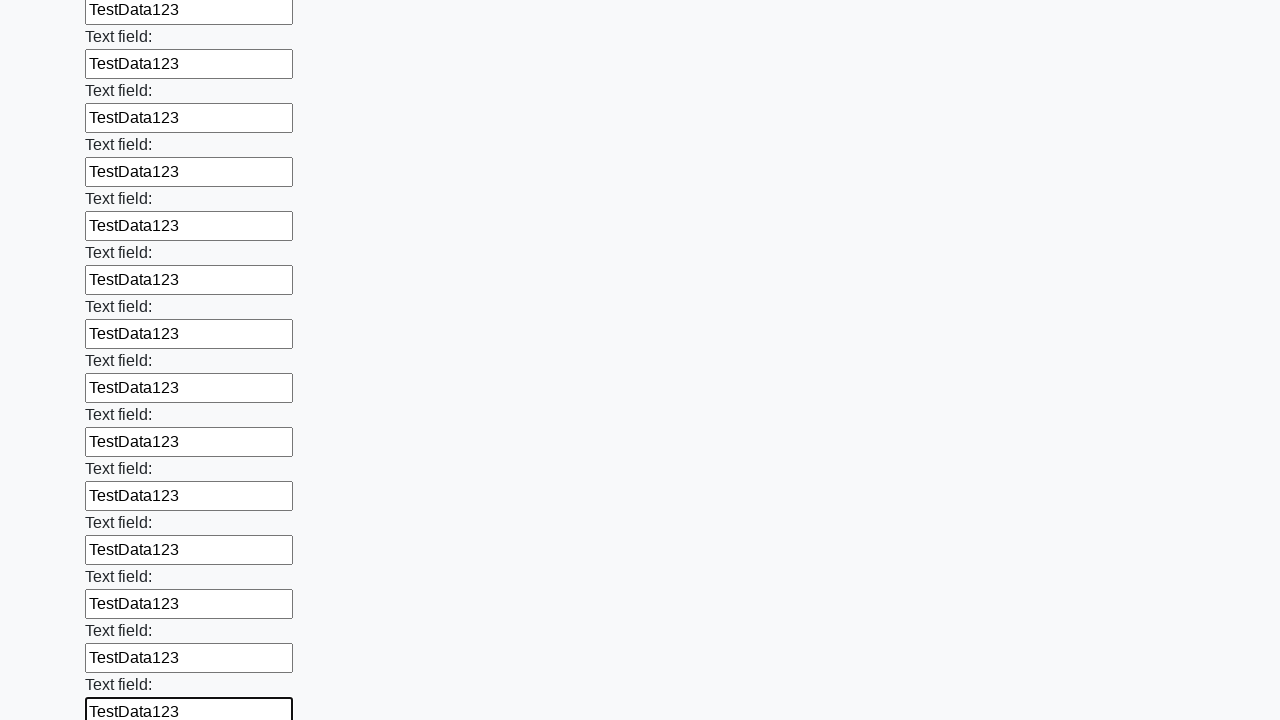

Filled an input field with test data on input >> nth=48
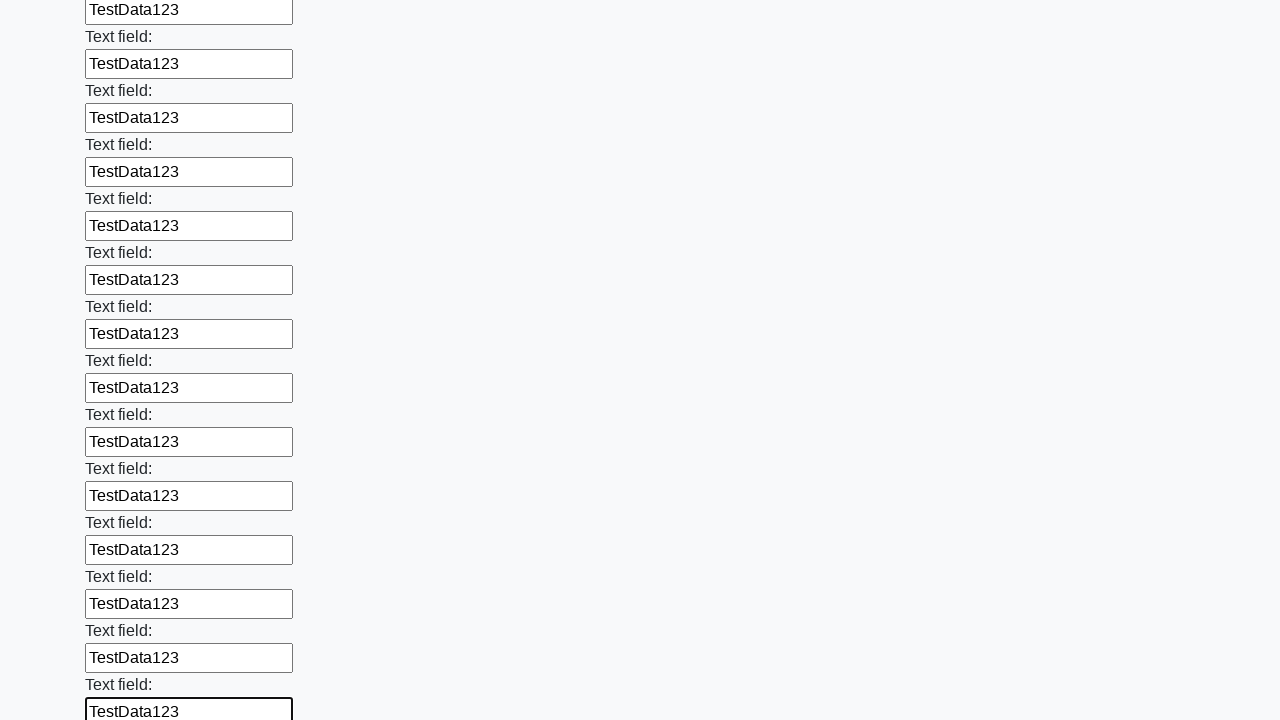

Filled an input field with test data on input >> nth=49
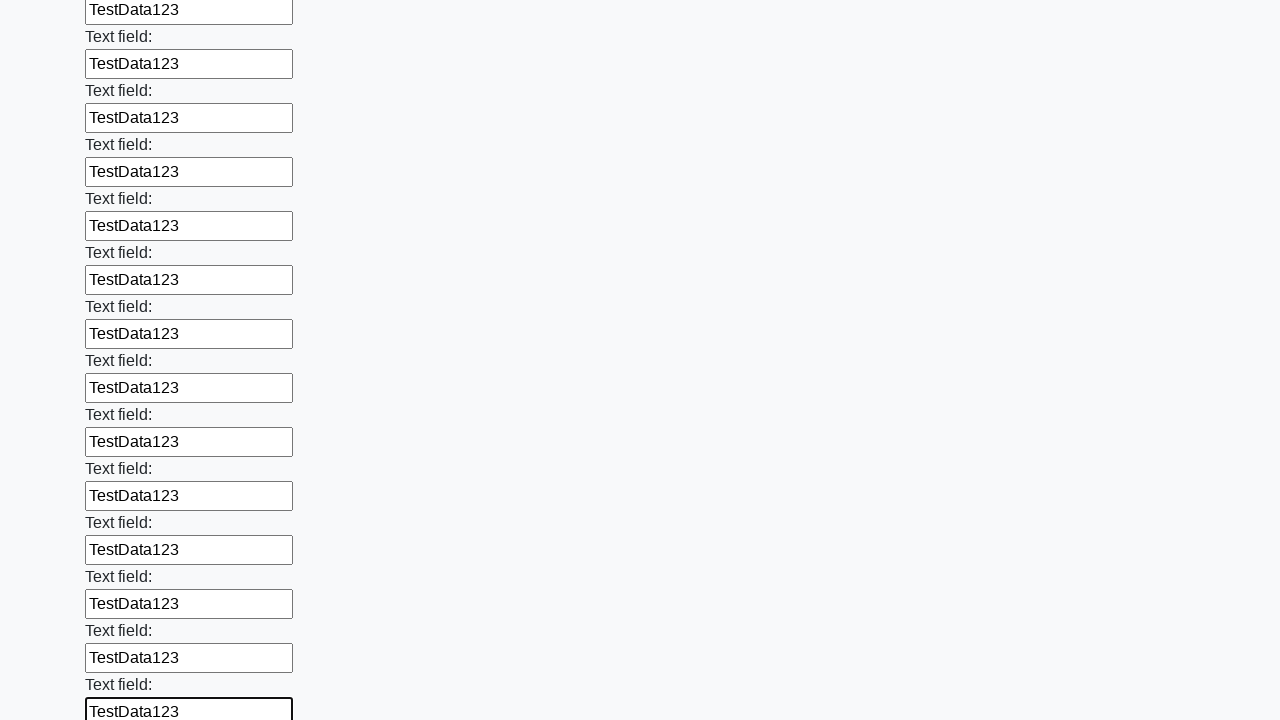

Filled an input field with test data on input >> nth=50
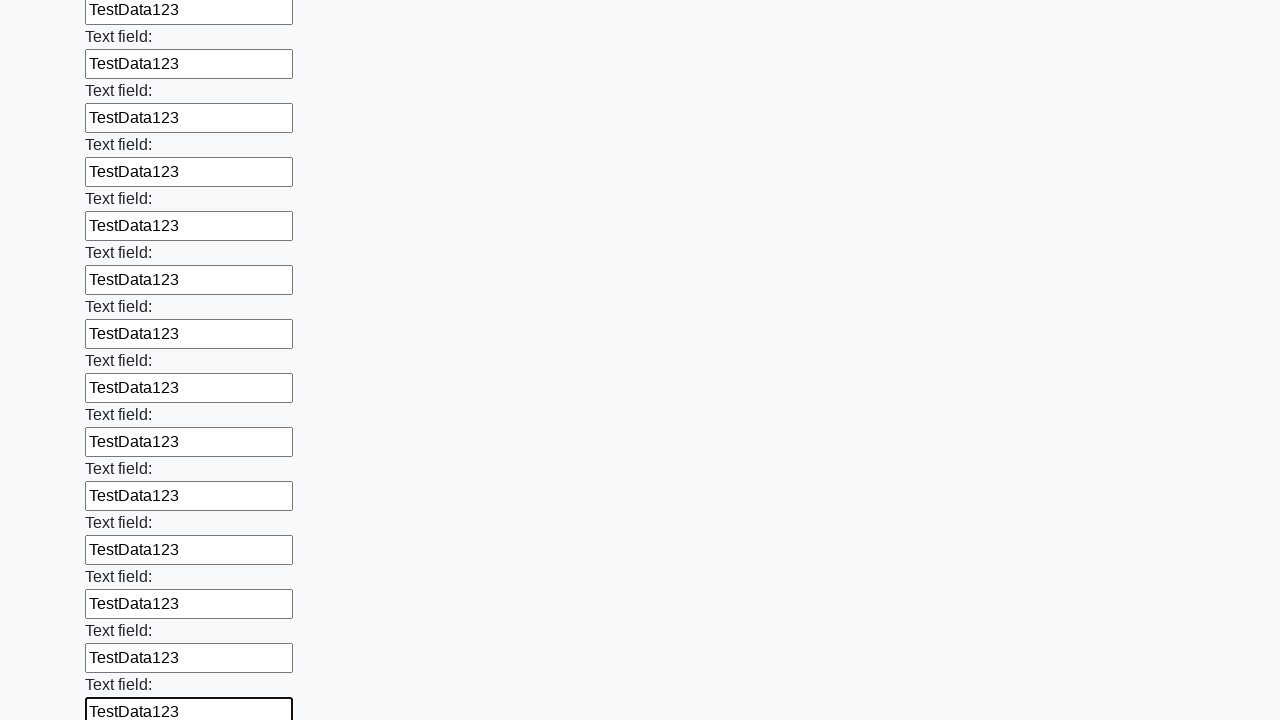

Filled an input field with test data on input >> nth=51
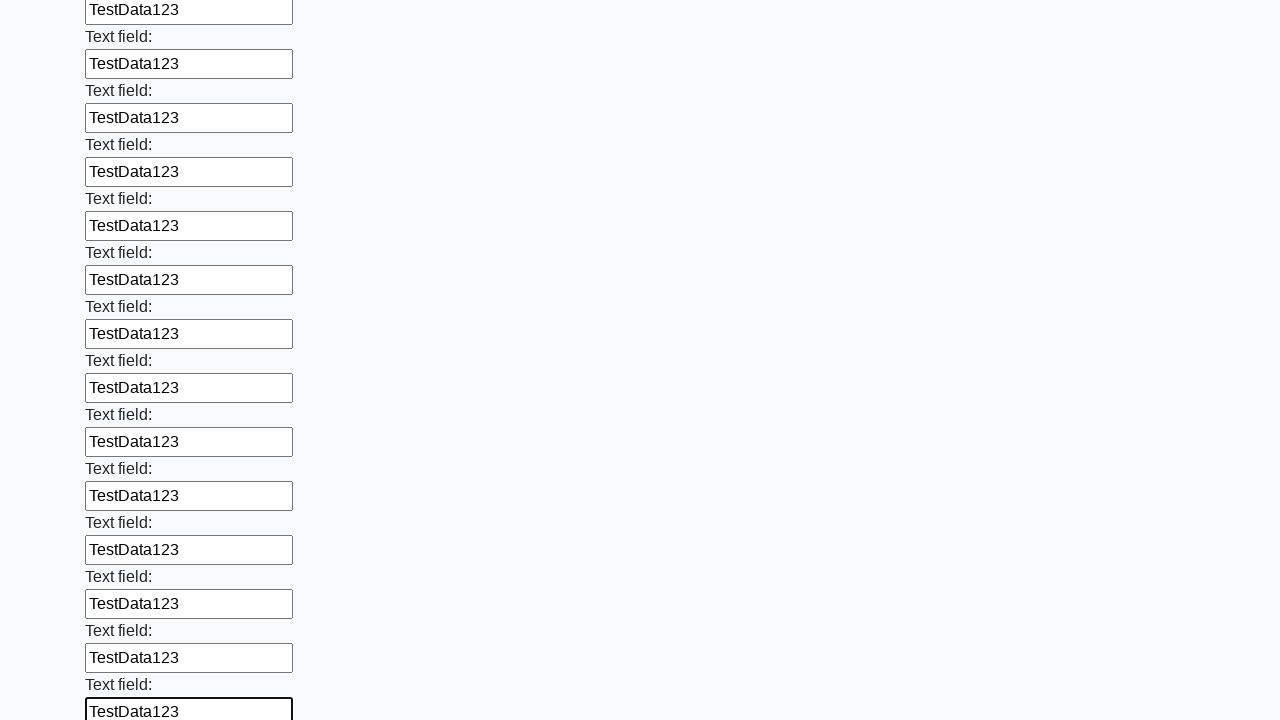

Filled an input field with test data on input >> nth=52
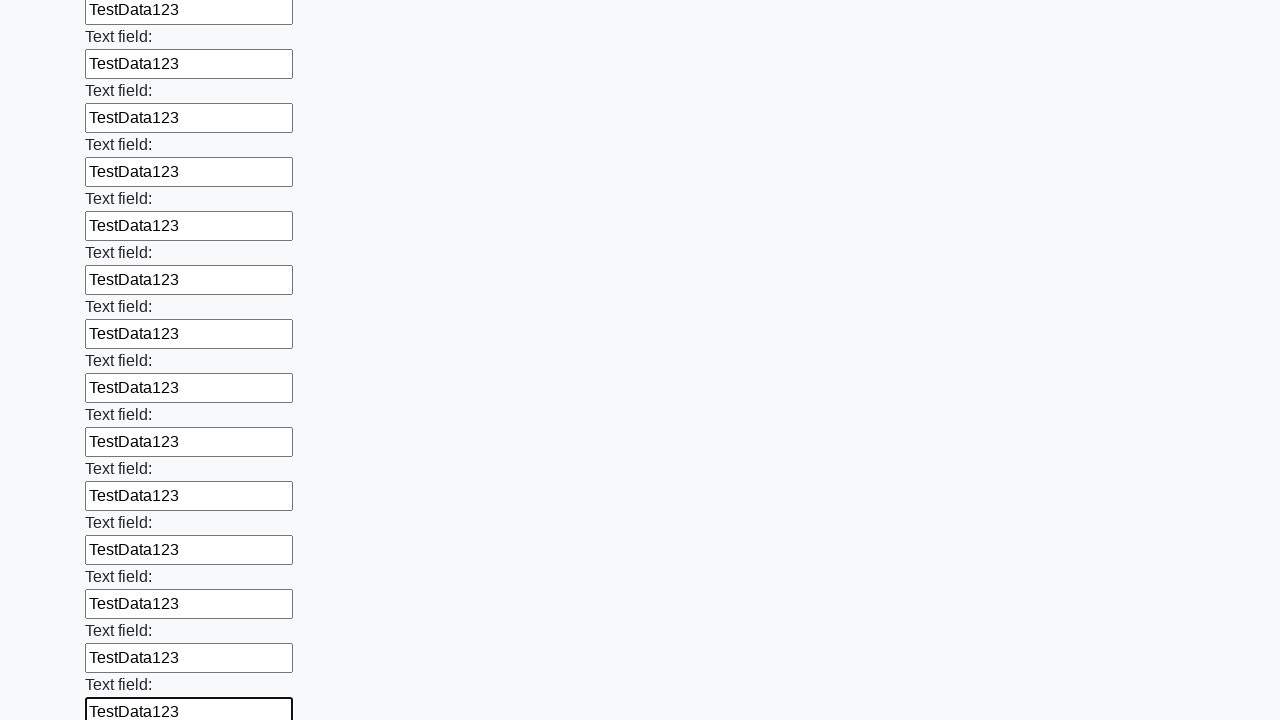

Filled an input field with test data on input >> nth=53
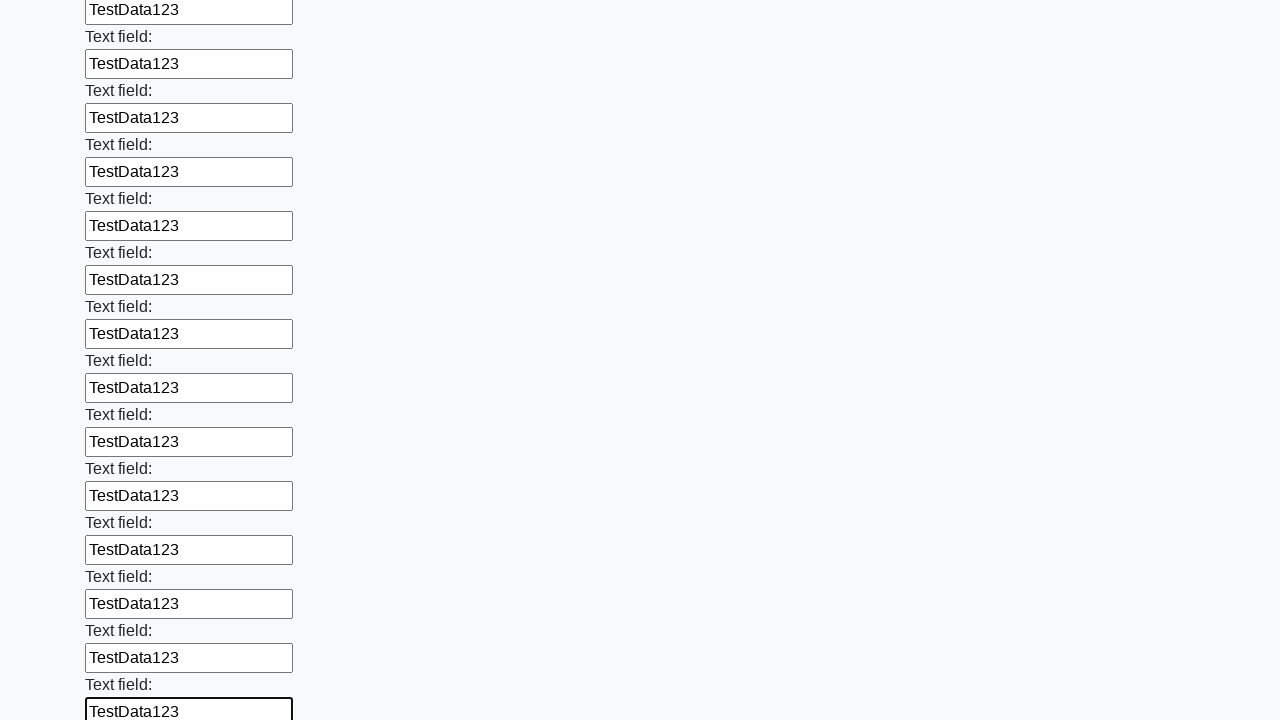

Filled an input field with test data on input >> nth=54
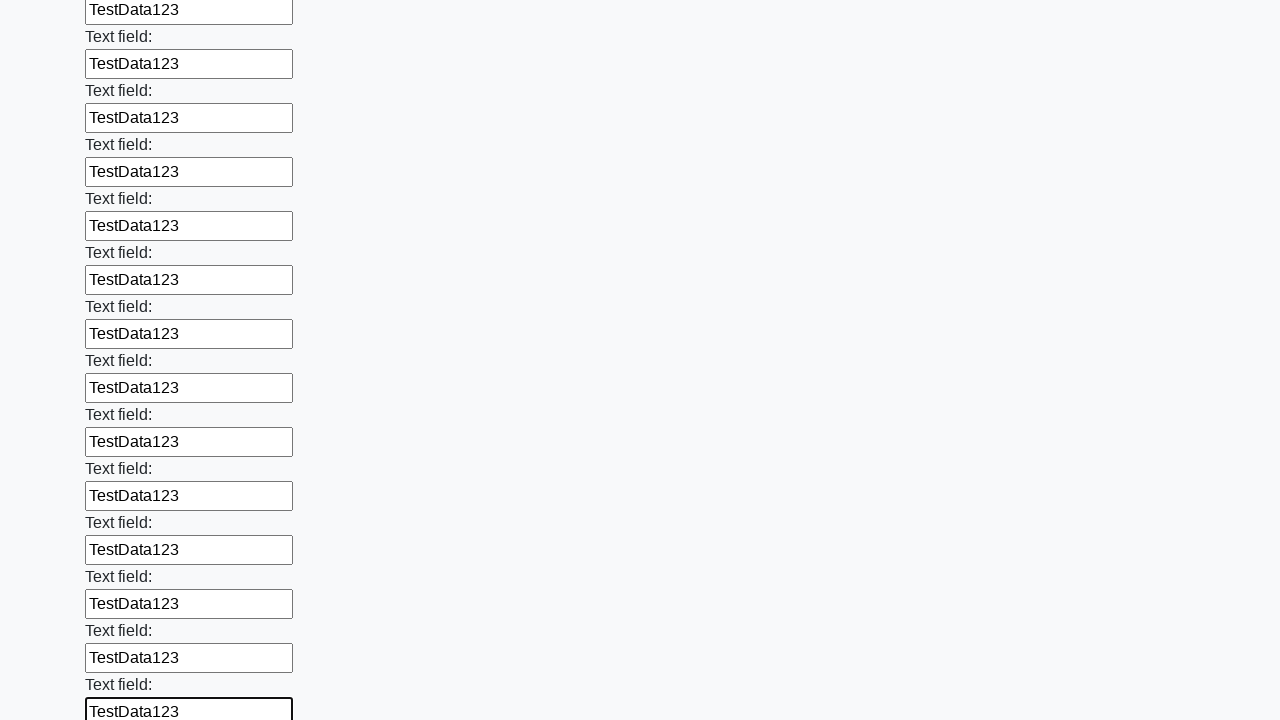

Filled an input field with test data on input >> nth=55
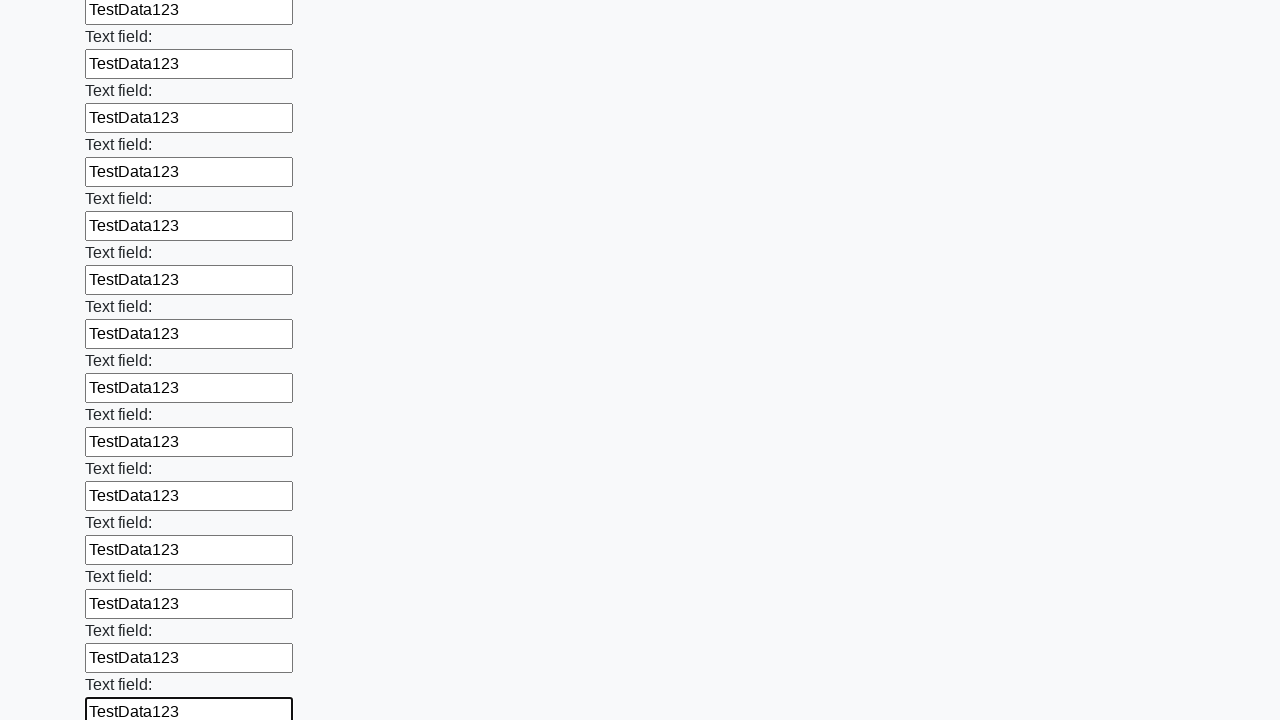

Filled an input field with test data on input >> nth=56
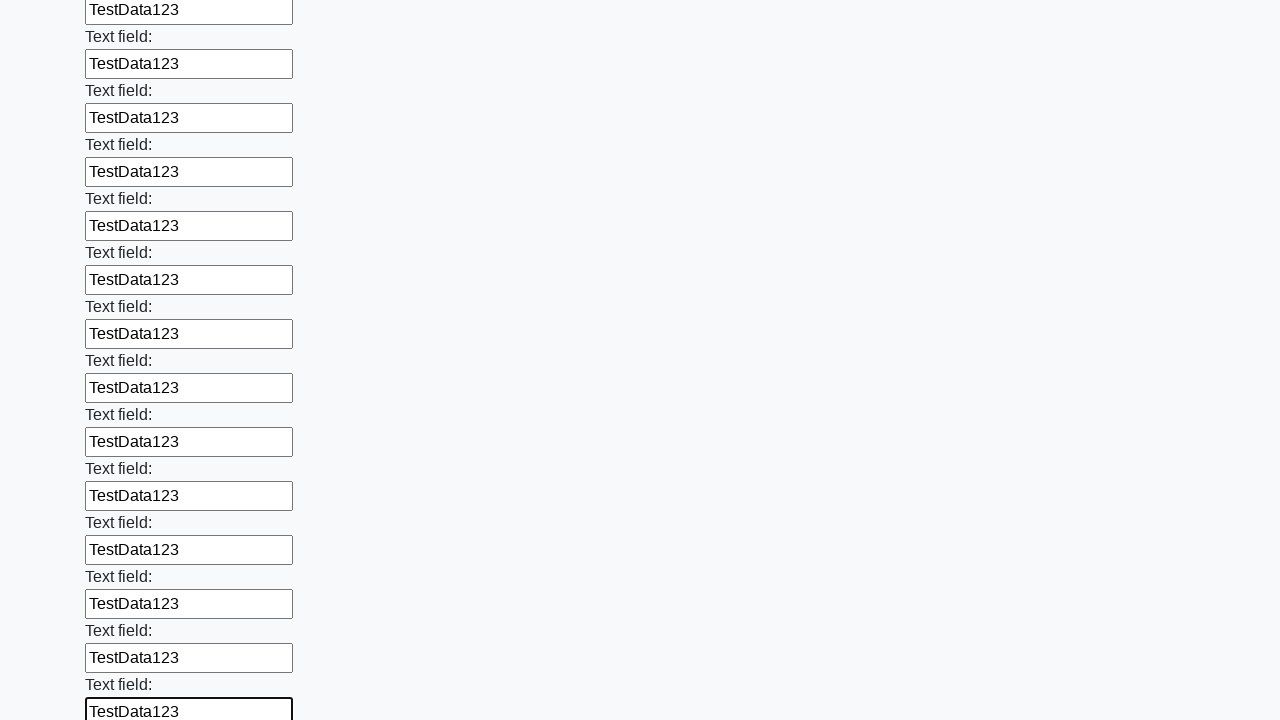

Filled an input field with test data on input >> nth=57
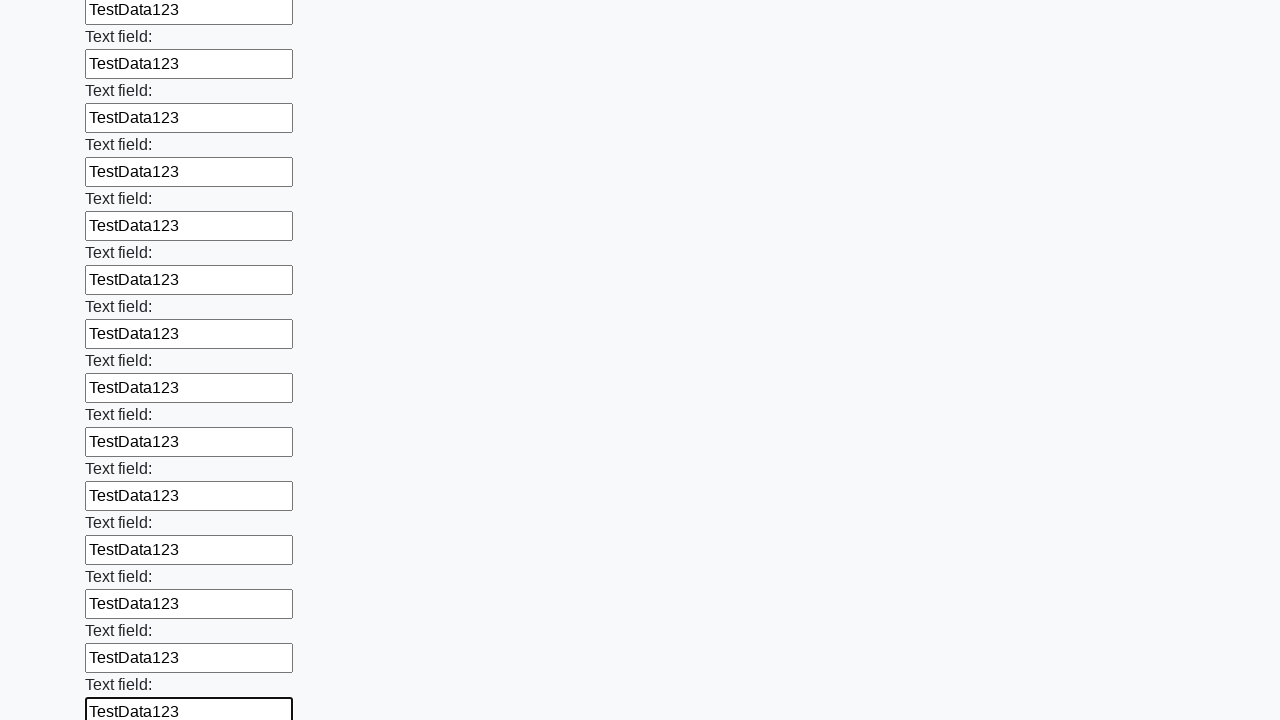

Filled an input field with test data on input >> nth=58
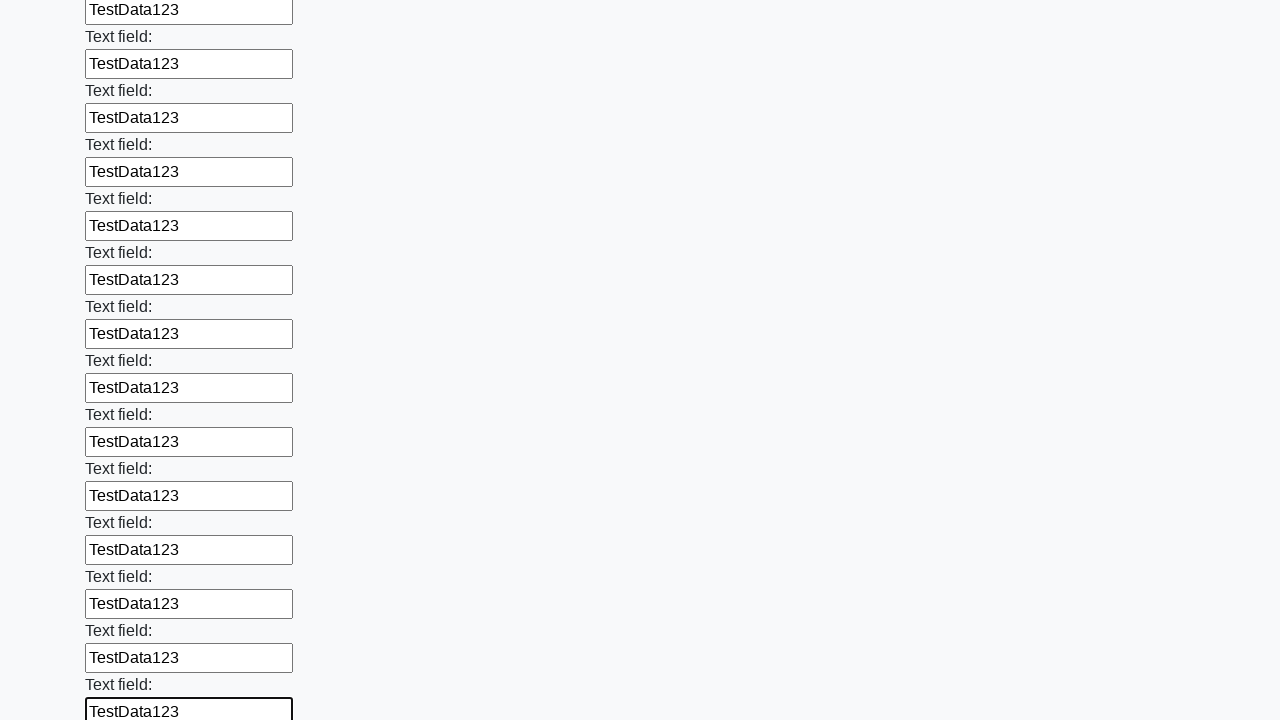

Filled an input field with test data on input >> nth=59
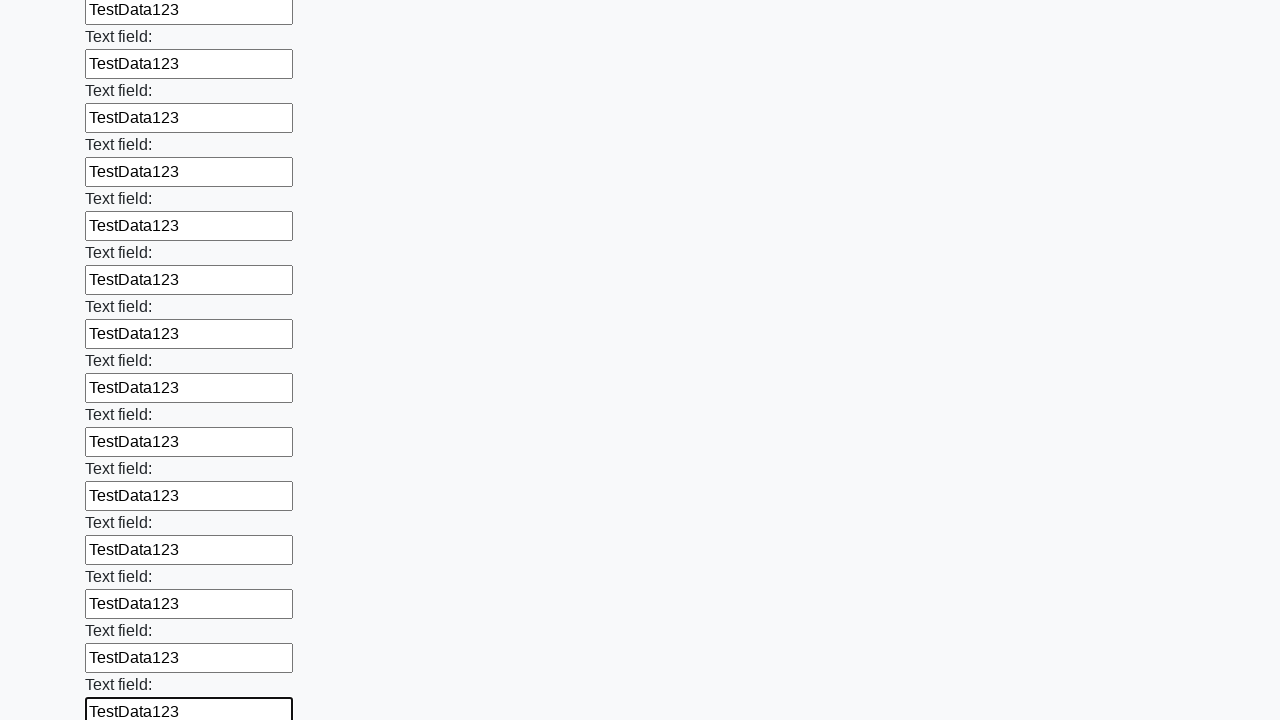

Filled an input field with test data on input >> nth=60
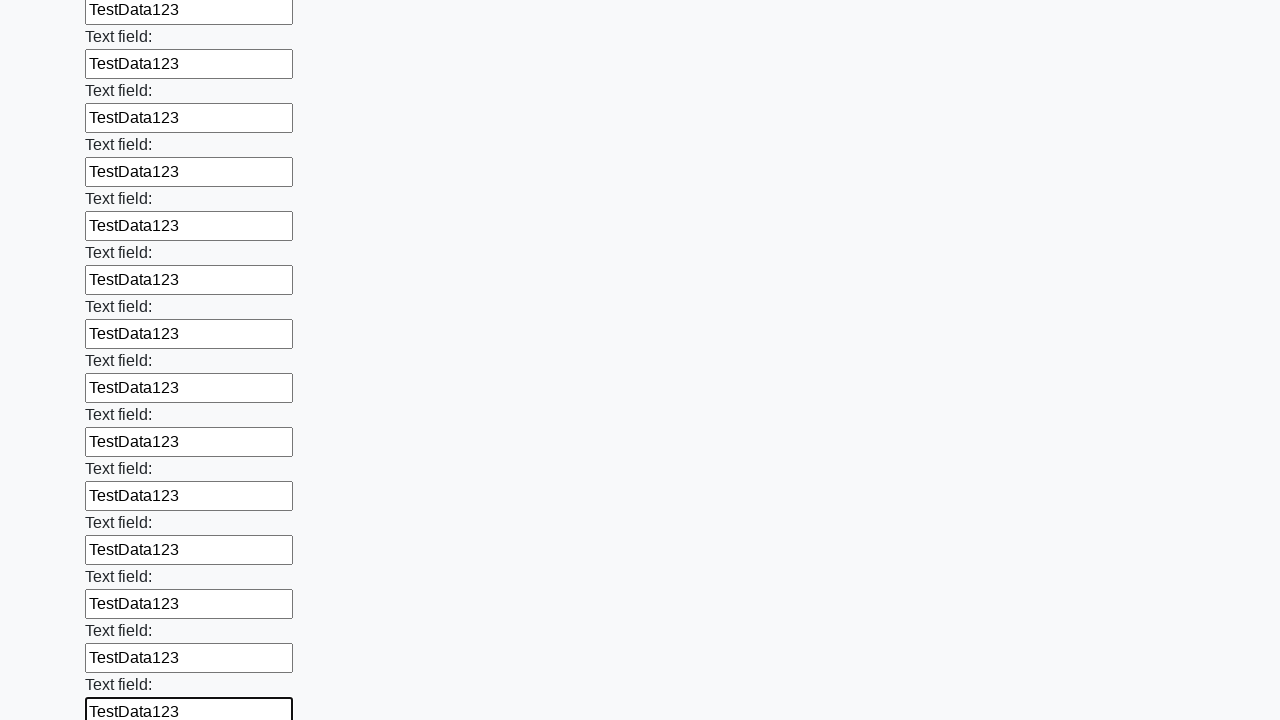

Filled an input field with test data on input >> nth=61
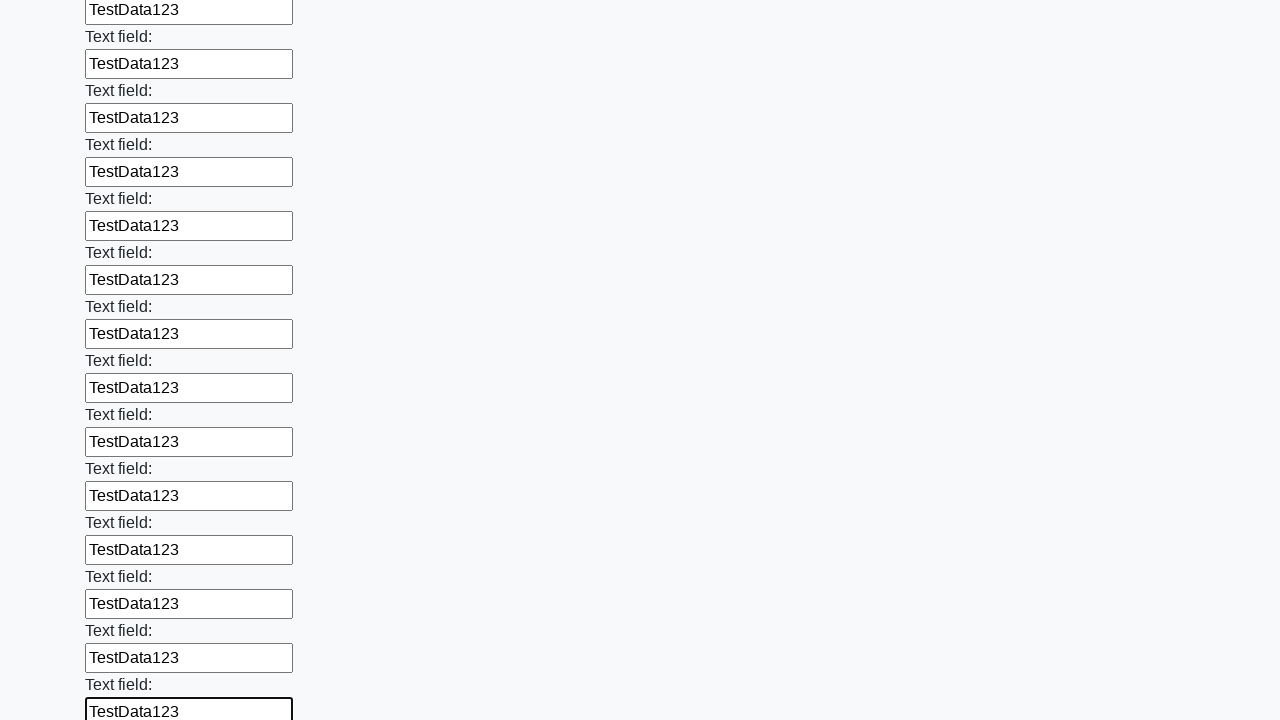

Filled an input field with test data on input >> nth=62
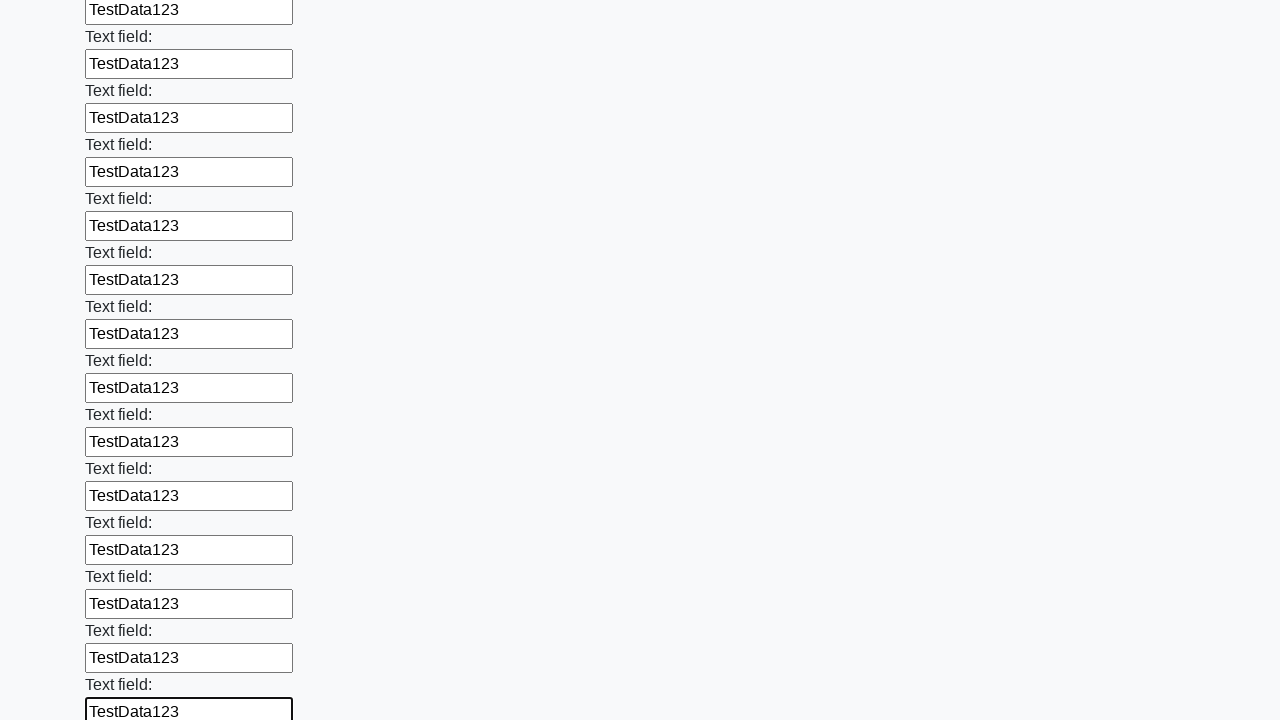

Filled an input field with test data on input >> nth=63
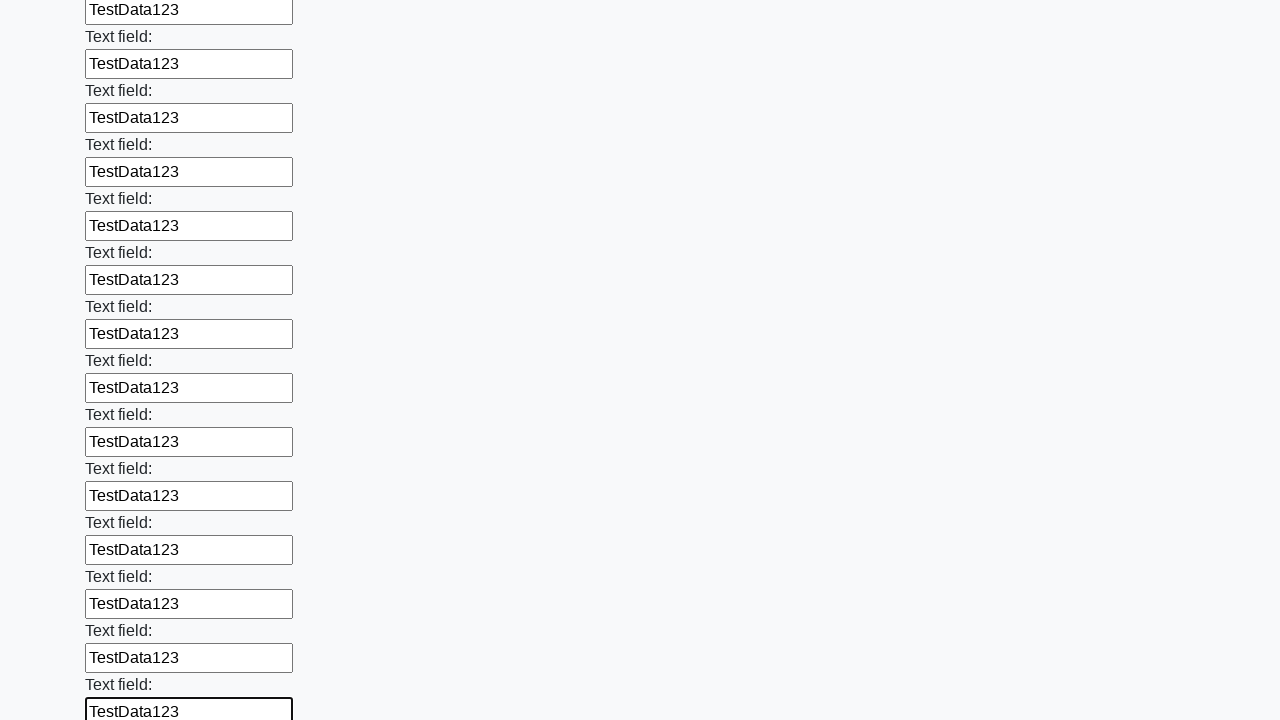

Filled an input field with test data on input >> nth=64
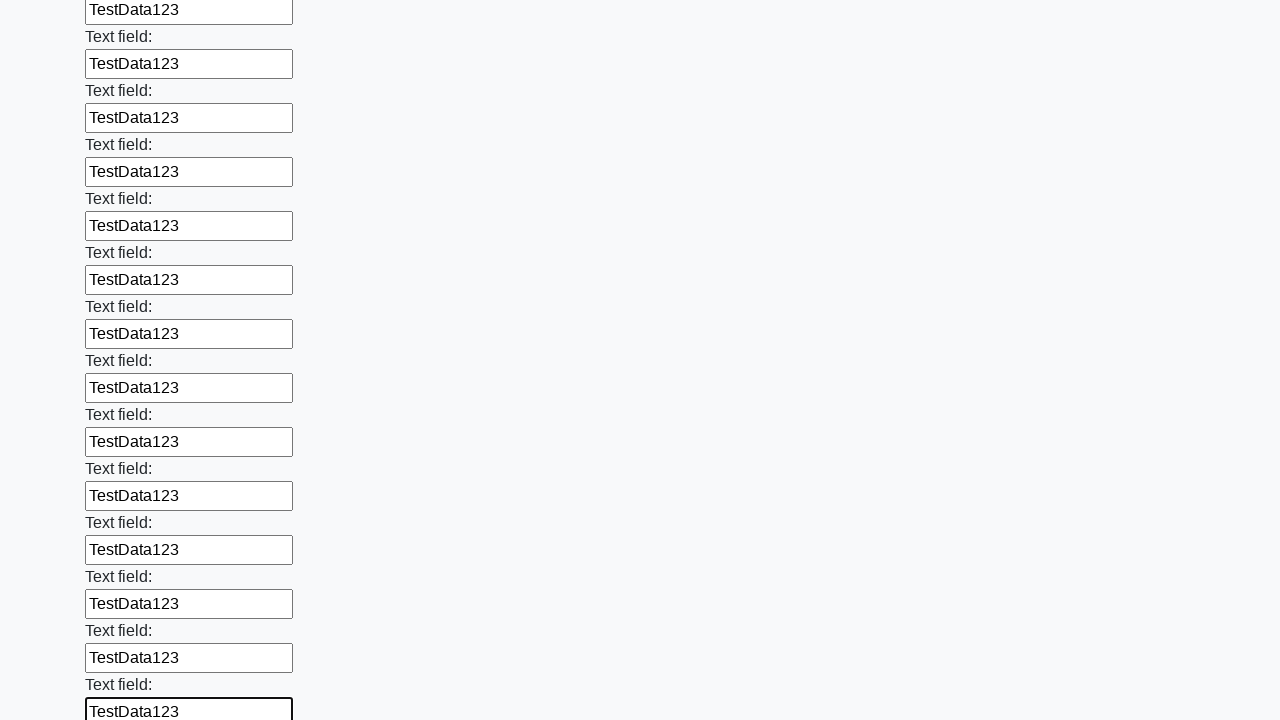

Filled an input field with test data on input >> nth=65
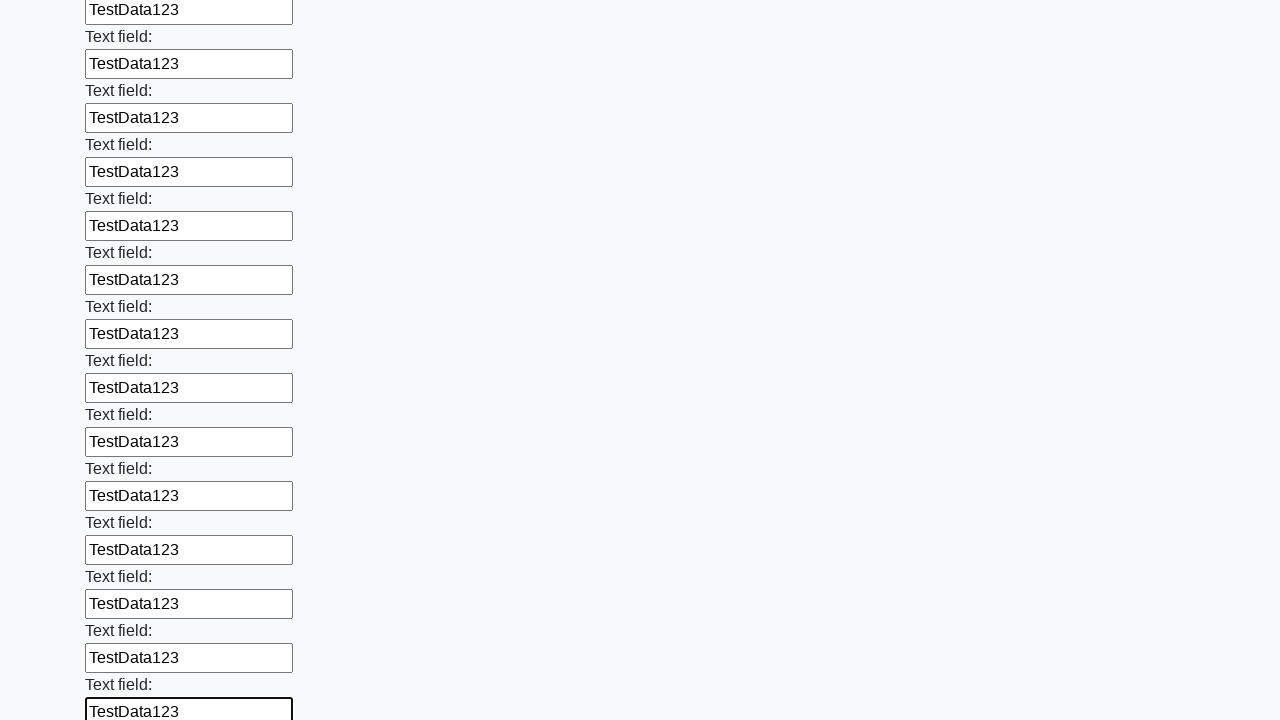

Filled an input field with test data on input >> nth=66
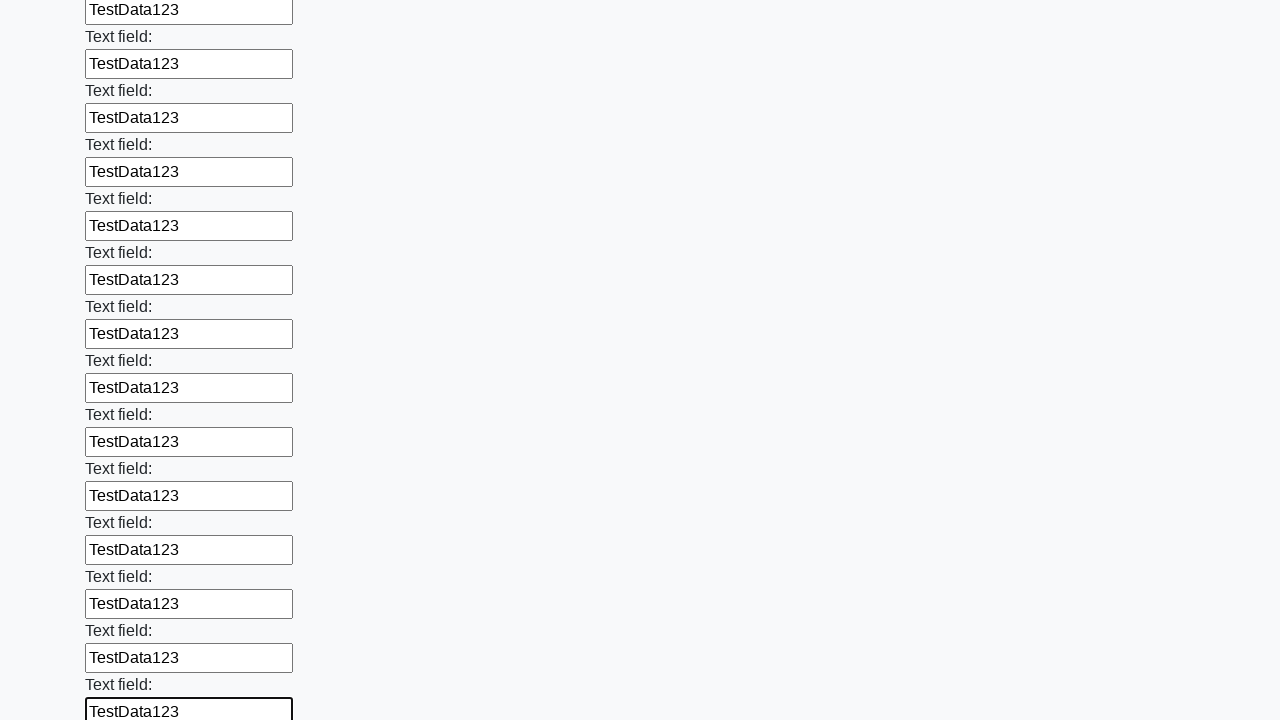

Filled an input field with test data on input >> nth=67
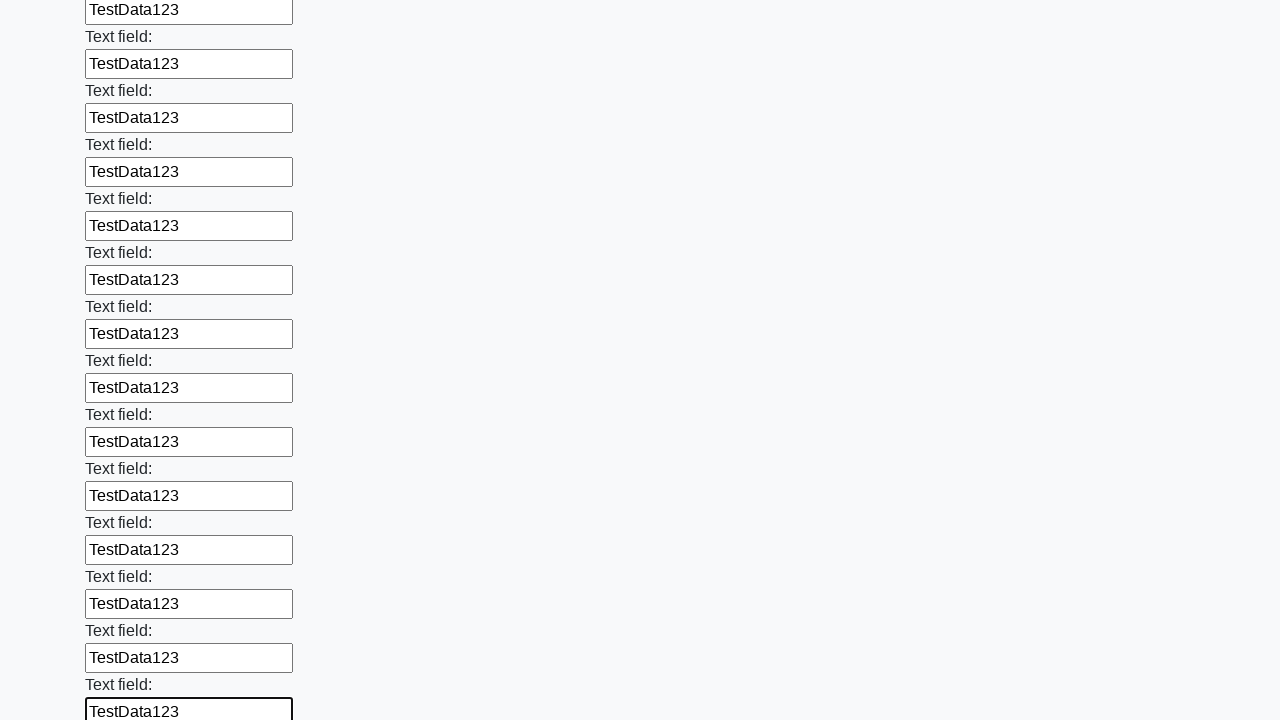

Filled an input field with test data on input >> nth=68
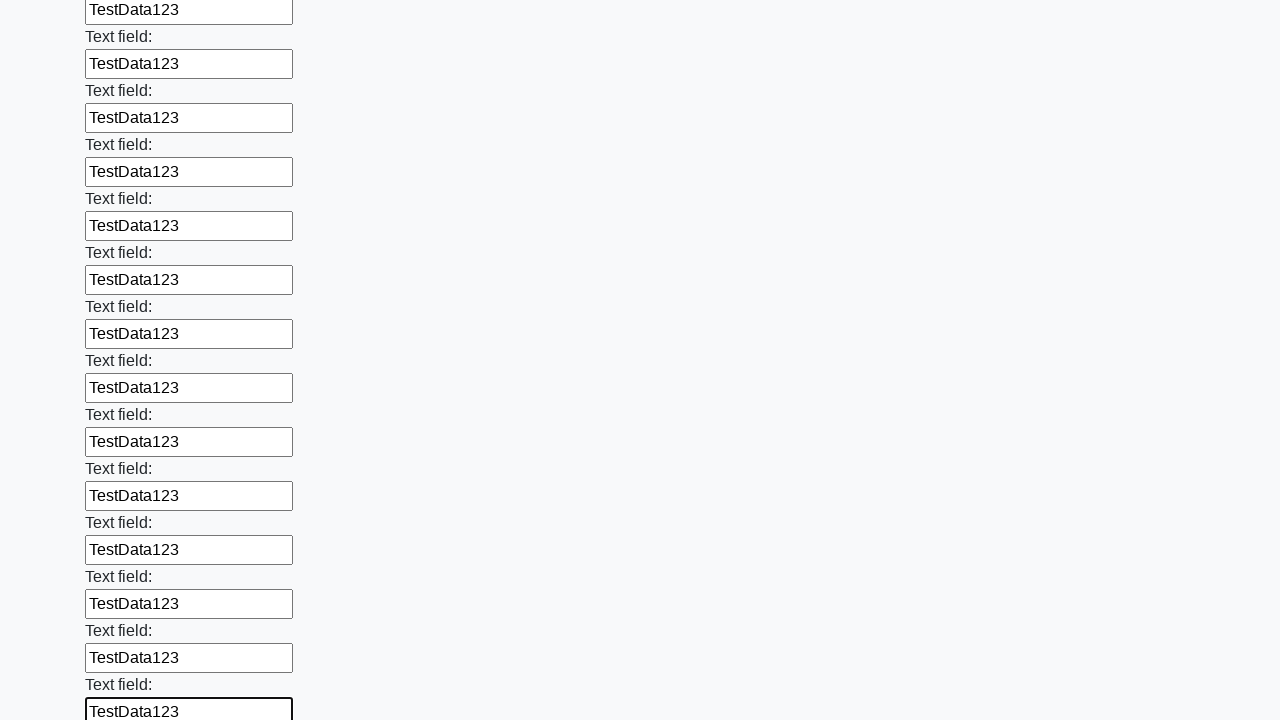

Filled an input field with test data on input >> nth=69
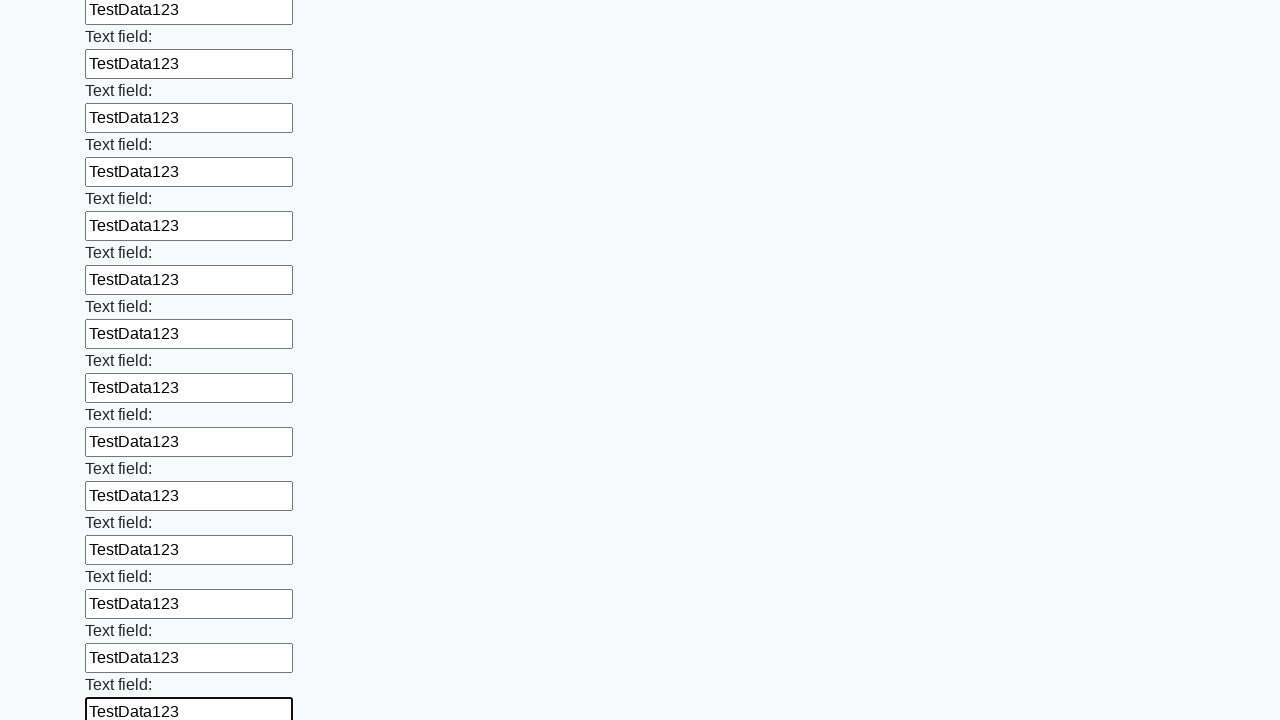

Filled an input field with test data on input >> nth=70
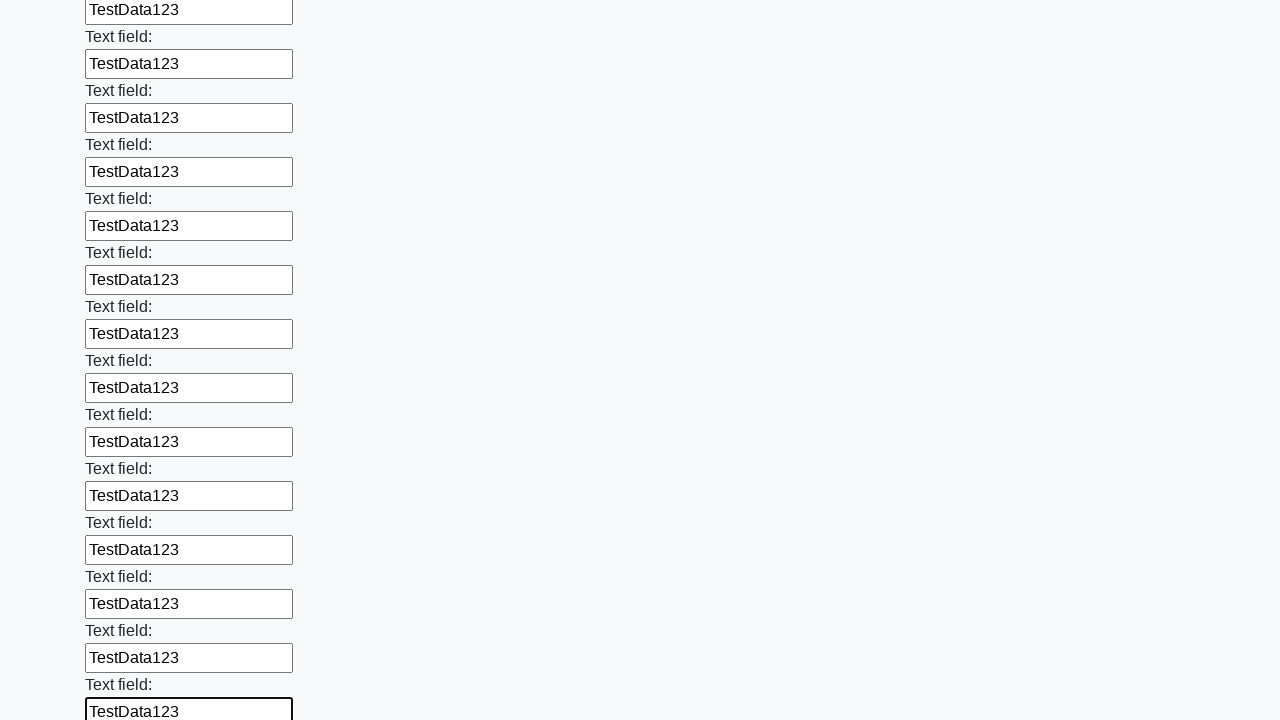

Filled an input field with test data on input >> nth=71
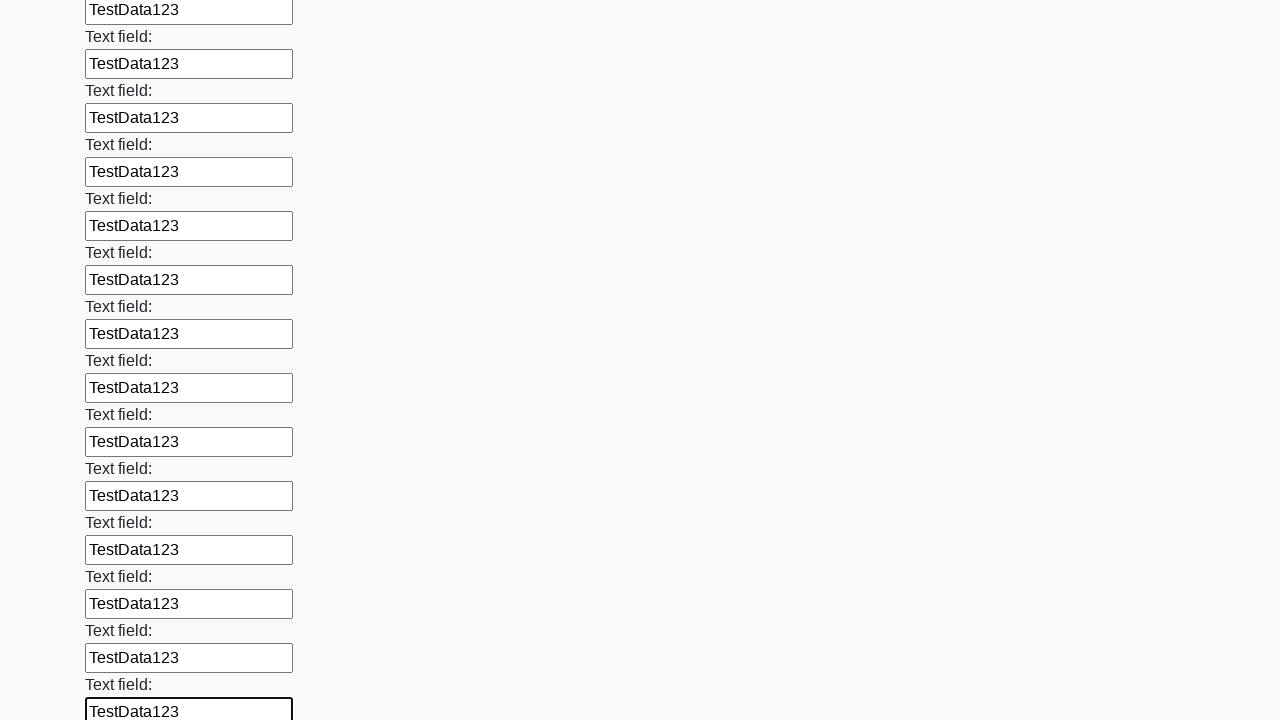

Filled an input field with test data on input >> nth=72
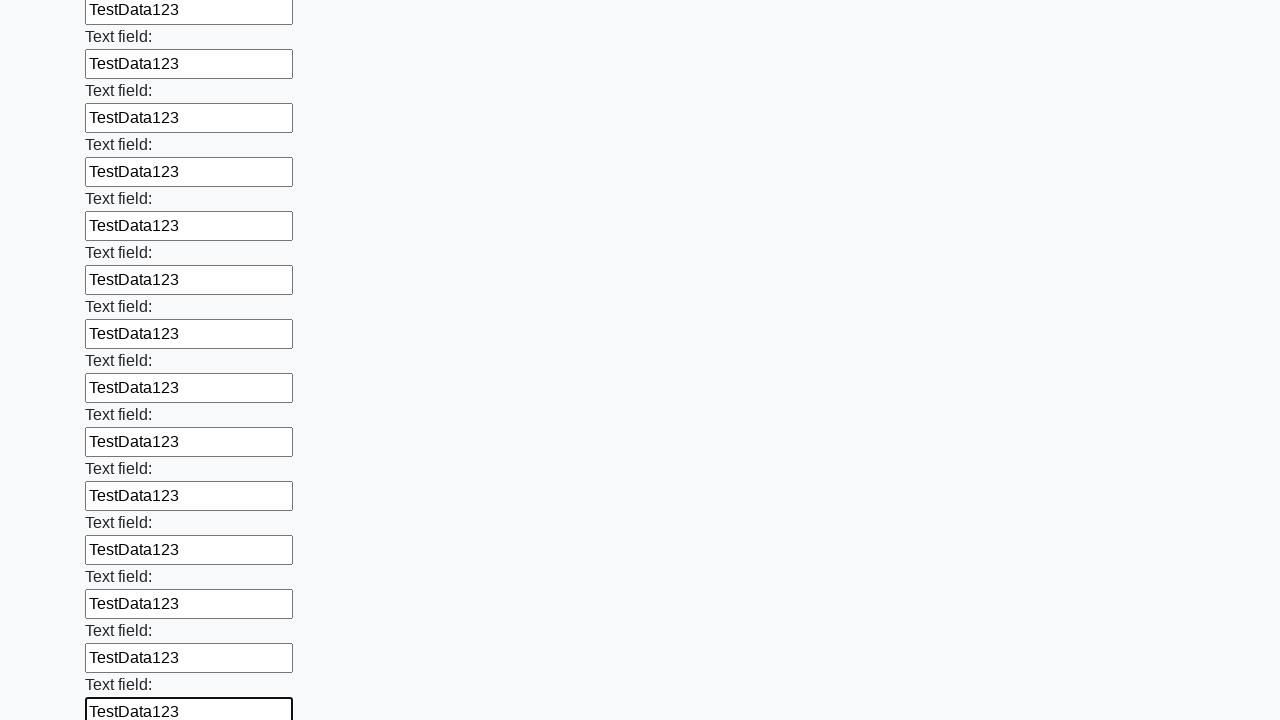

Filled an input field with test data on input >> nth=73
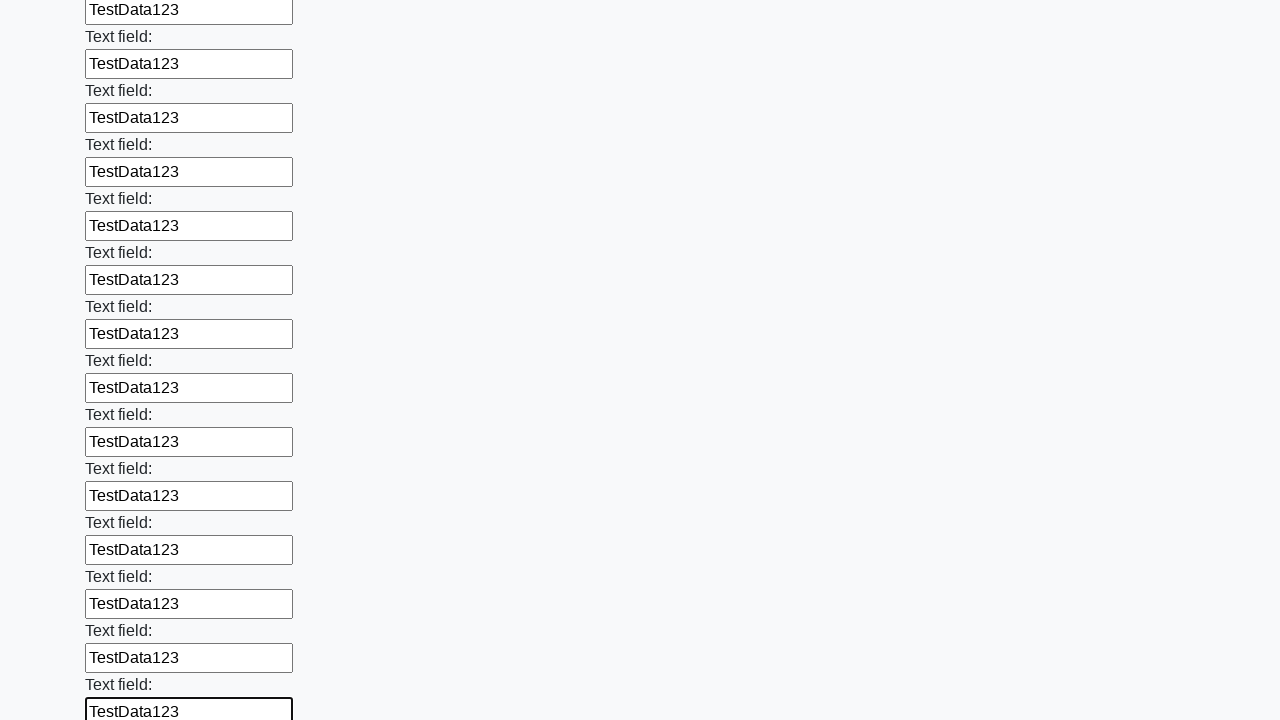

Filled an input field with test data on input >> nth=74
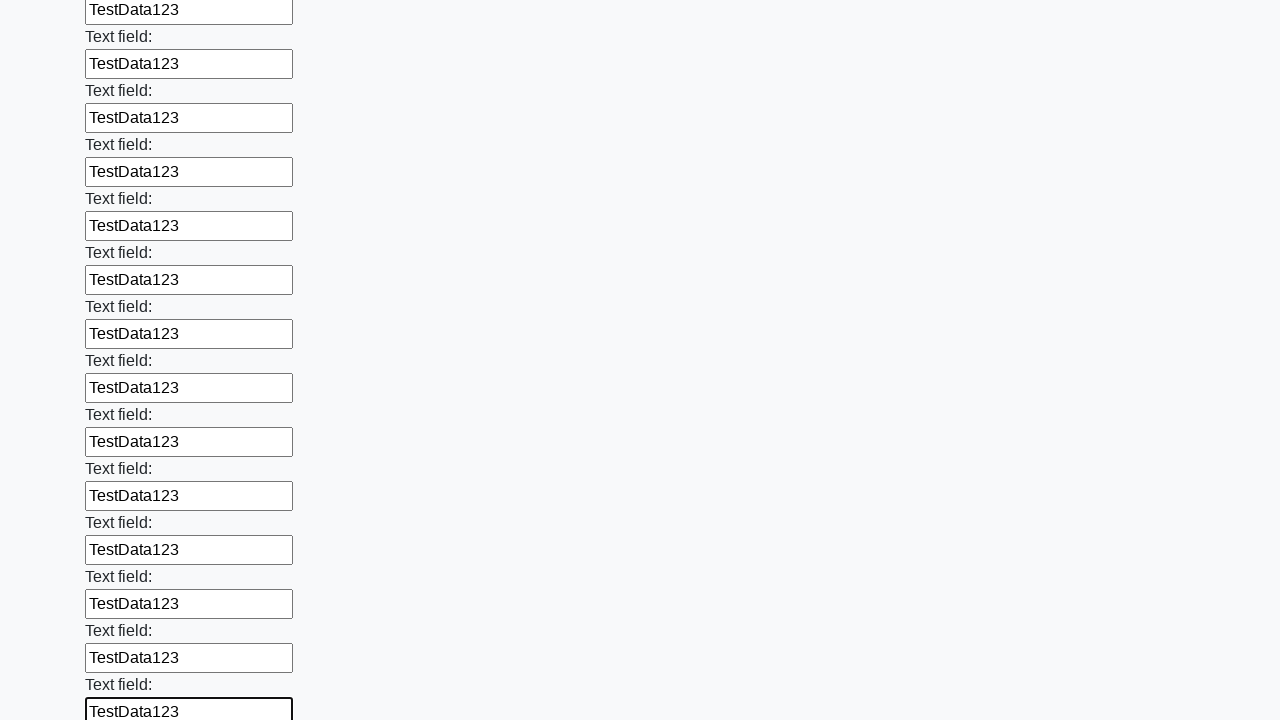

Filled an input field with test data on input >> nth=75
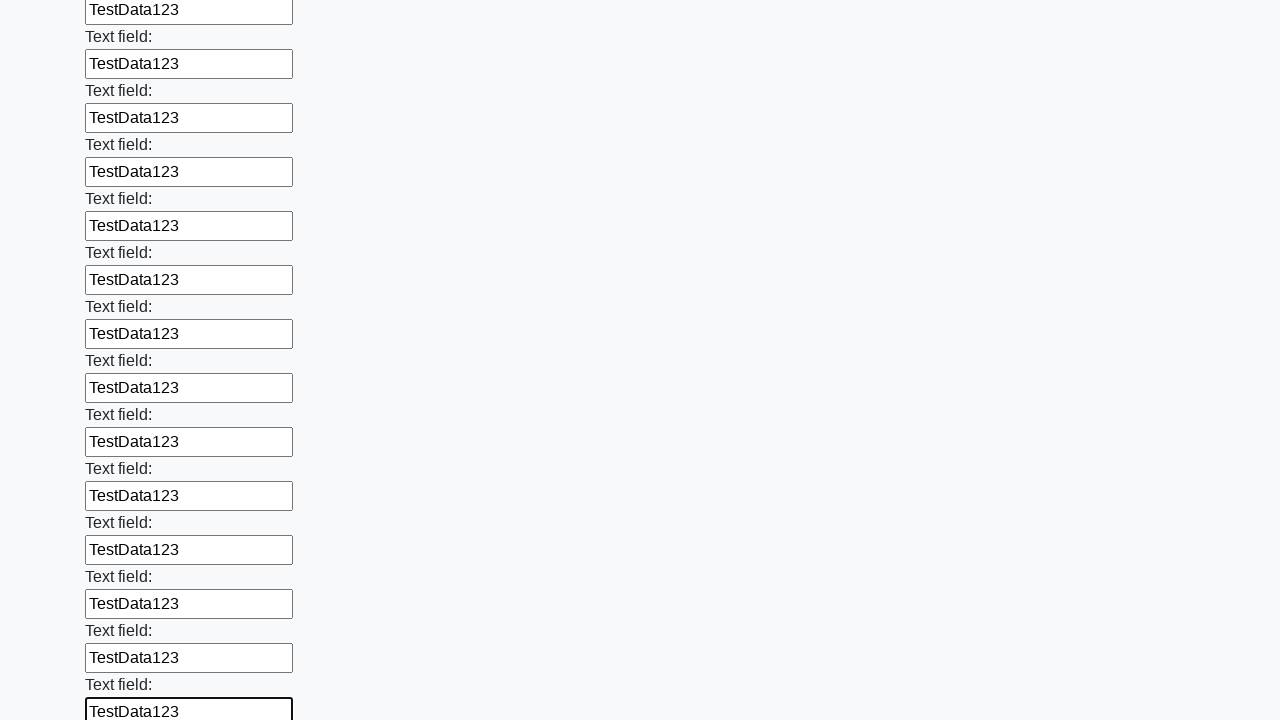

Filled an input field with test data on input >> nth=76
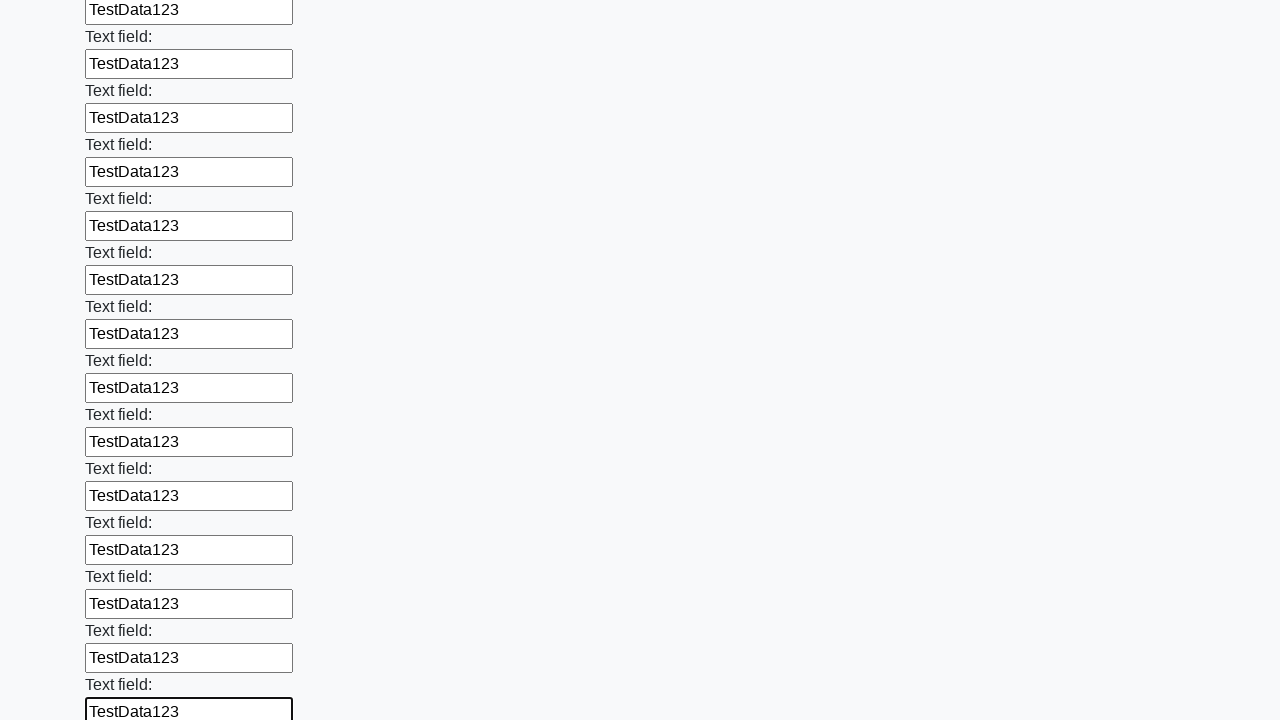

Filled an input field with test data on input >> nth=77
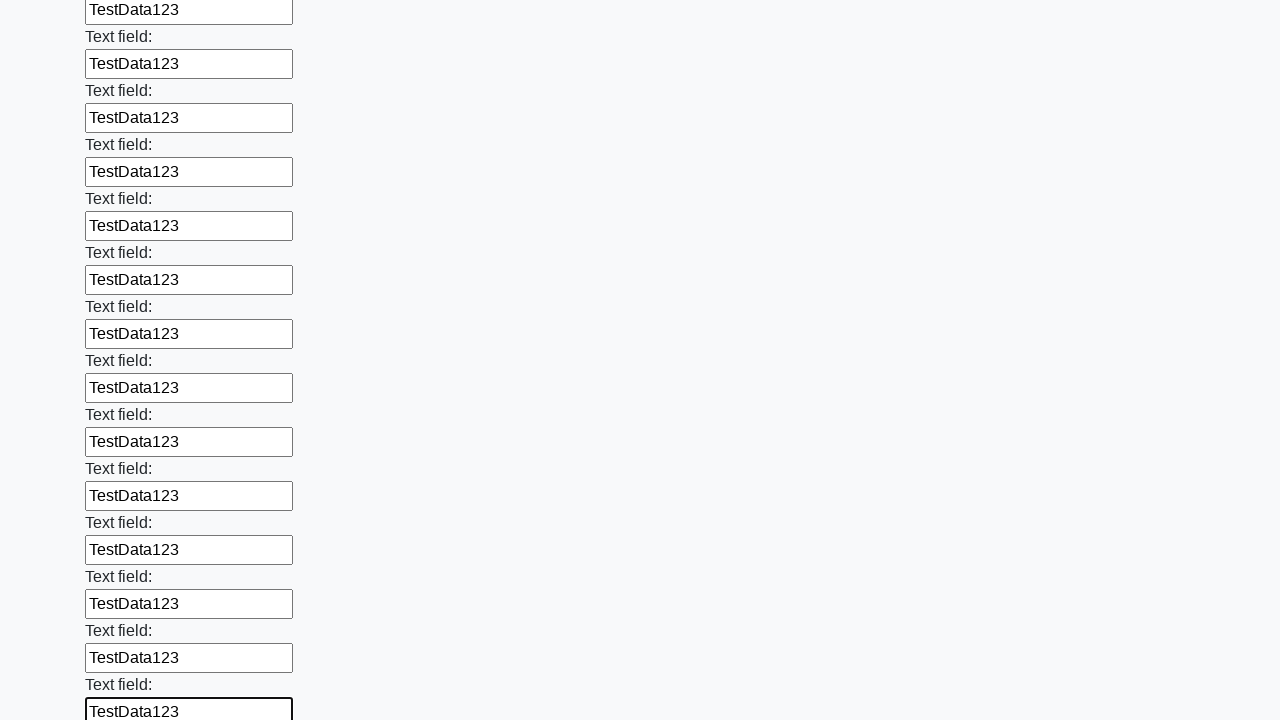

Filled an input field with test data on input >> nth=78
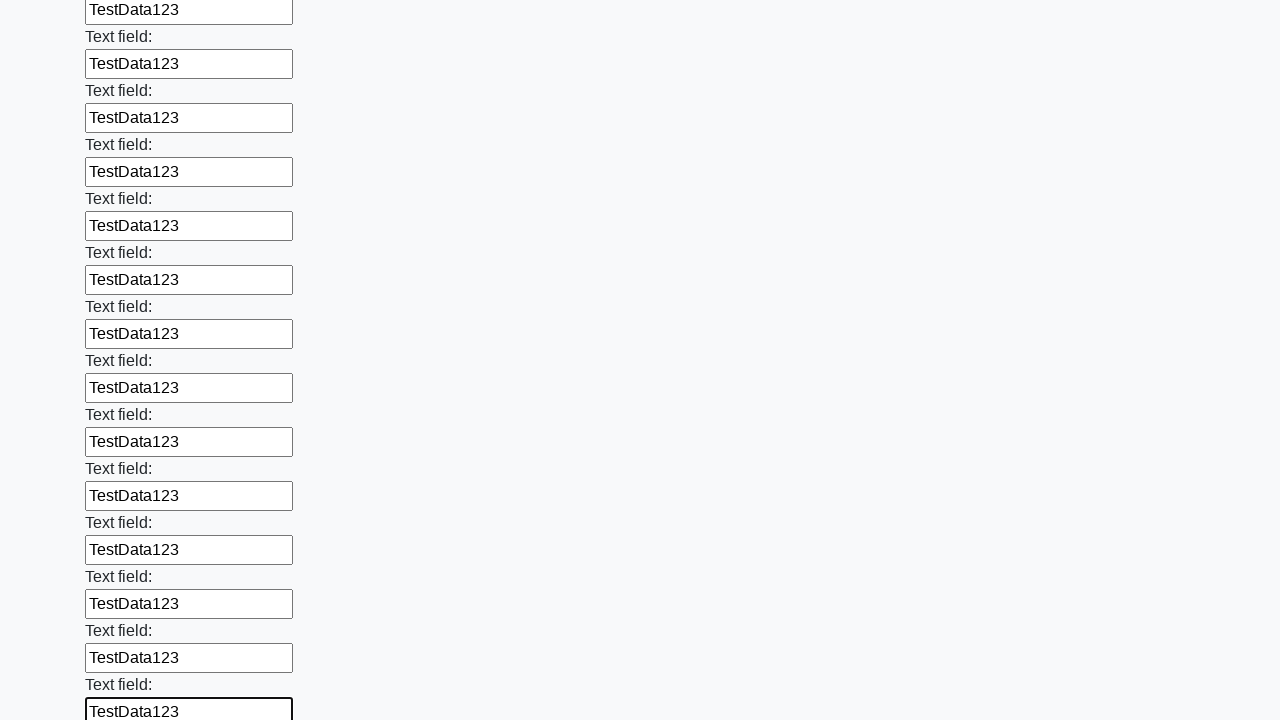

Filled an input field with test data on input >> nth=79
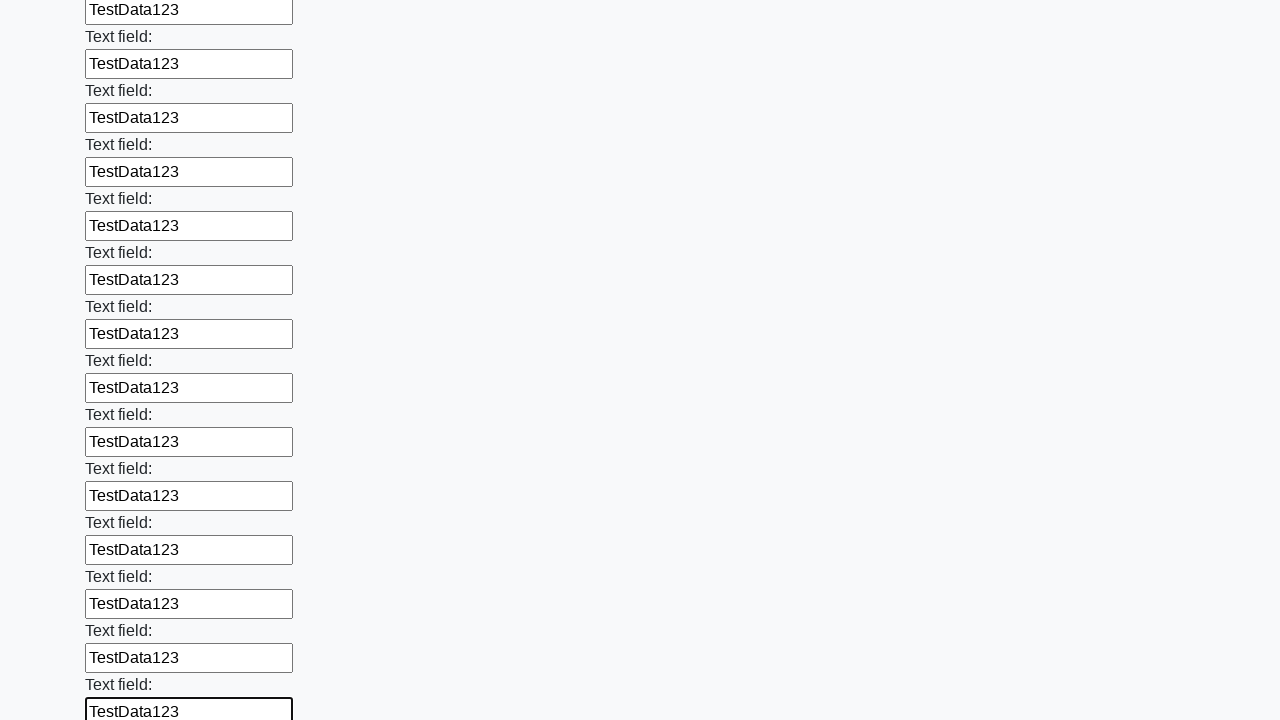

Filled an input field with test data on input >> nth=80
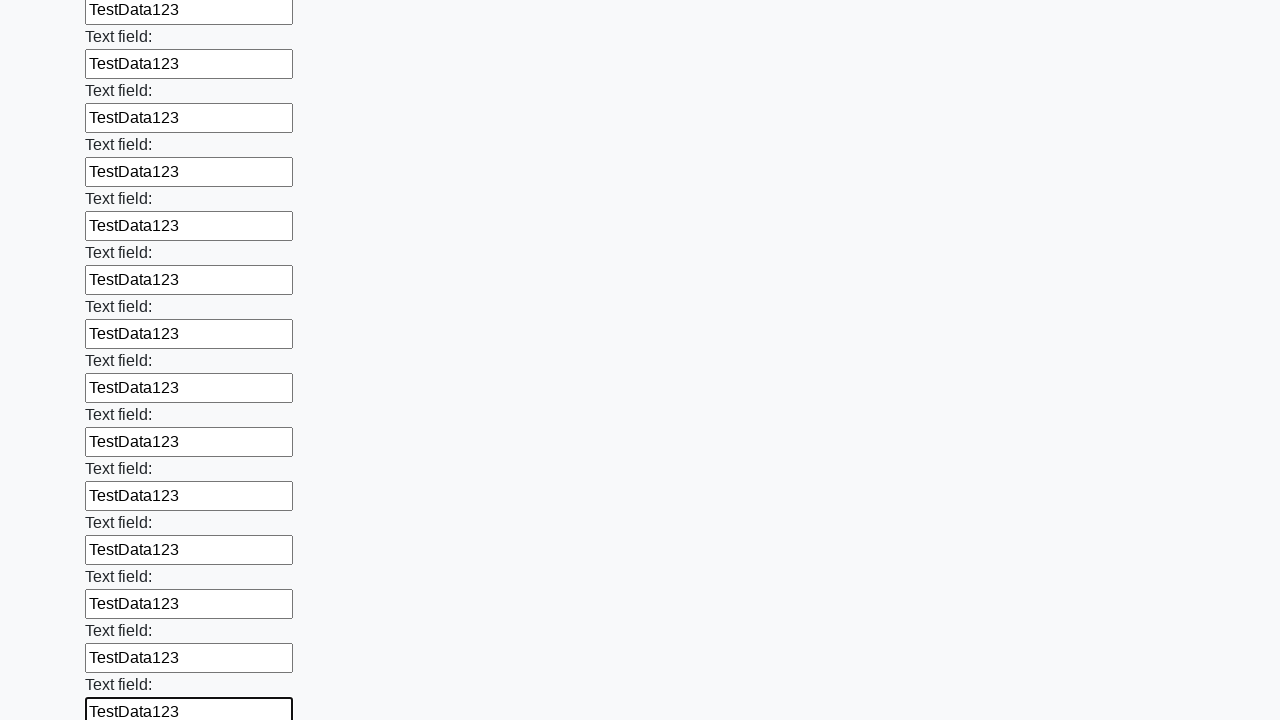

Filled an input field with test data on input >> nth=81
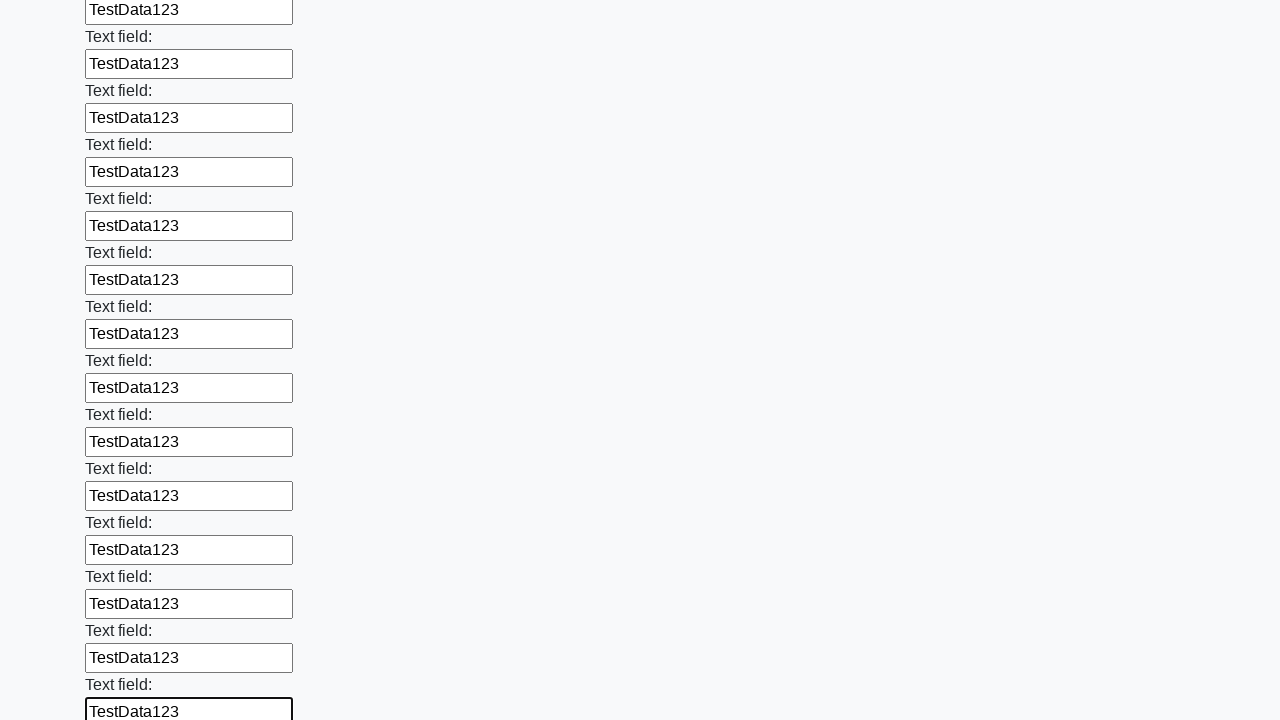

Filled an input field with test data on input >> nth=82
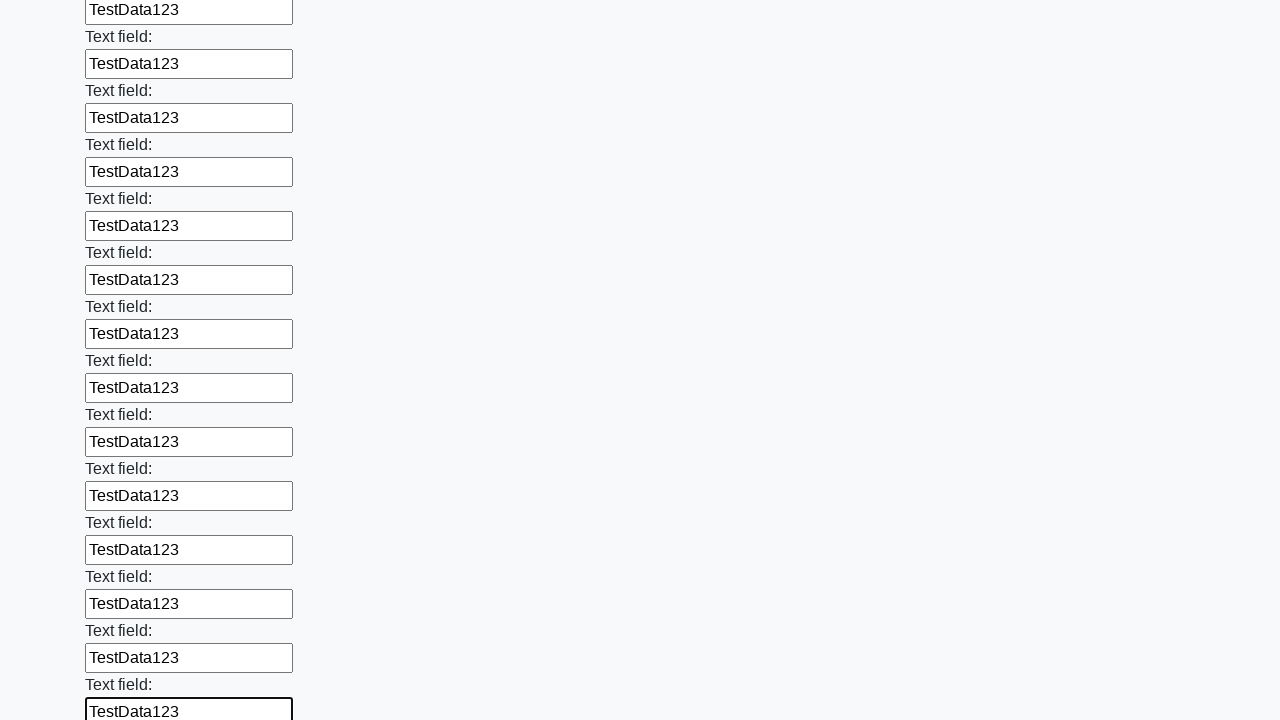

Filled an input field with test data on input >> nth=83
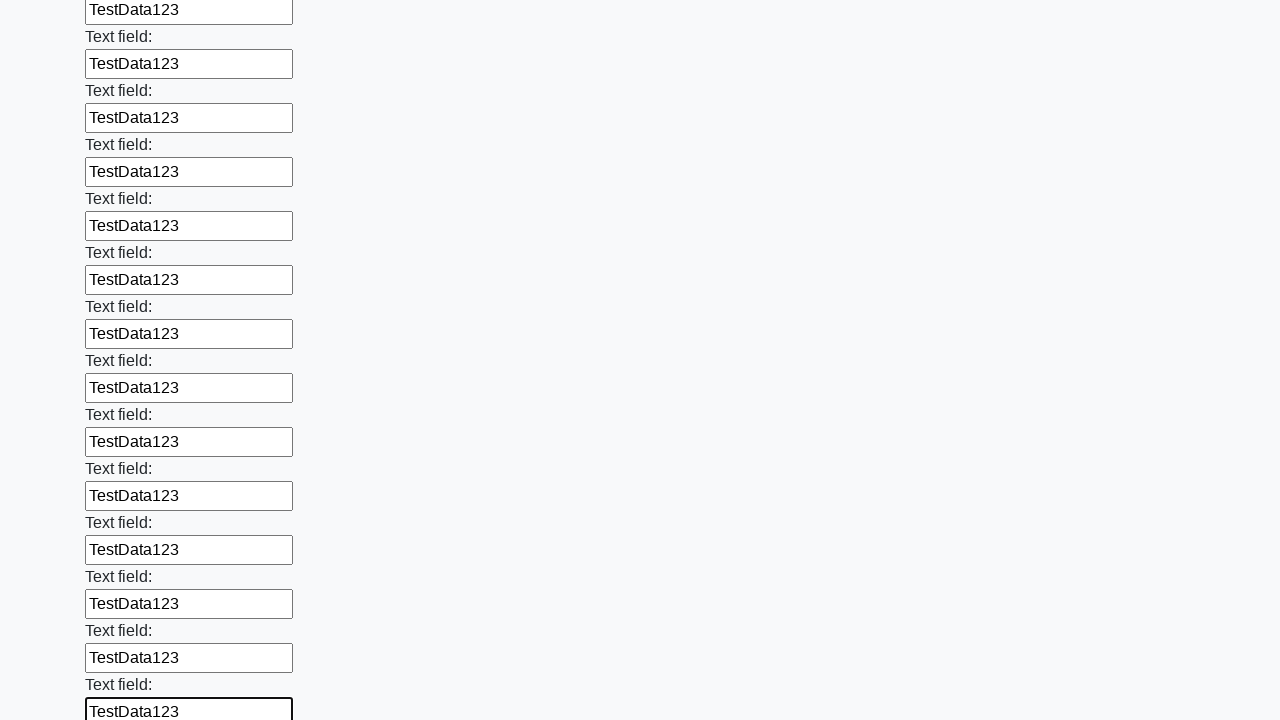

Filled an input field with test data on input >> nth=84
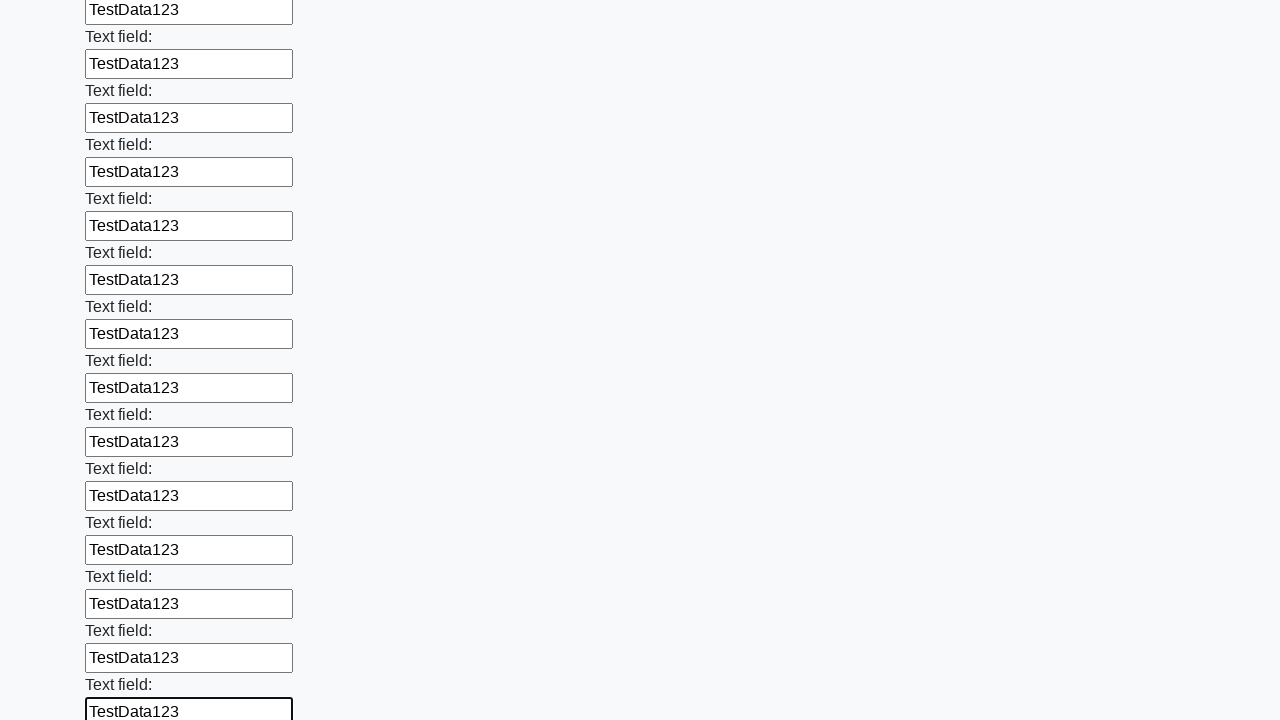

Filled an input field with test data on input >> nth=85
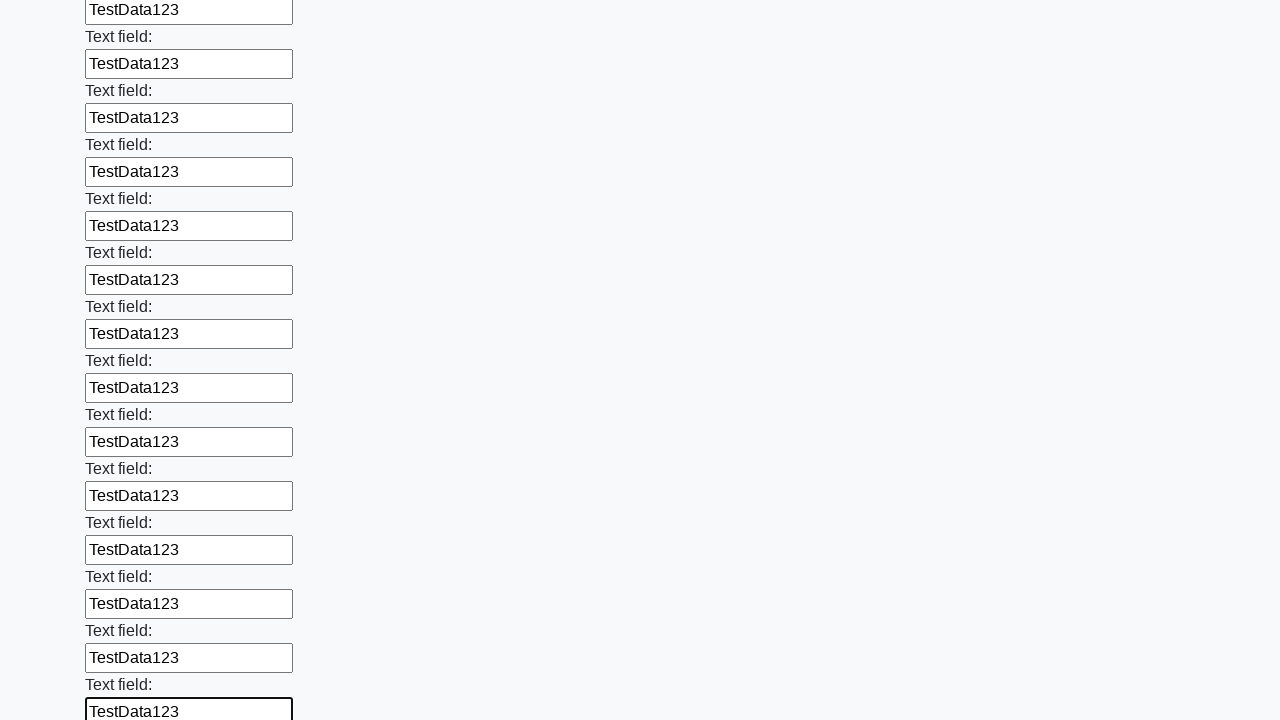

Filled an input field with test data on input >> nth=86
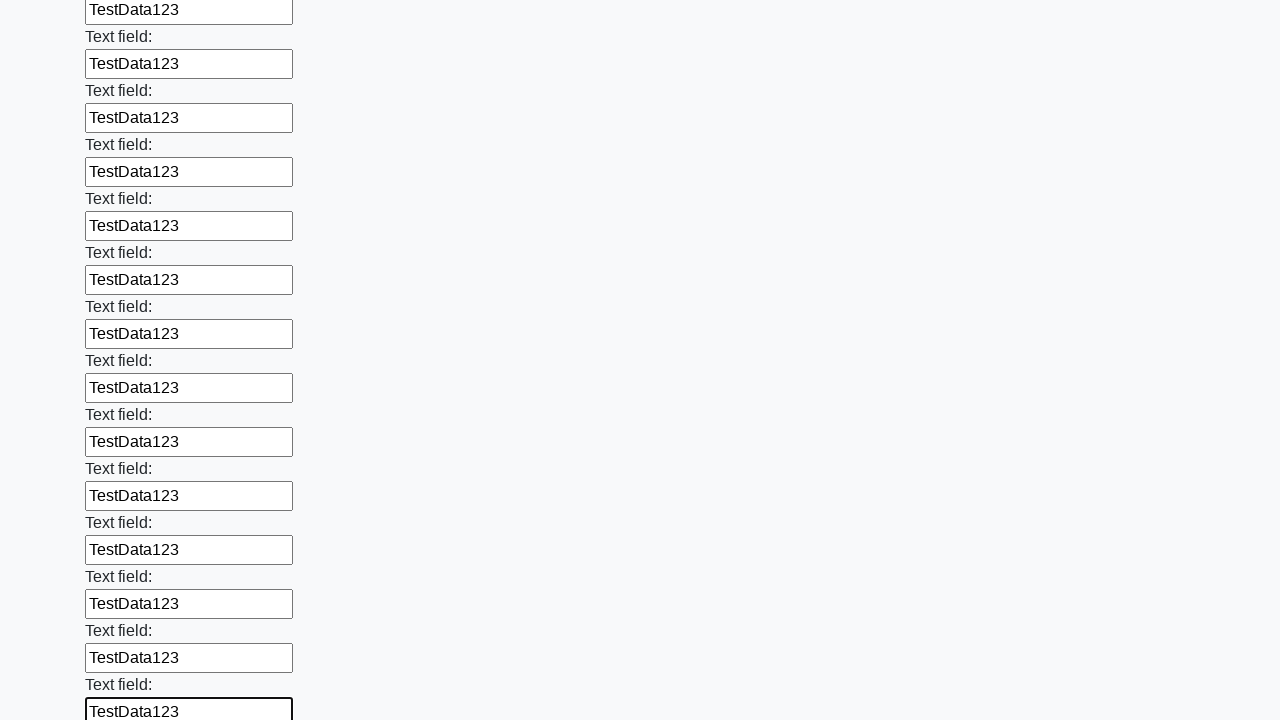

Filled an input field with test data on input >> nth=87
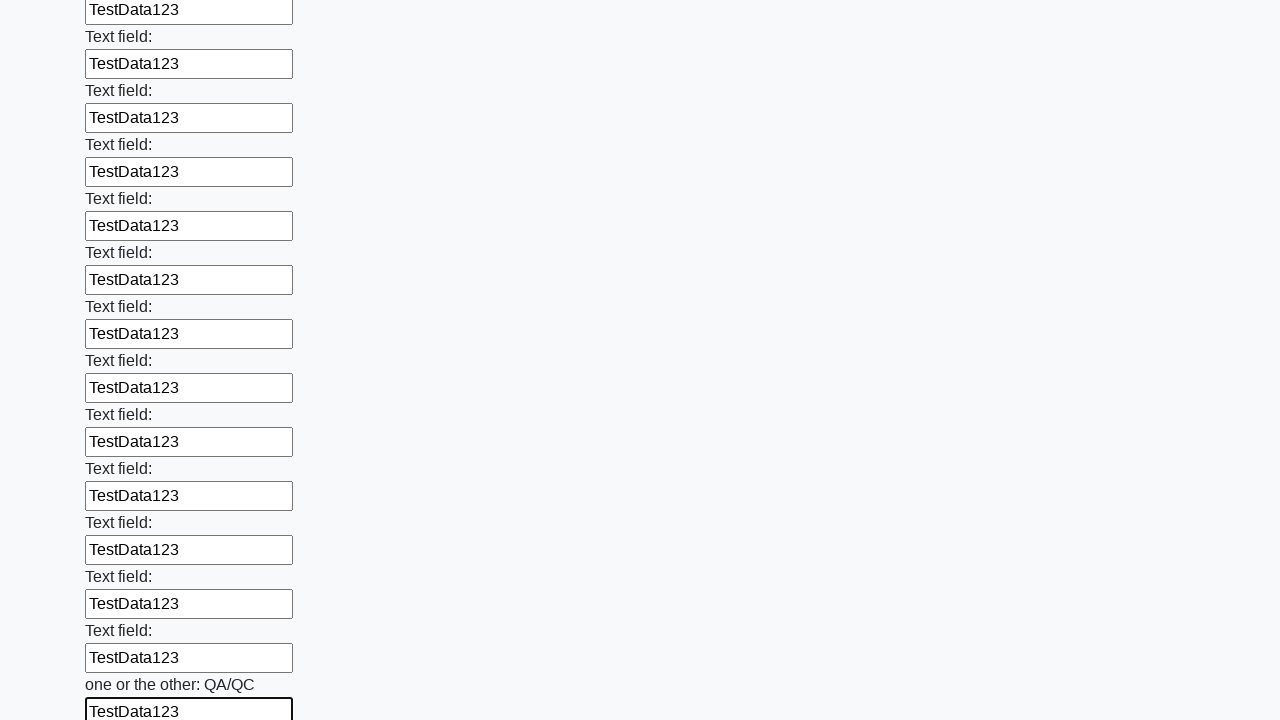

Filled an input field with test data on input >> nth=88
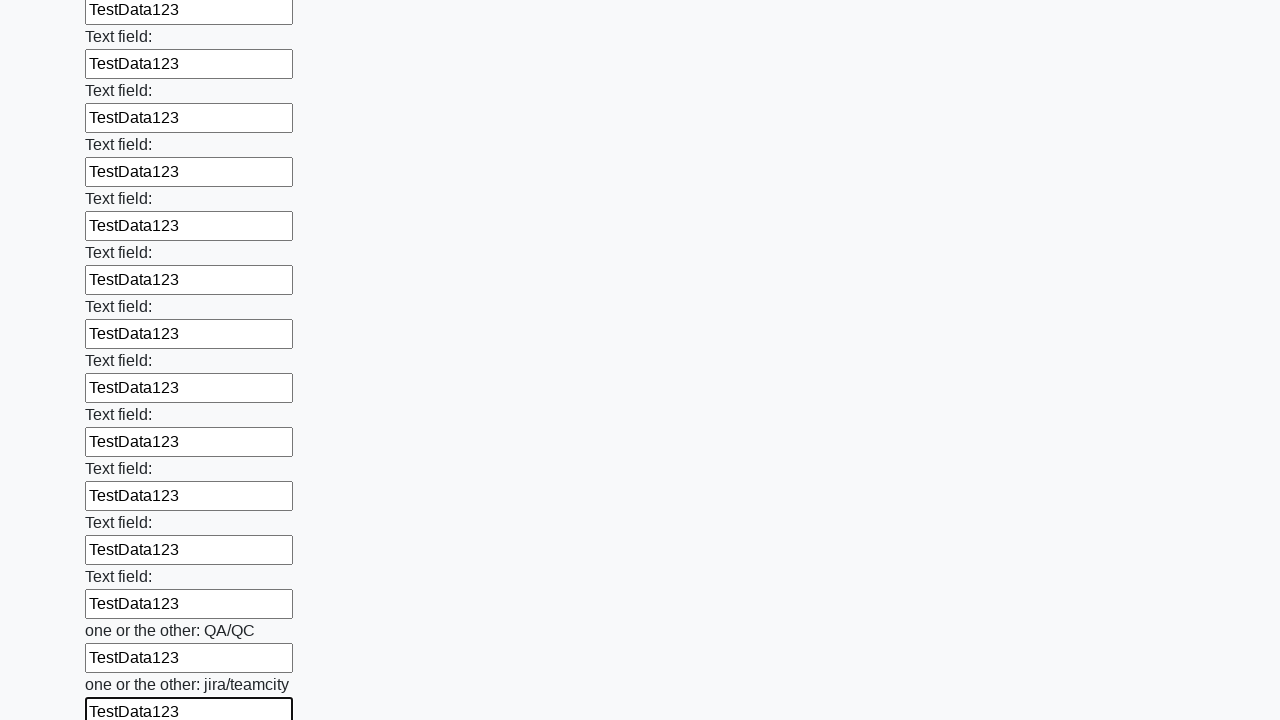

Filled an input field with test data on input >> nth=89
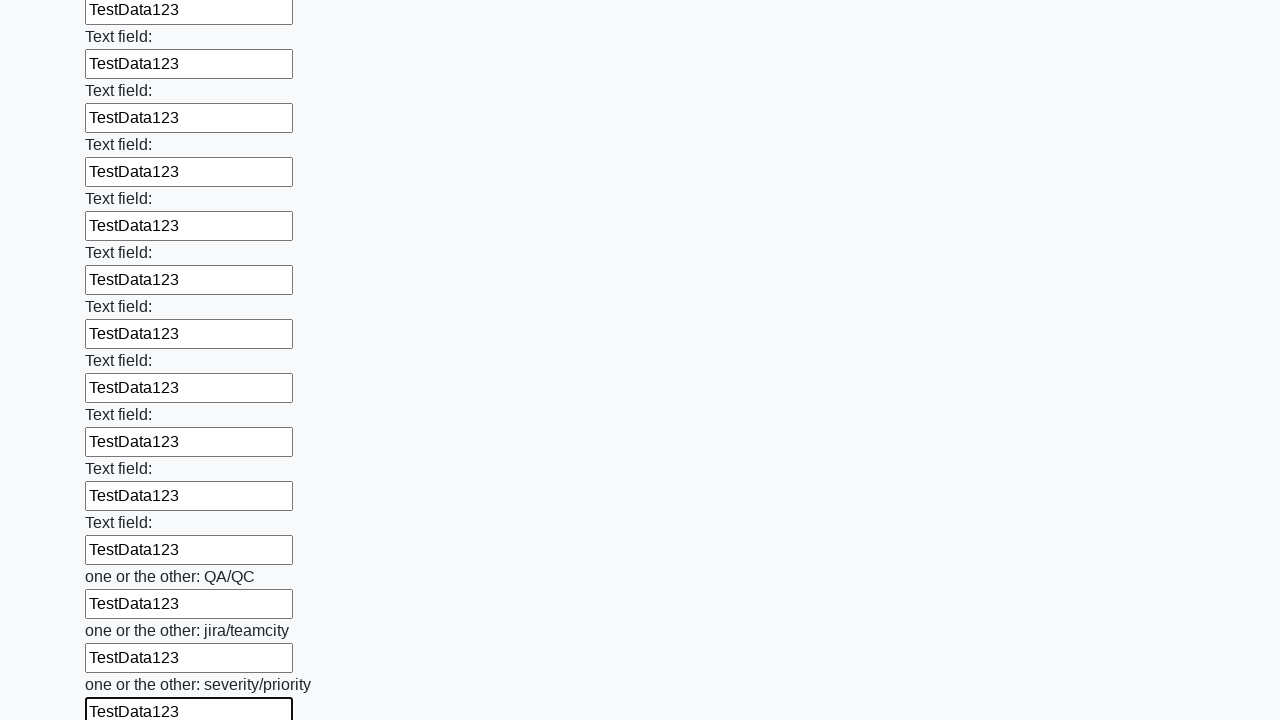

Filled an input field with test data on input >> nth=90
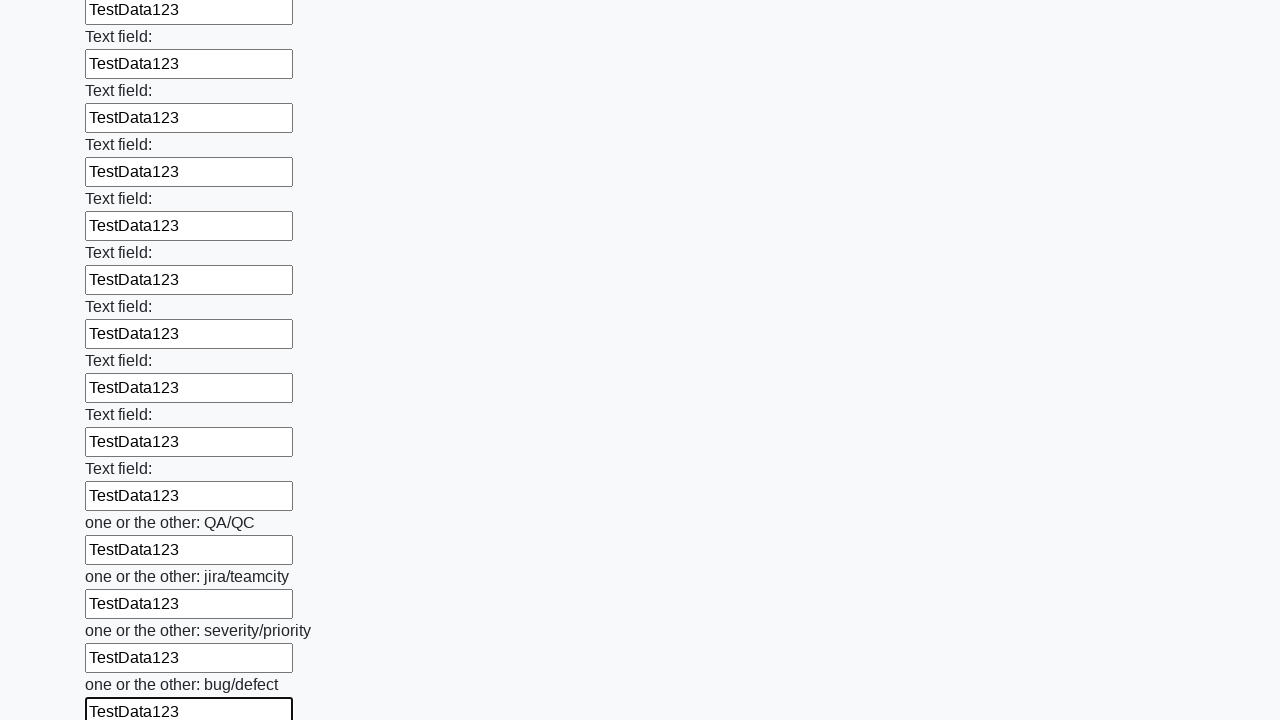

Filled an input field with test data on input >> nth=91
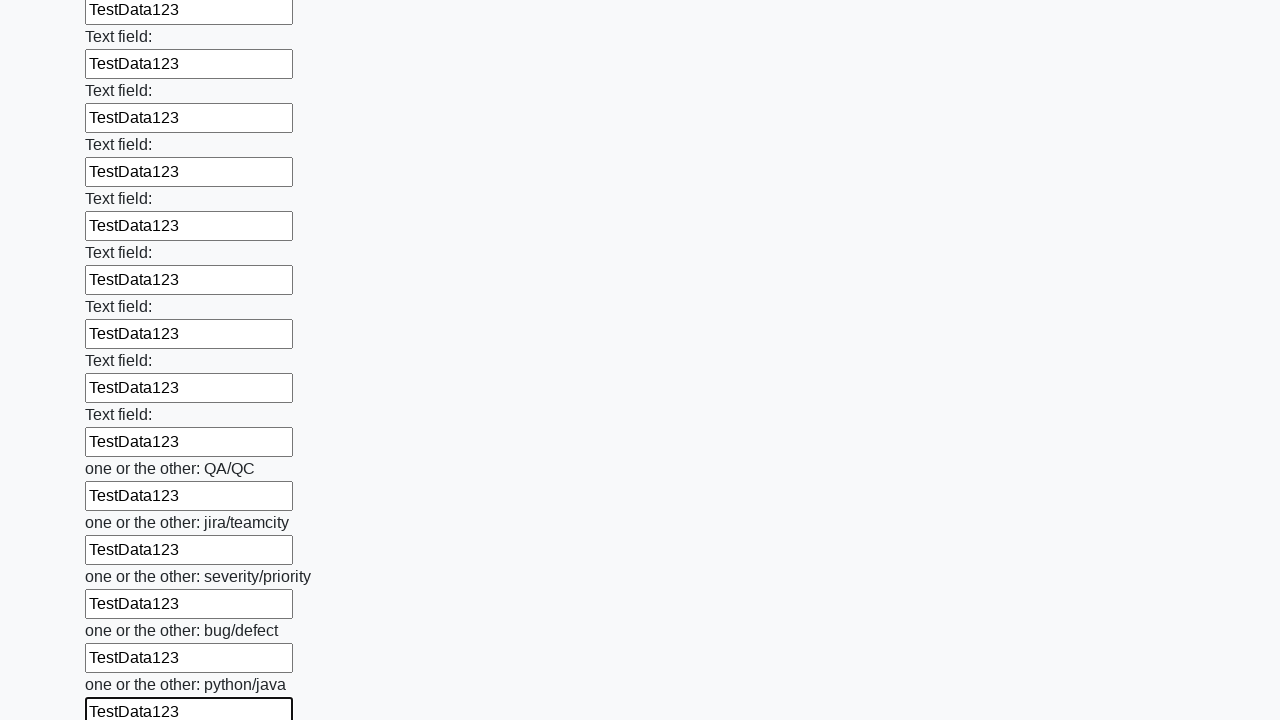

Filled an input field with test data on input >> nth=92
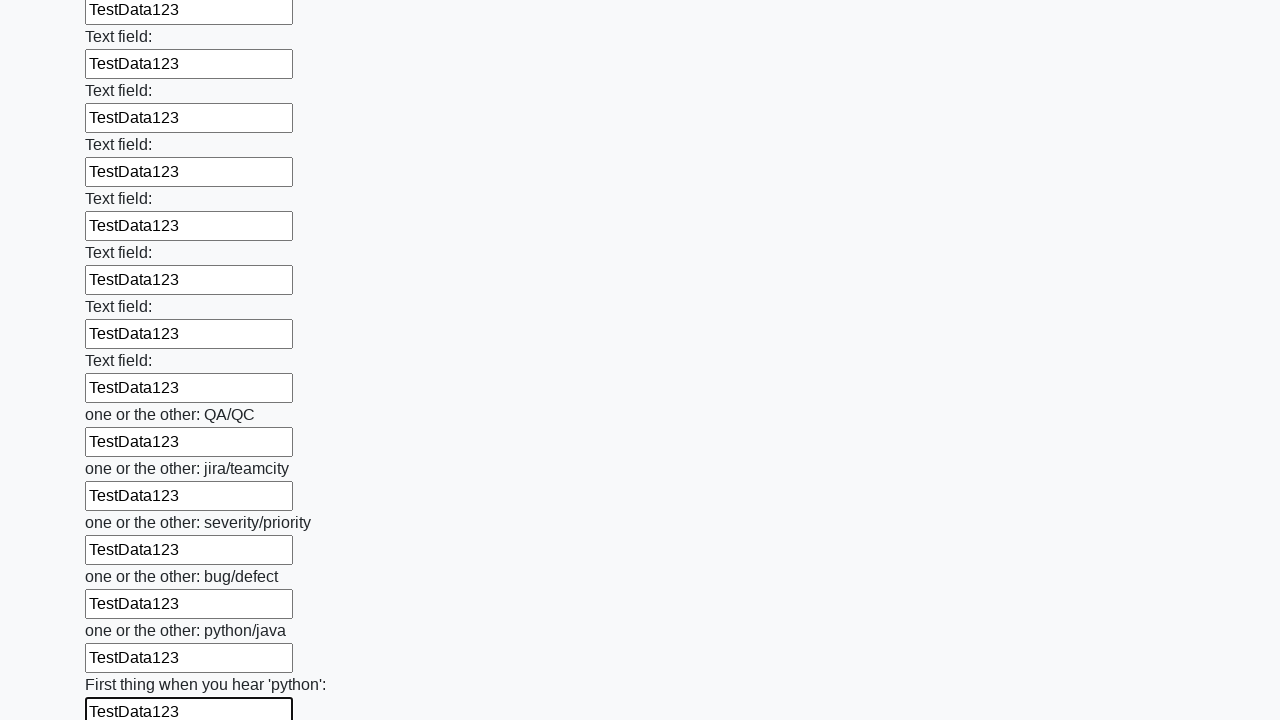

Filled an input field with test data on input >> nth=93
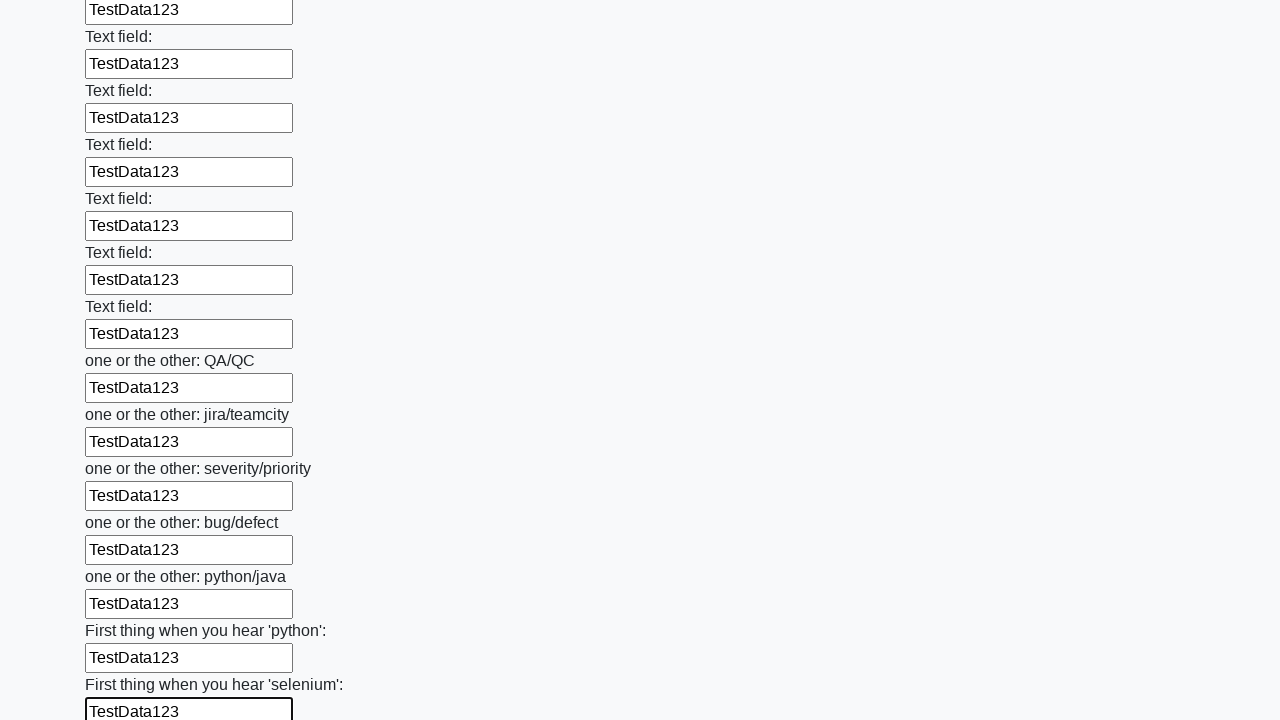

Filled an input field with test data on input >> nth=94
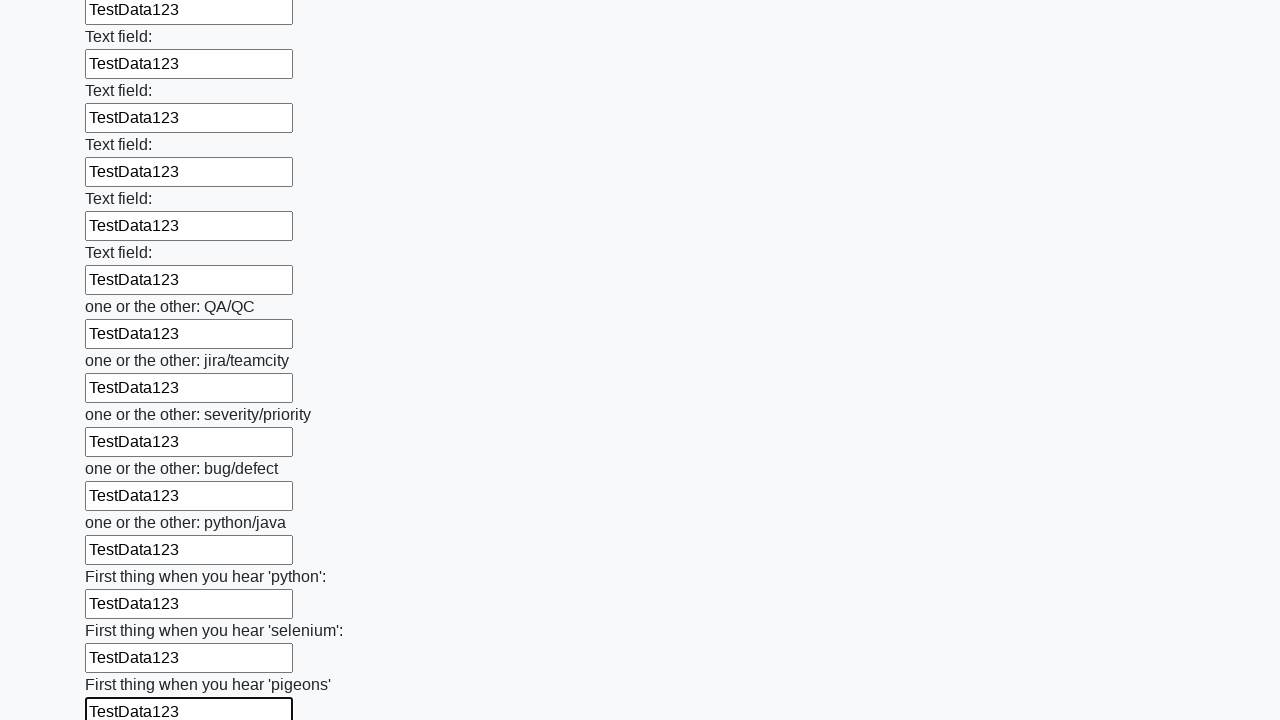

Filled an input field with test data on input >> nth=95
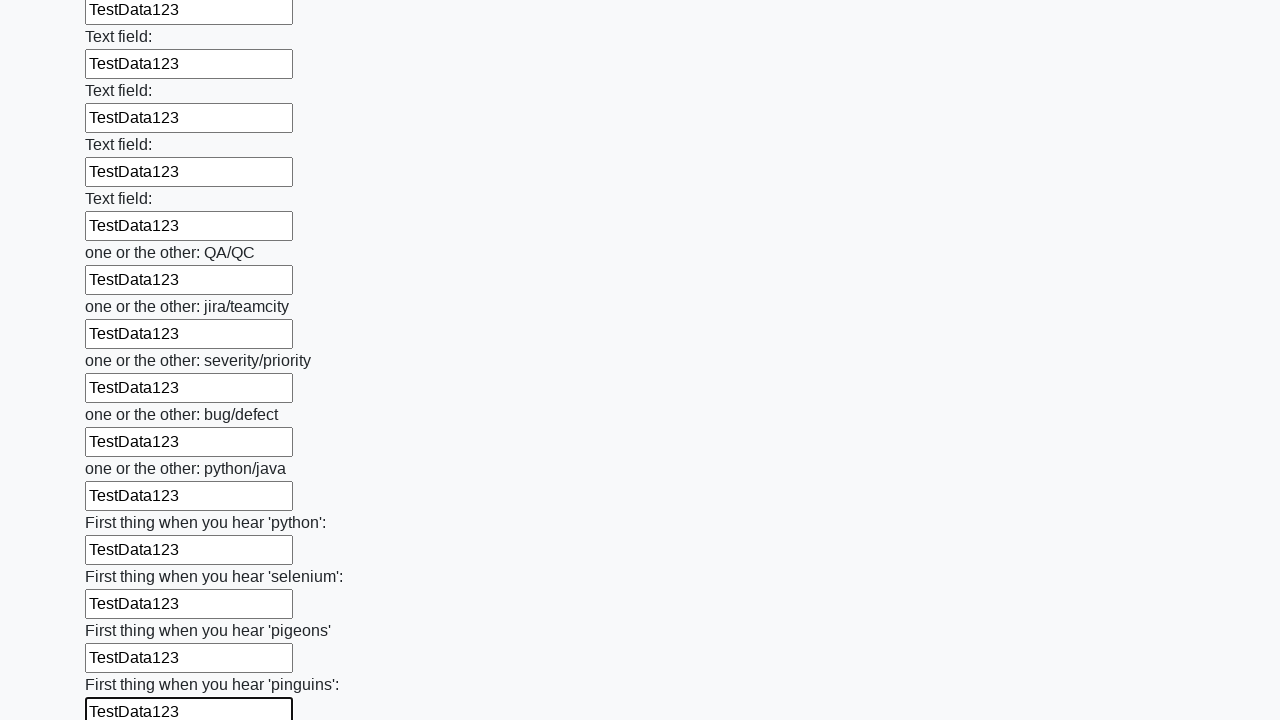

Filled an input field with test data on input >> nth=96
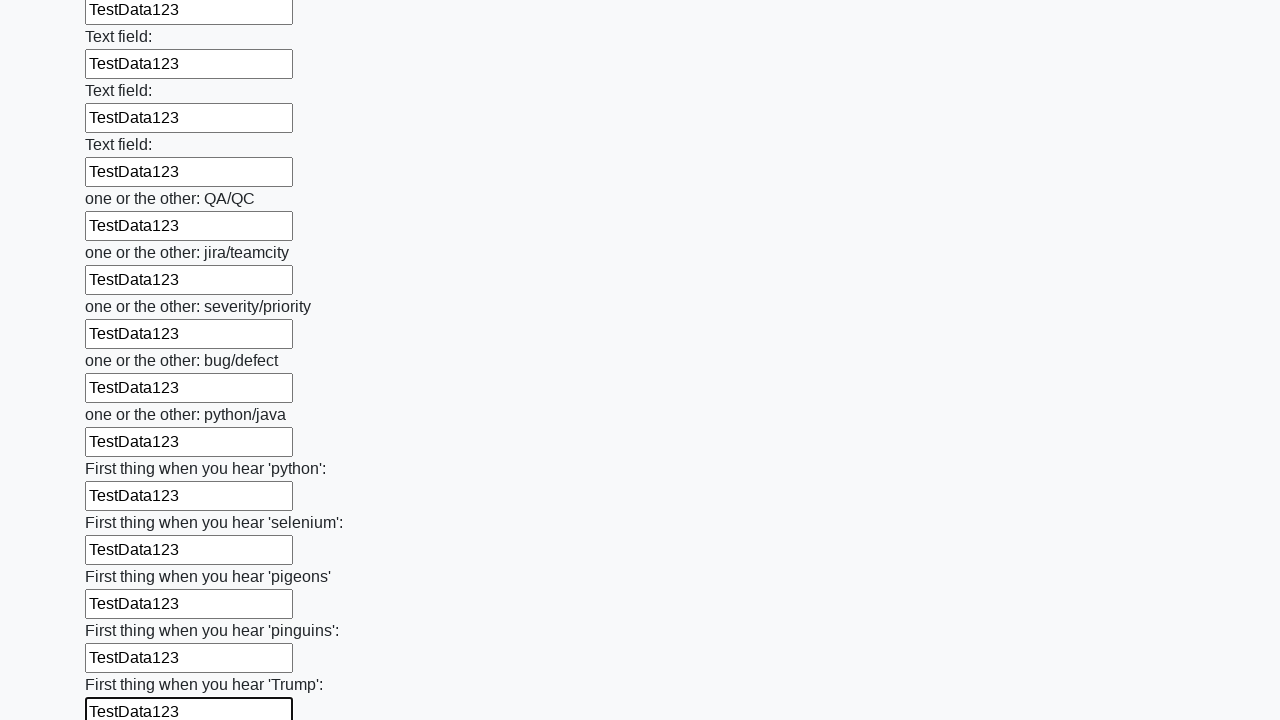

Filled an input field with test data on input >> nth=97
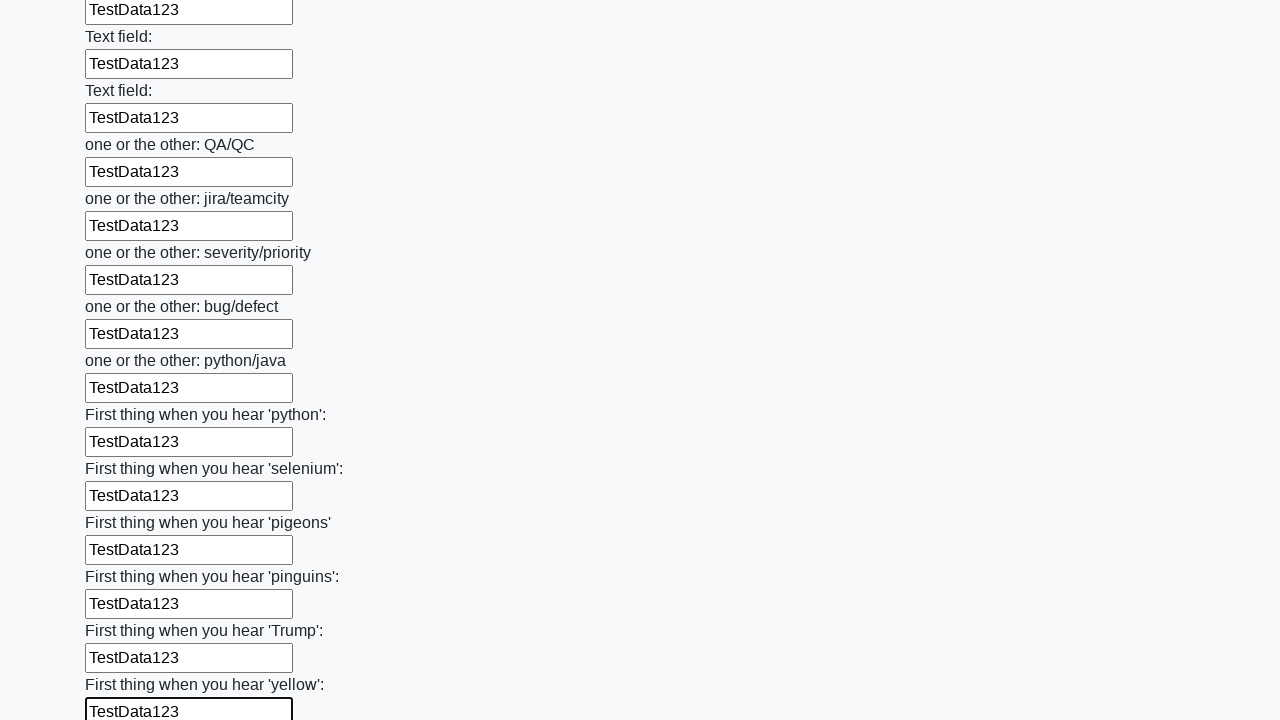

Filled an input field with test data on input >> nth=98
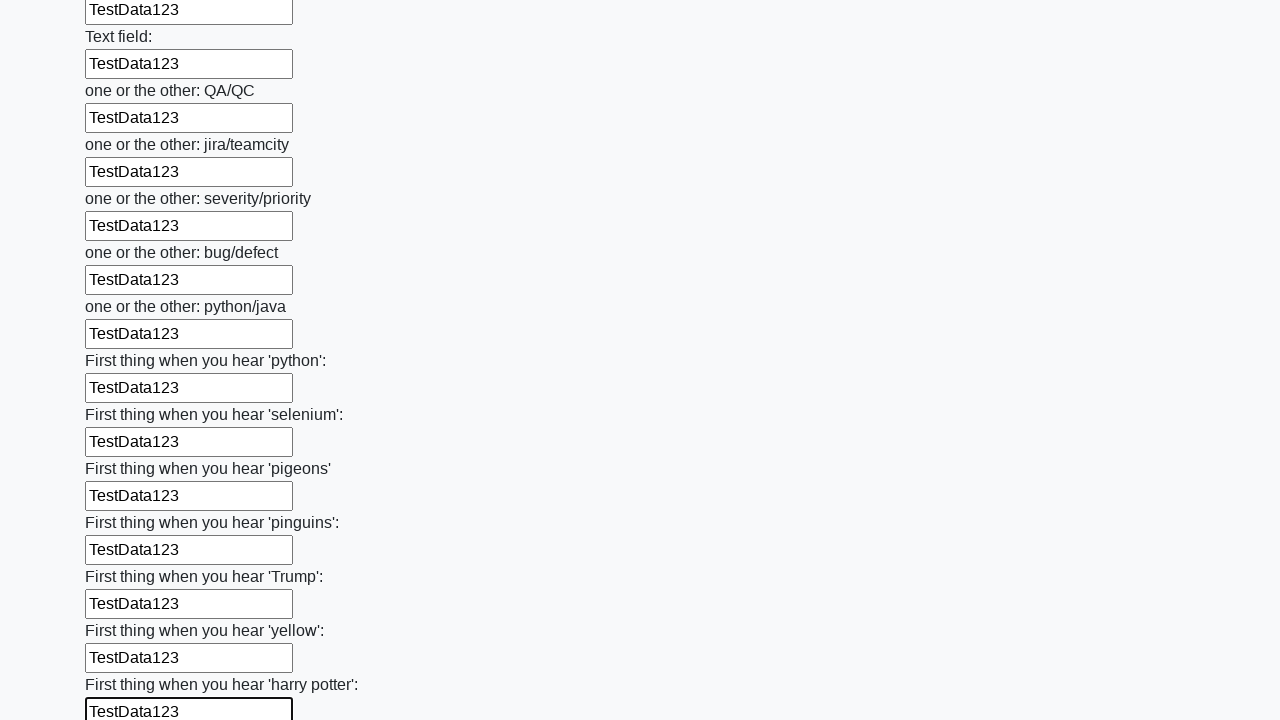

Filled an input field with test data on input >> nth=99
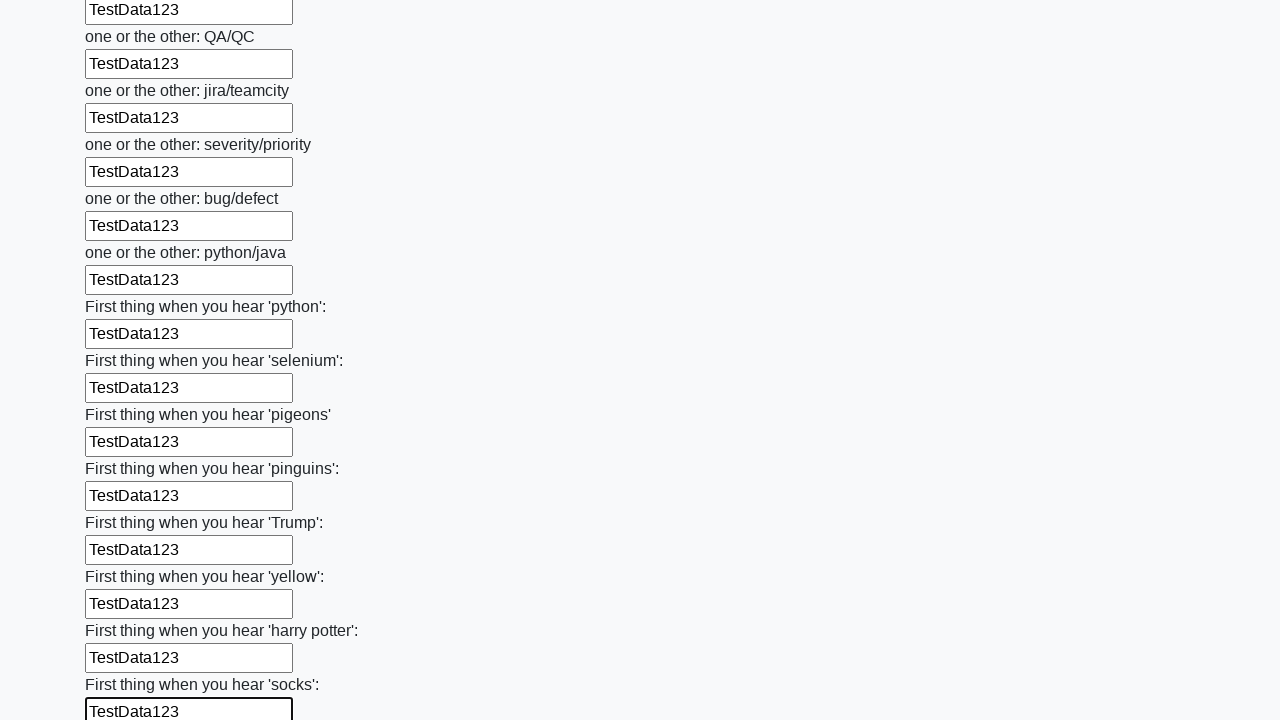

Clicked the submit button to submit the form at (123, 611) on button.btn
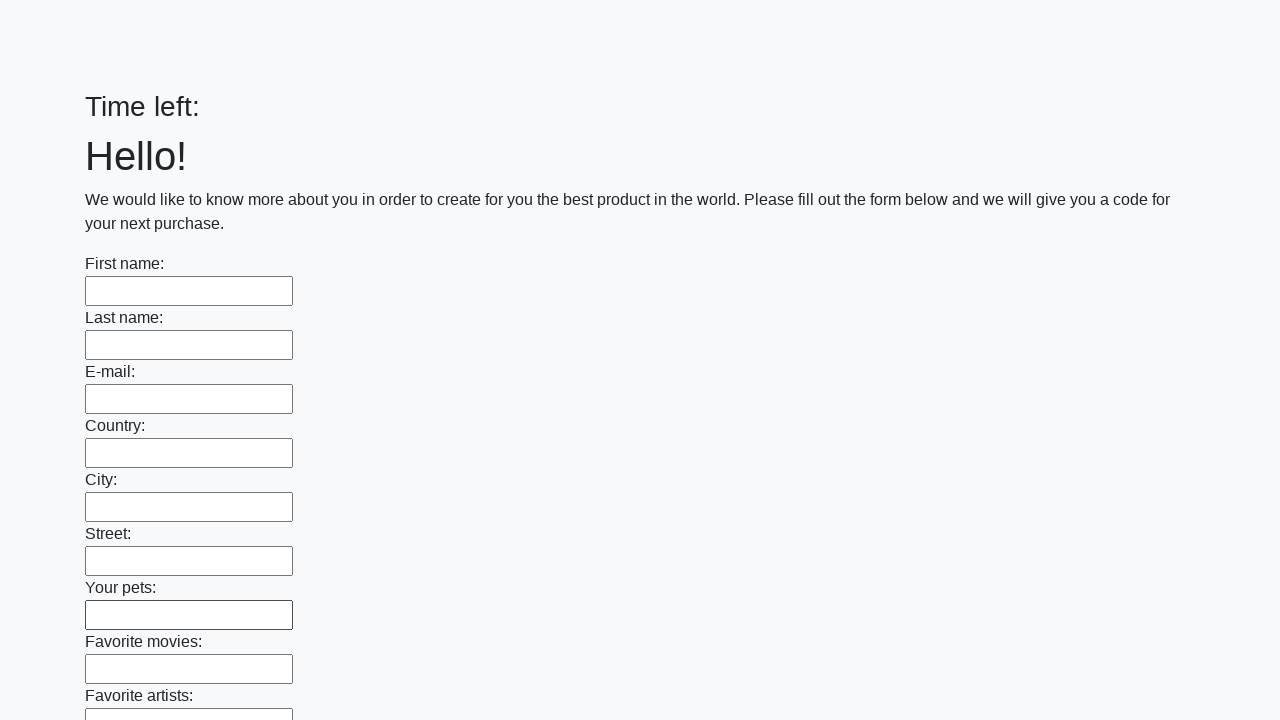

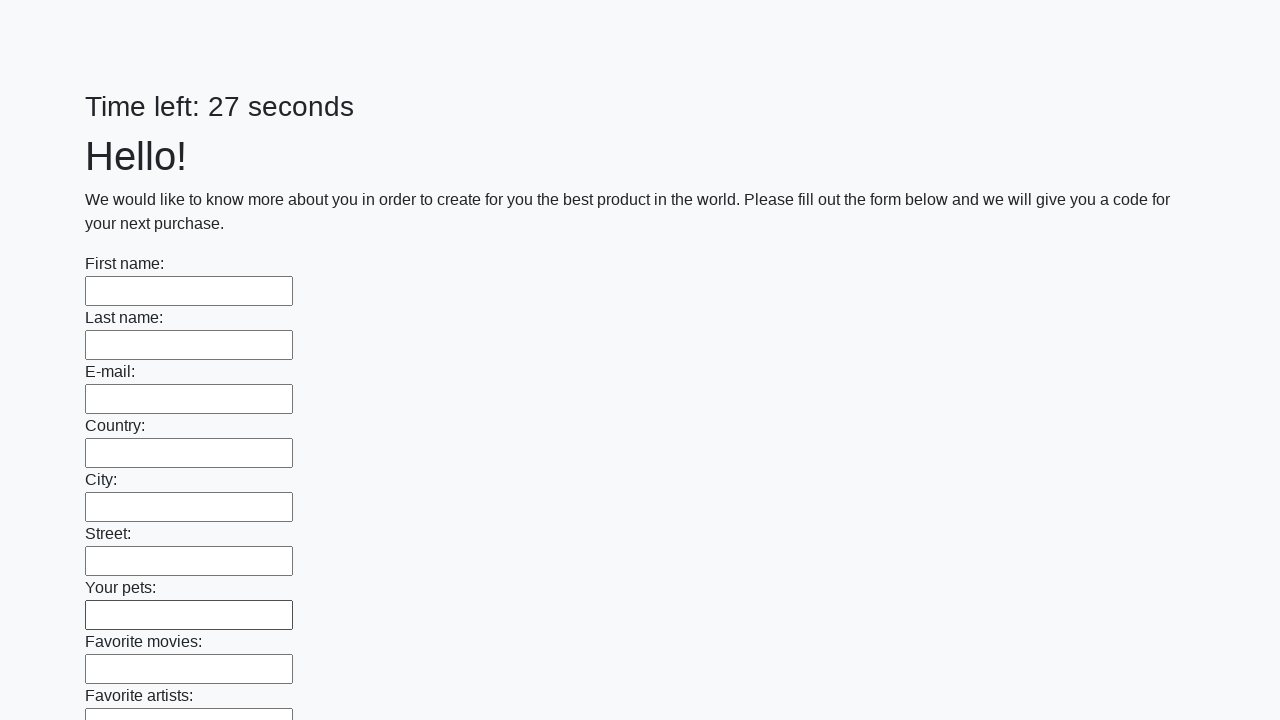